Navigates to a company's historical page on the Amman Stock Exchange website, clicks on the Disclosure tab, and clicks to view the Annual Financial Report.

Starting URL: https://www.ase.com.jo/en/company_historical/AALU

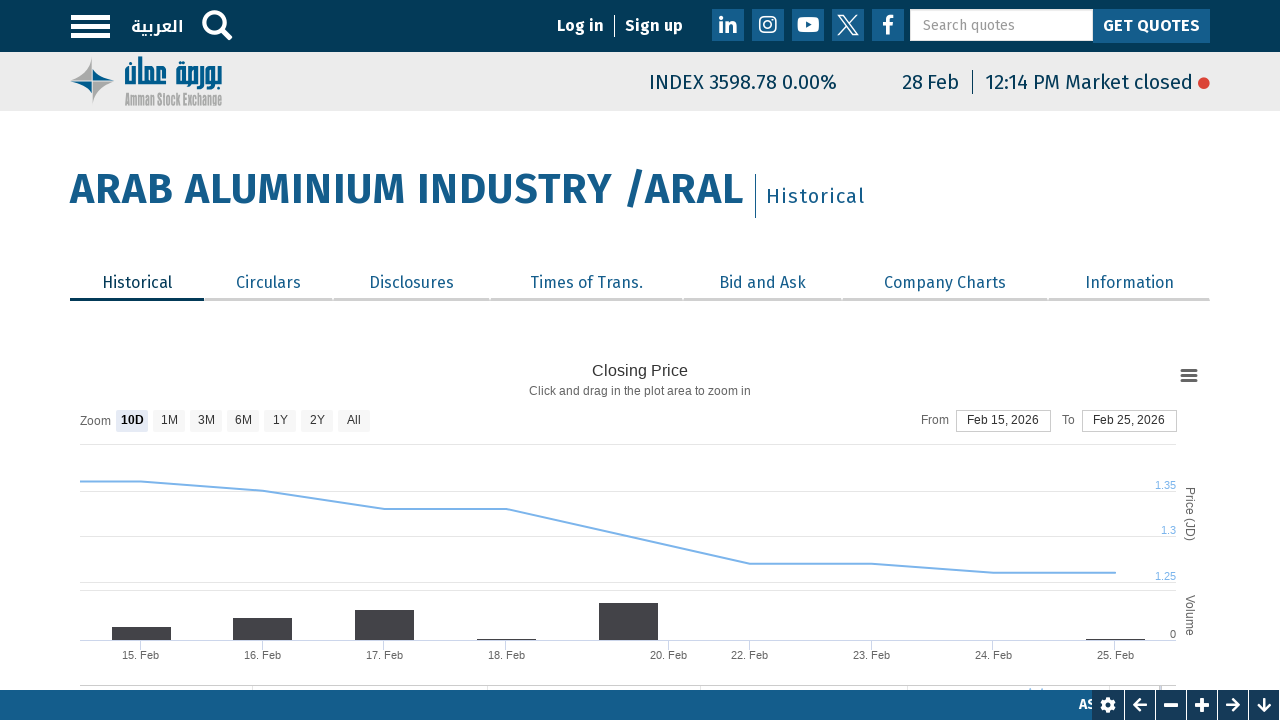

Waited for primary navigation tabs to load
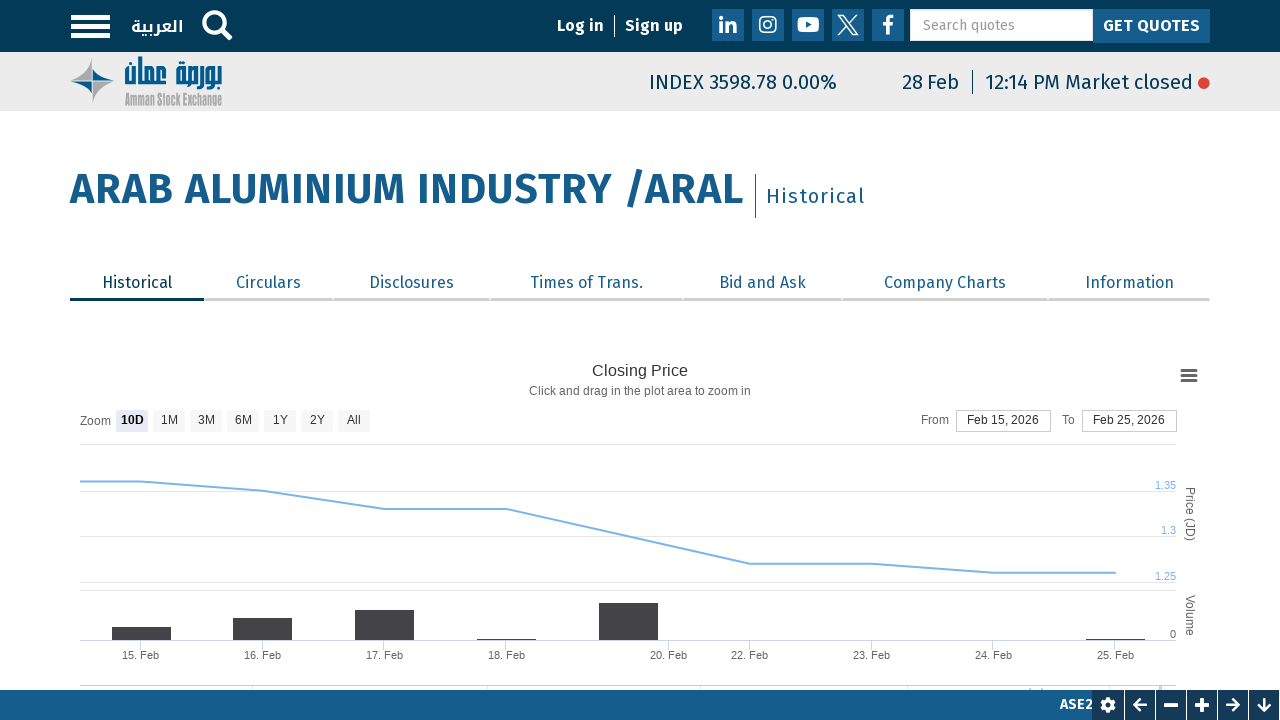

Located primary navigation tabs
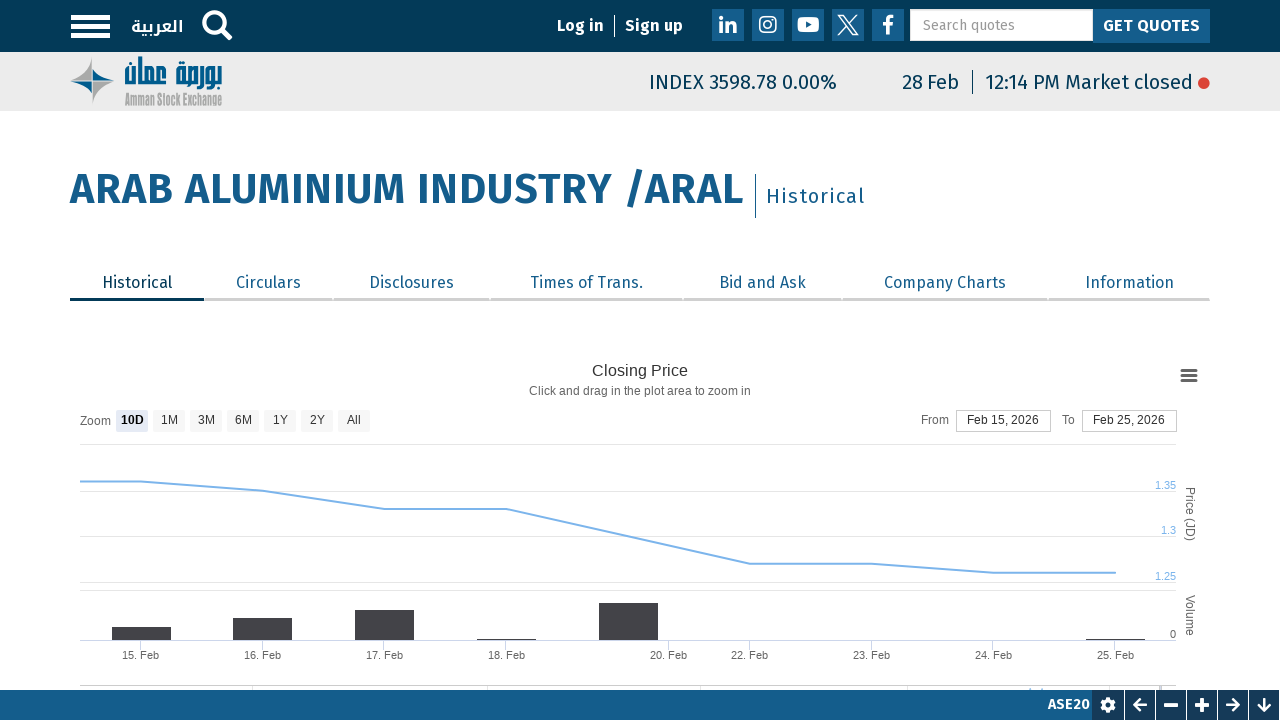

Clicked on the Disclosure tab (third tab) at (411, 285) on ul.tabs--primary.nav.nav-tabs a >> nth=2
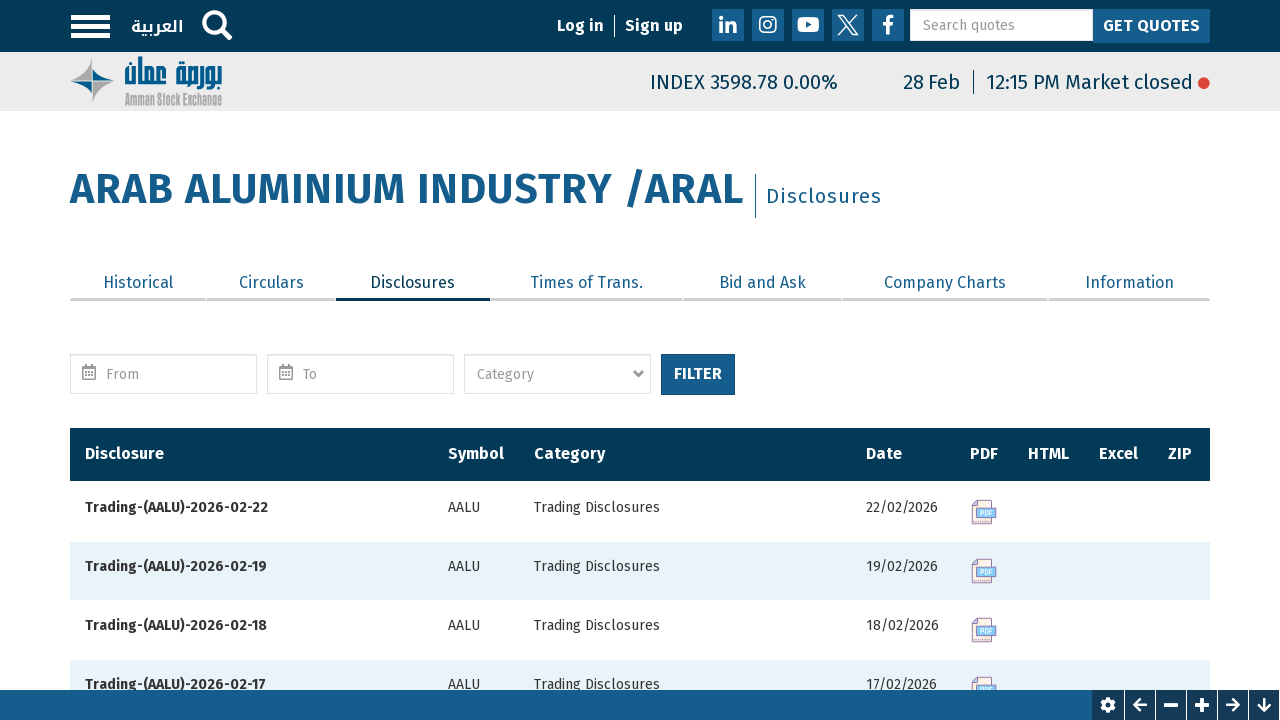

Waited for table rows to load
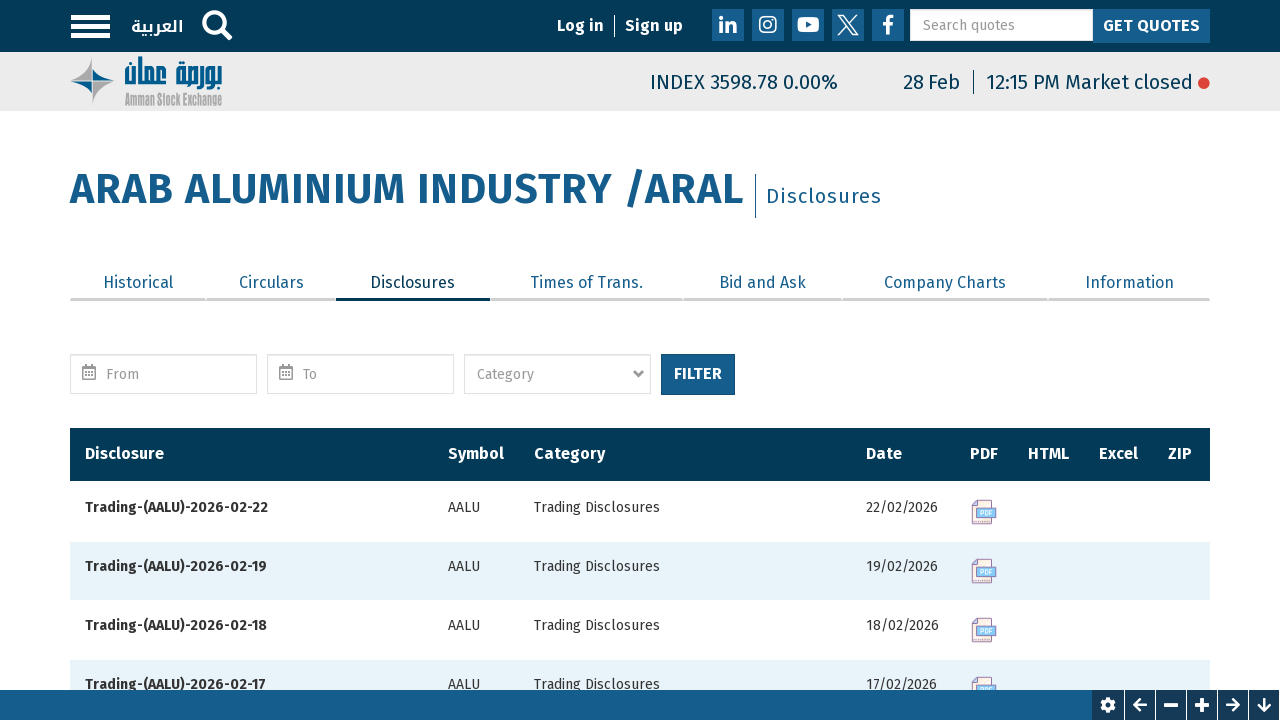

Located all table rows
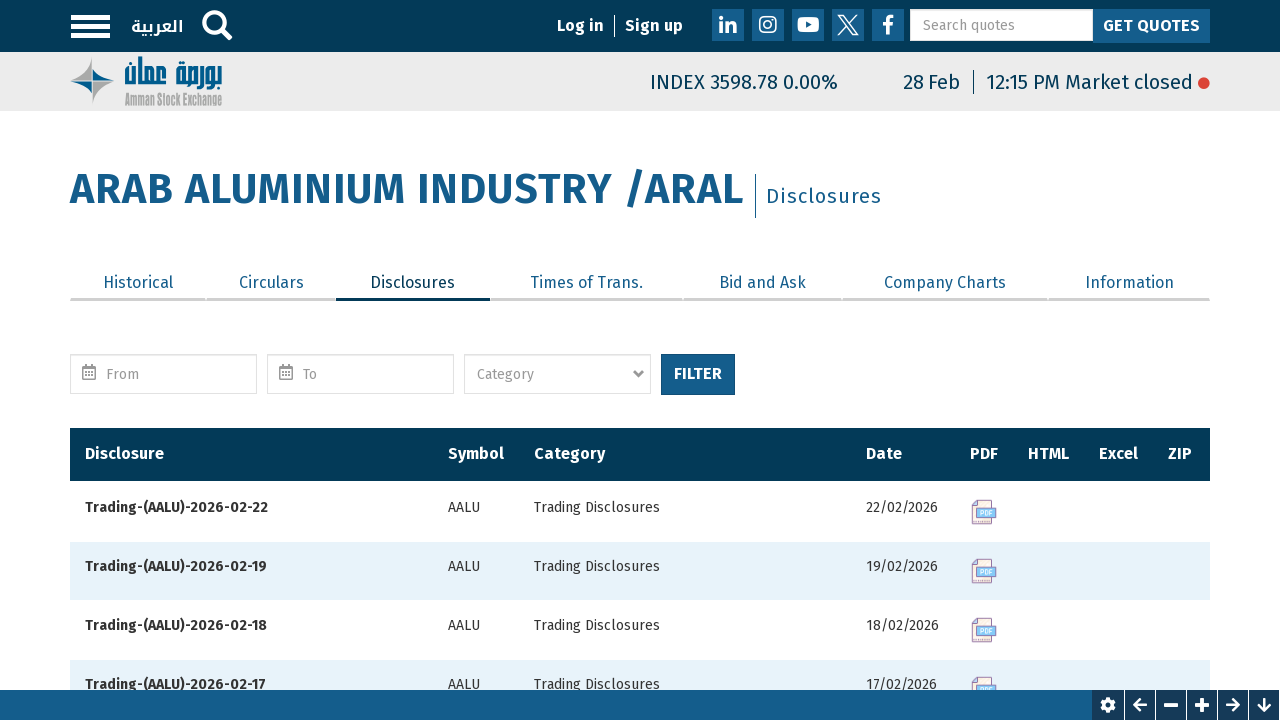

Counted 141 table rows
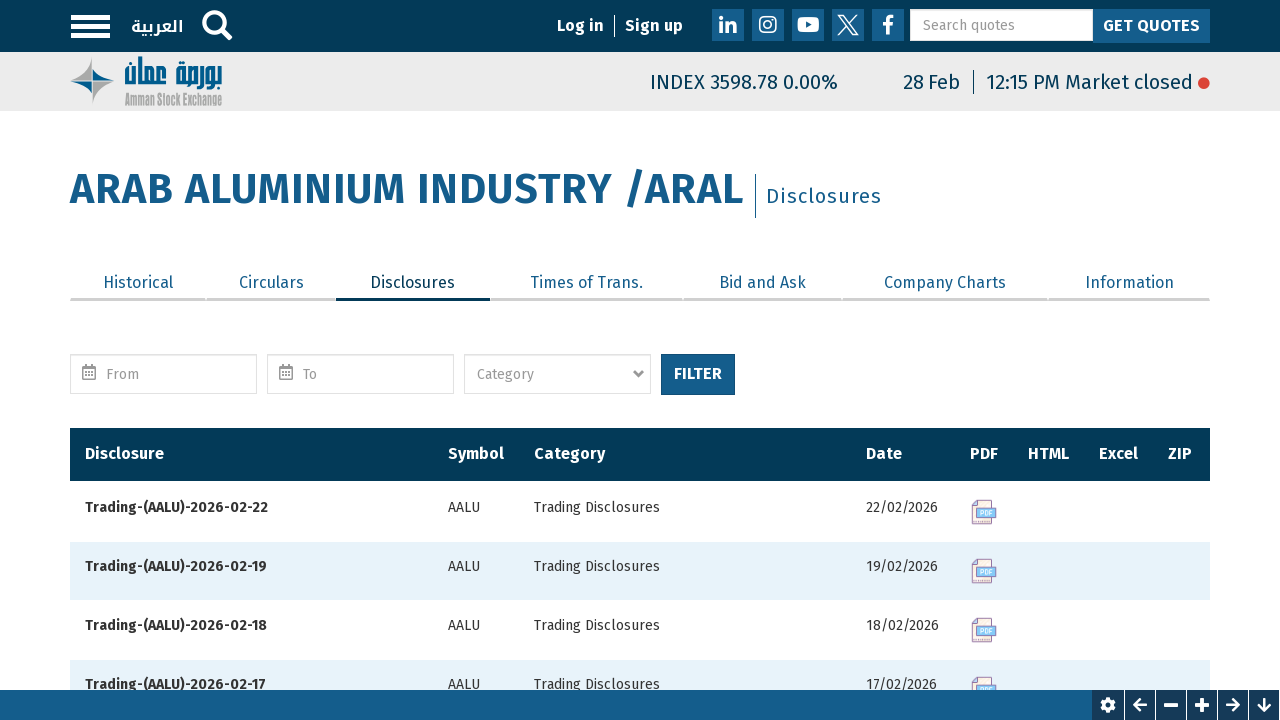

Examining row 1 of 141
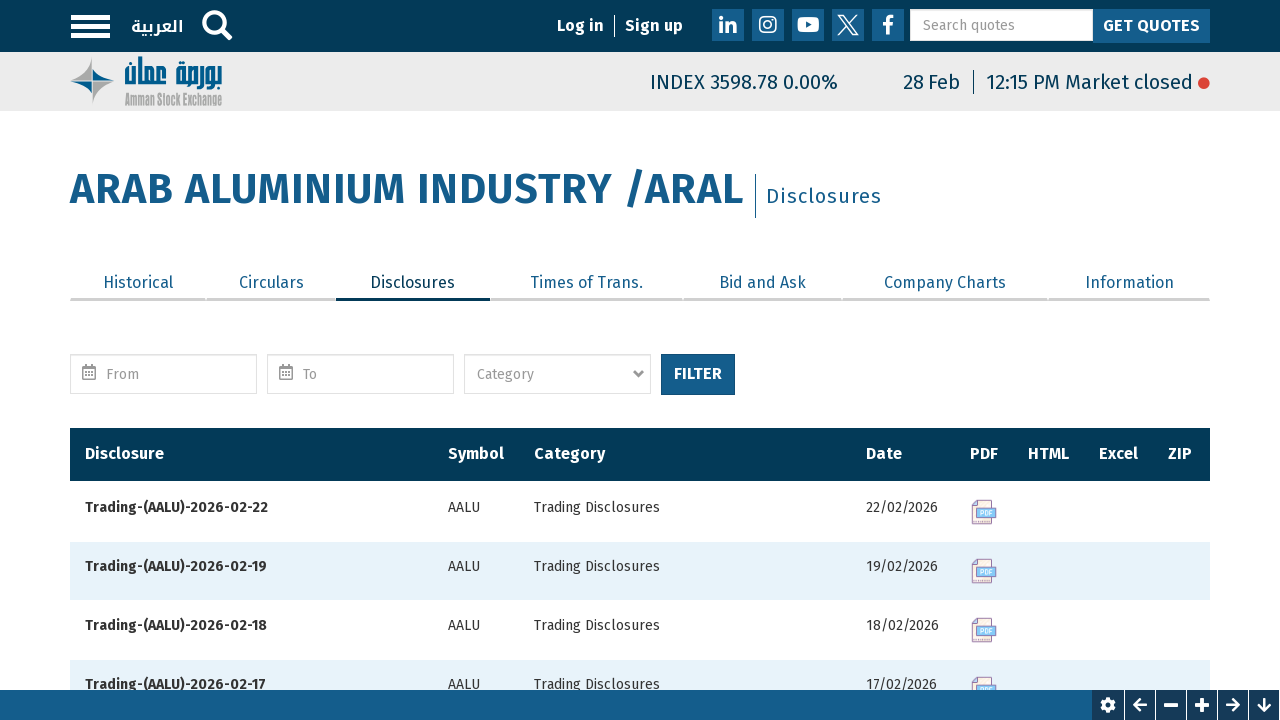

Retrieved text content from row 1
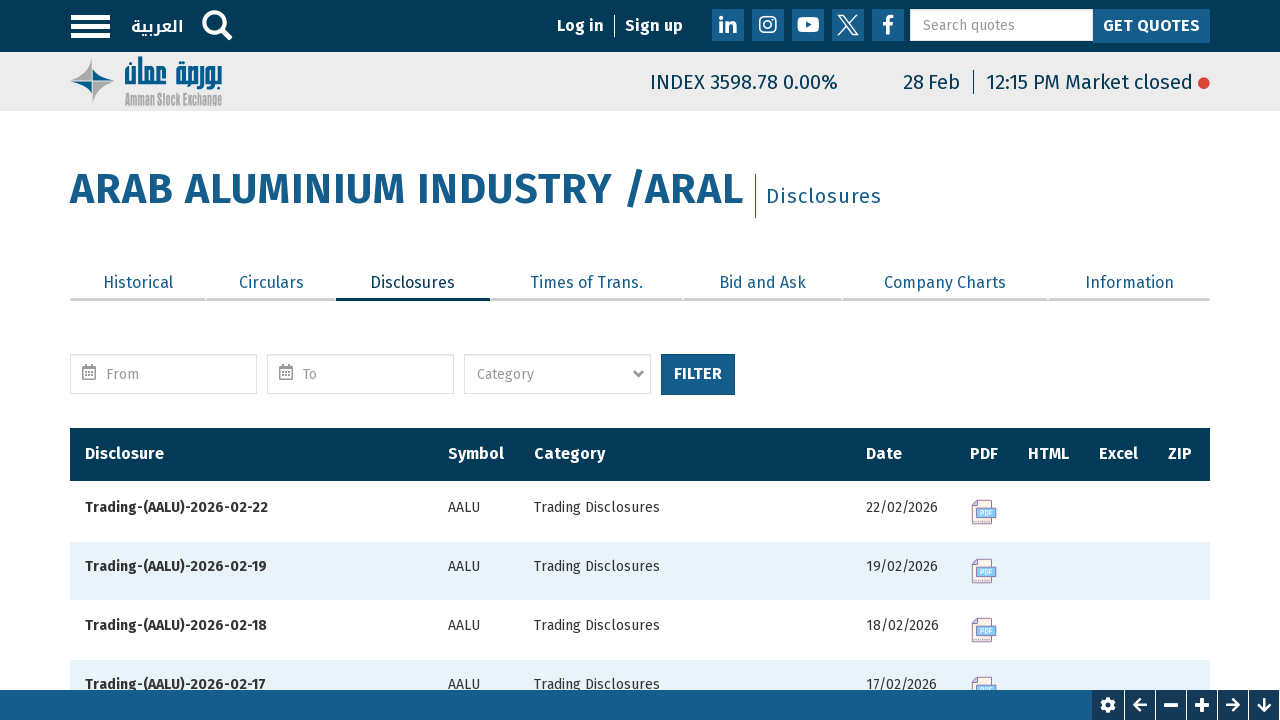

Examining row 2 of 141
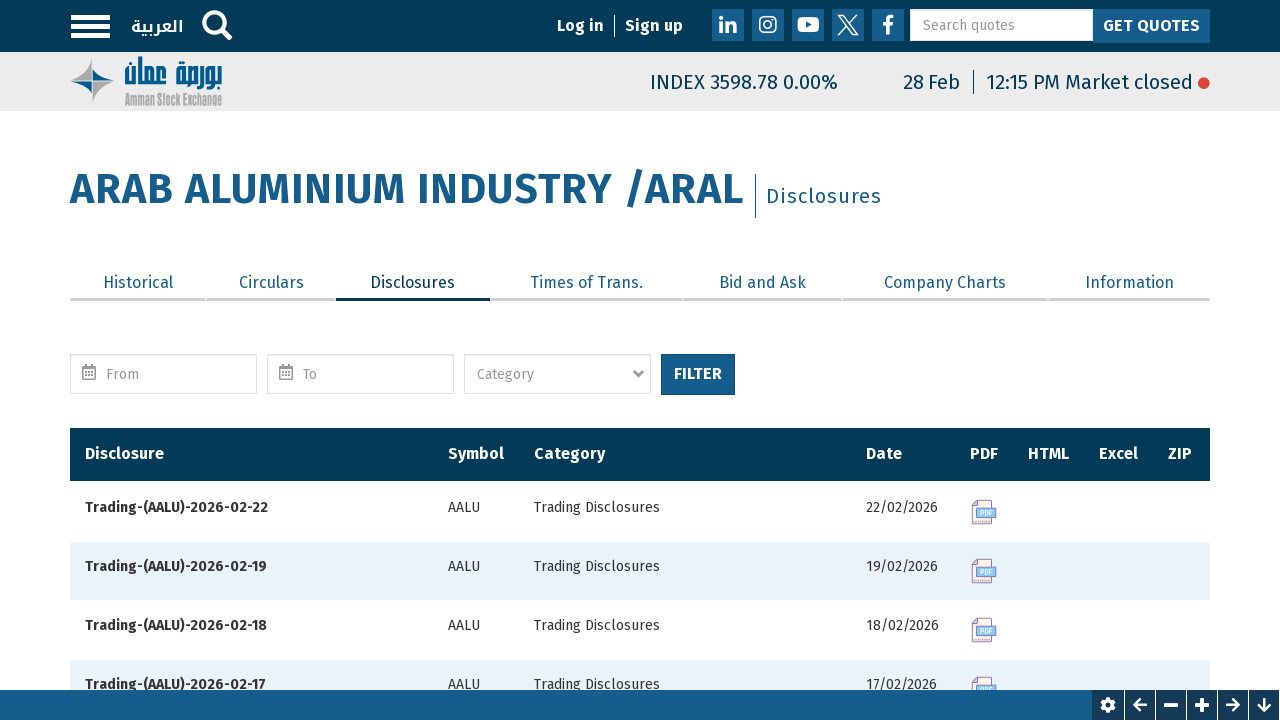

Retrieved text content from row 2
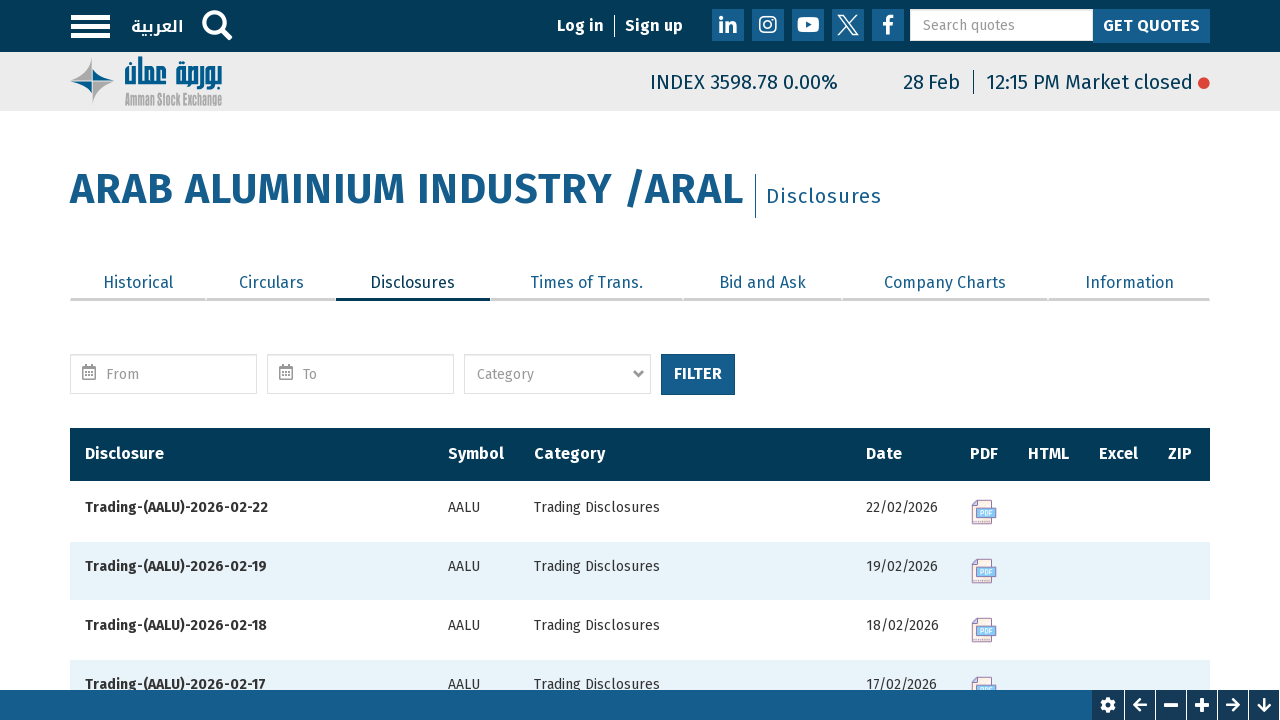

Examining row 3 of 141
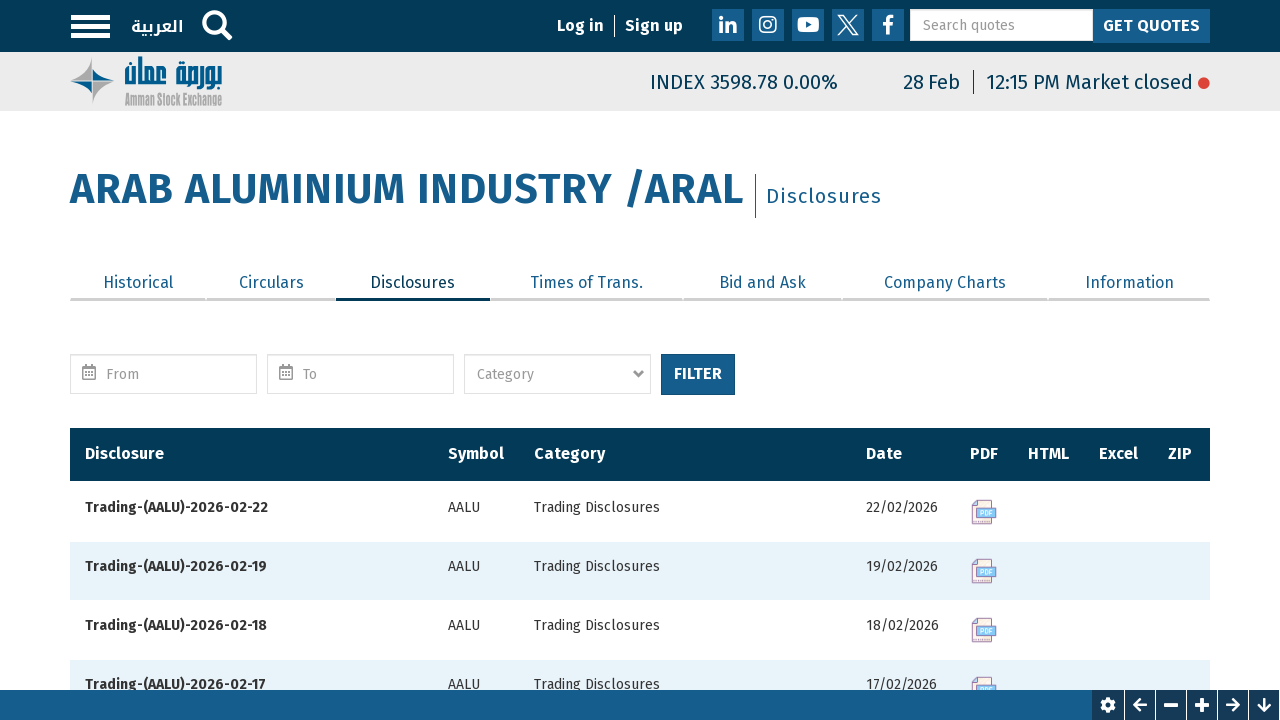

Retrieved text content from row 3
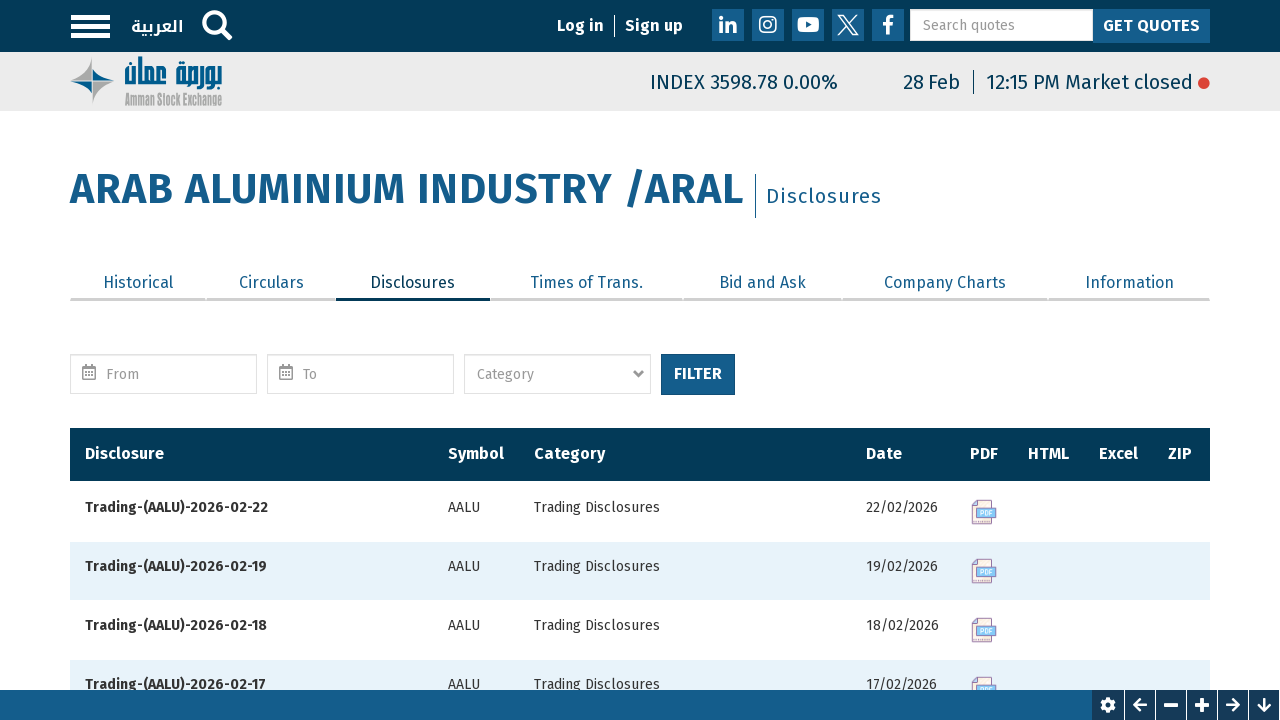

Examining row 4 of 141
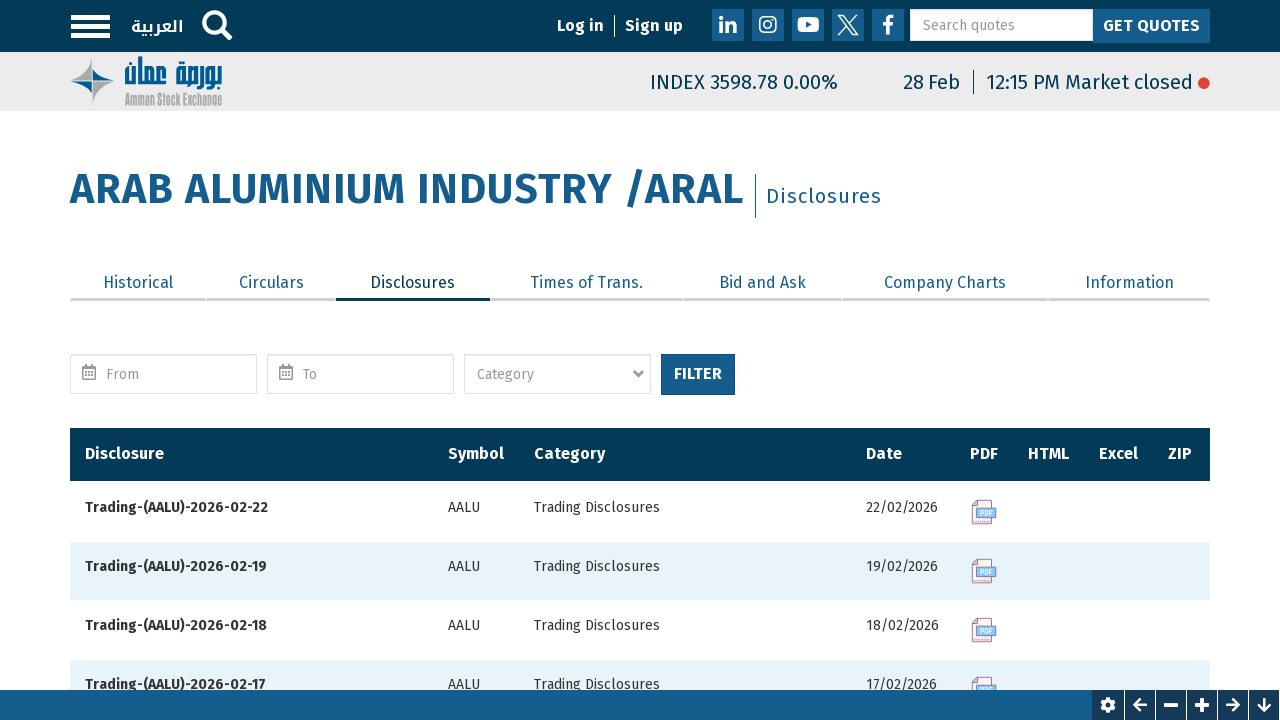

Retrieved text content from row 4
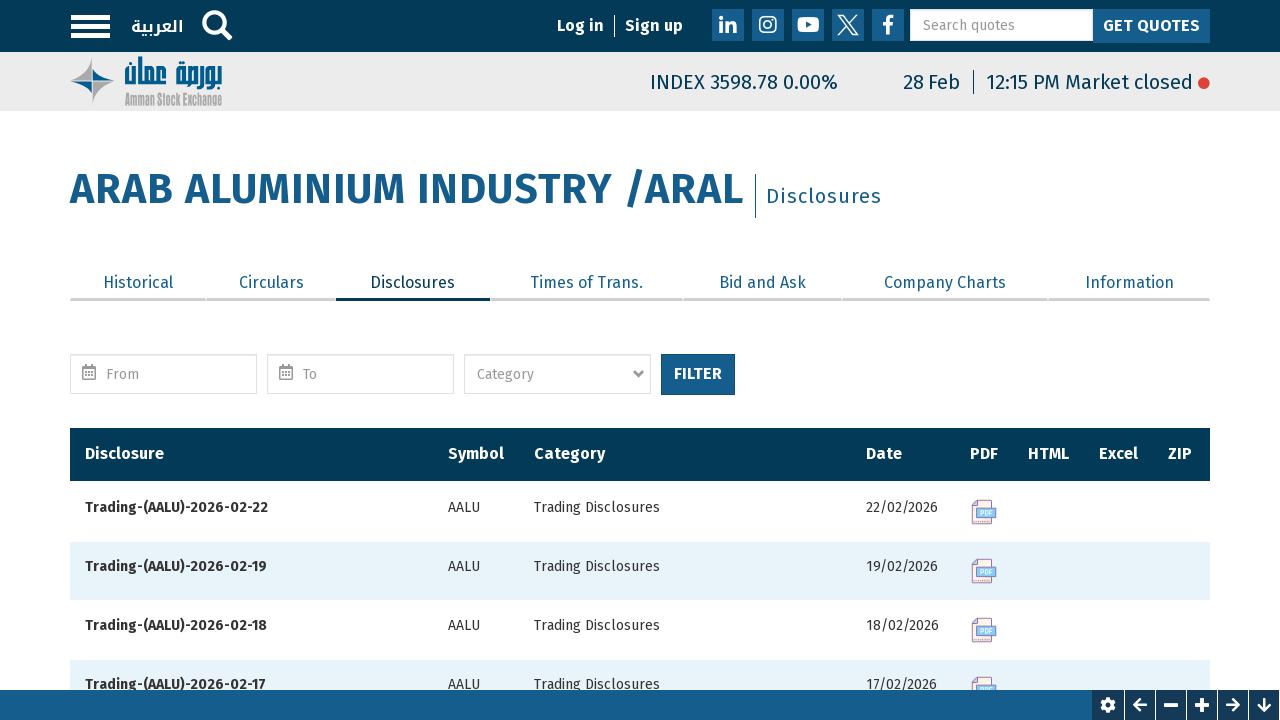

Examining row 5 of 141
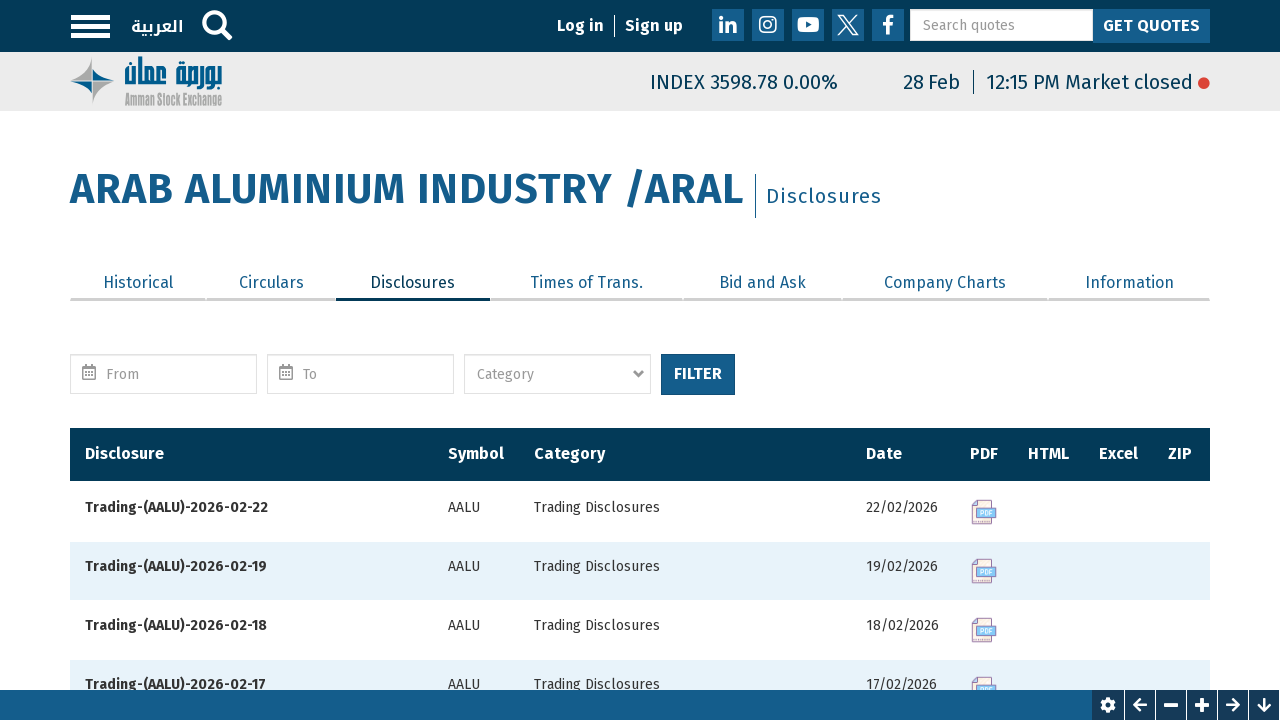

Retrieved text content from row 5
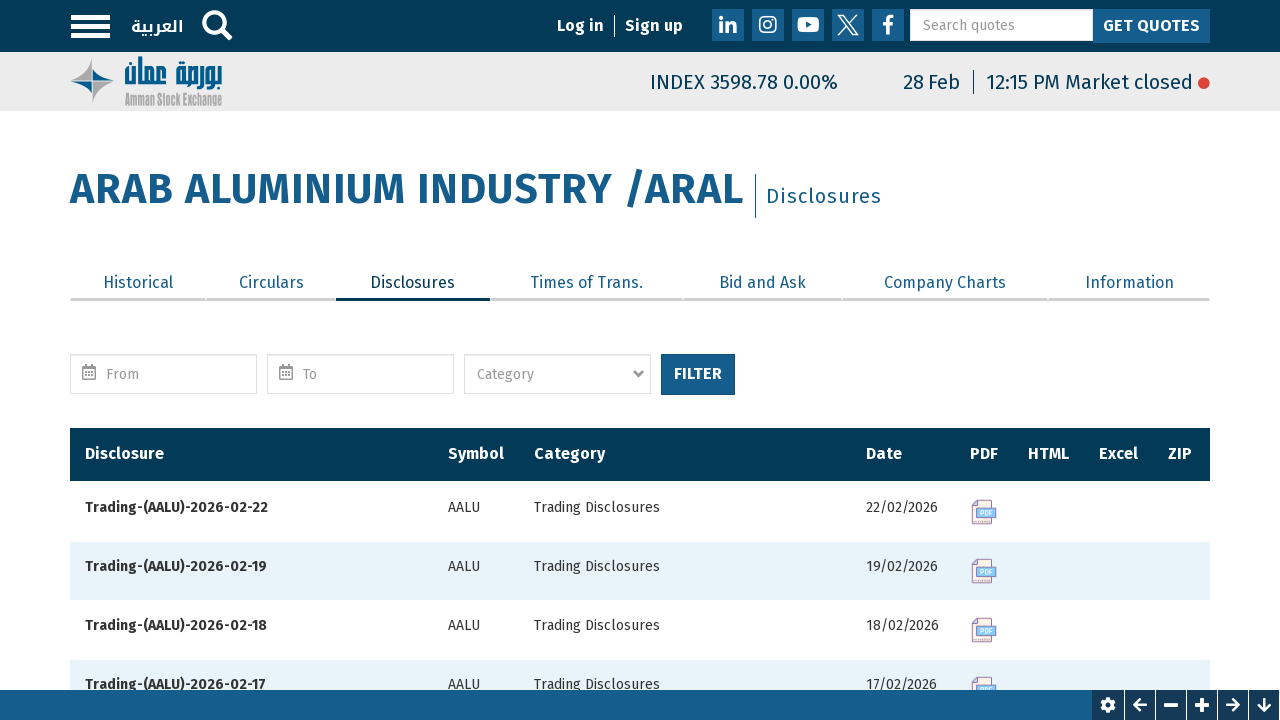

Examining row 6 of 141
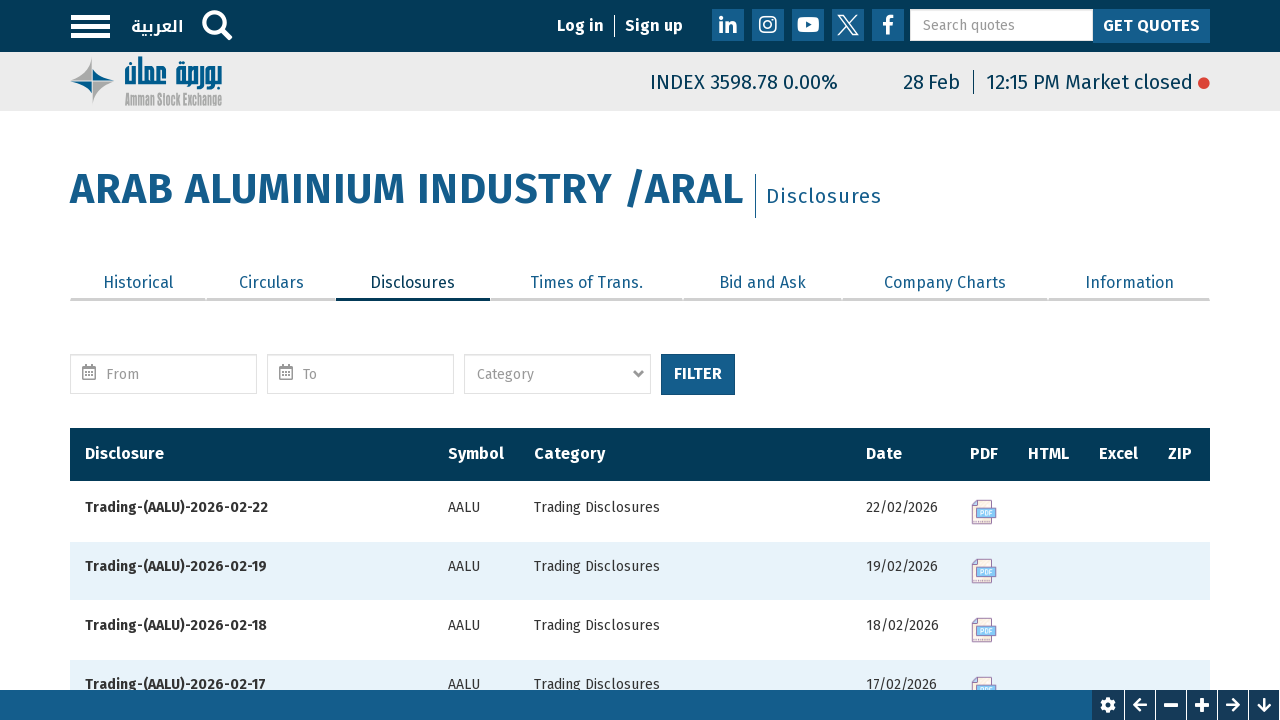

Retrieved text content from row 6
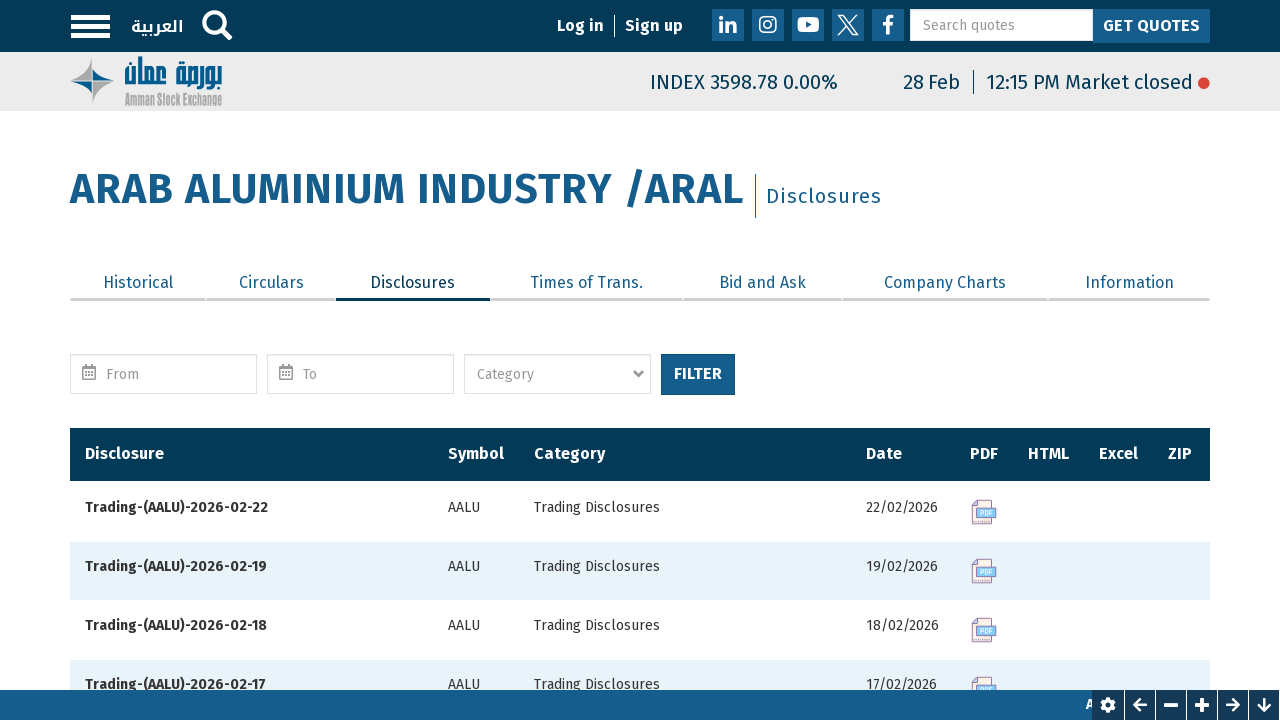

Examining row 7 of 141
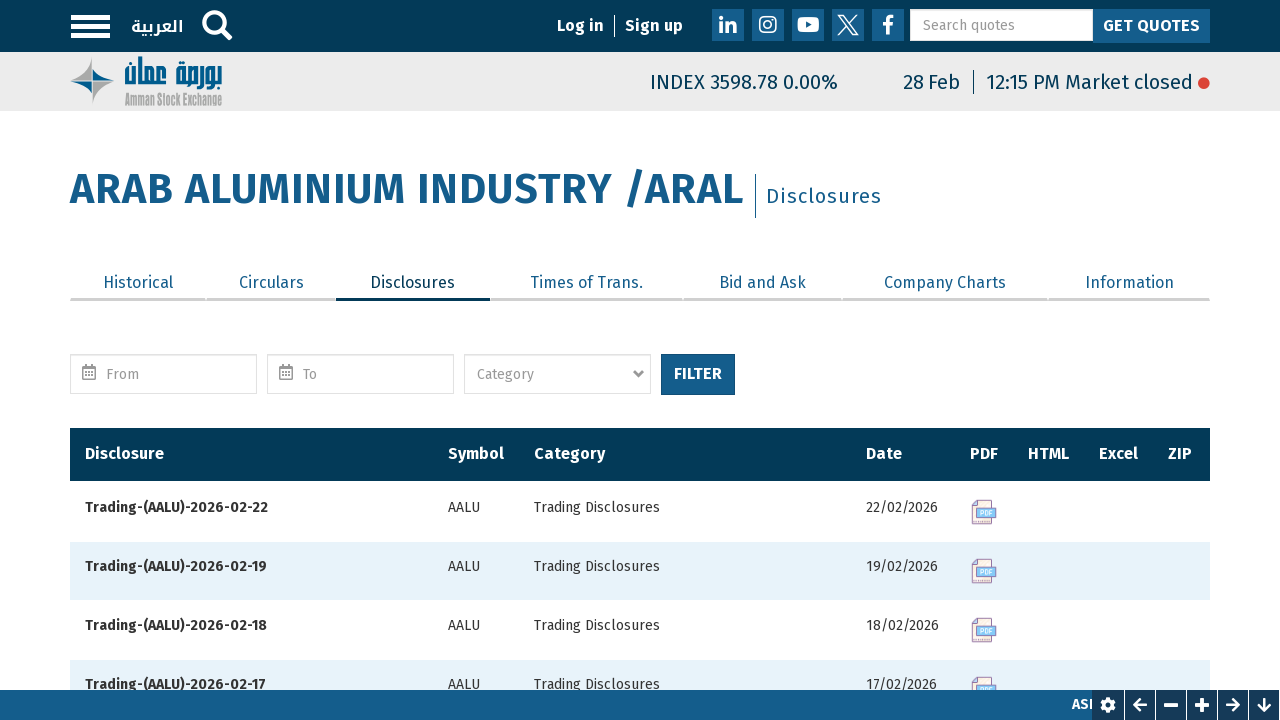

Retrieved text content from row 7
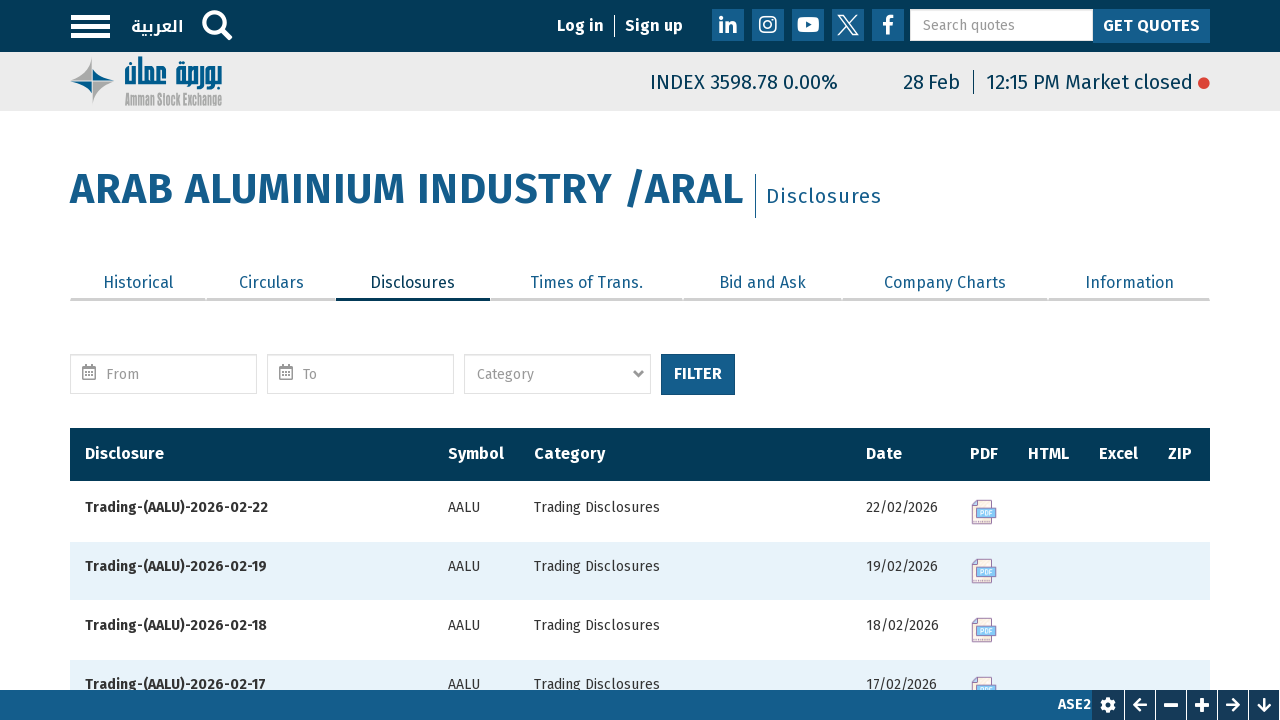

Examining row 8 of 141
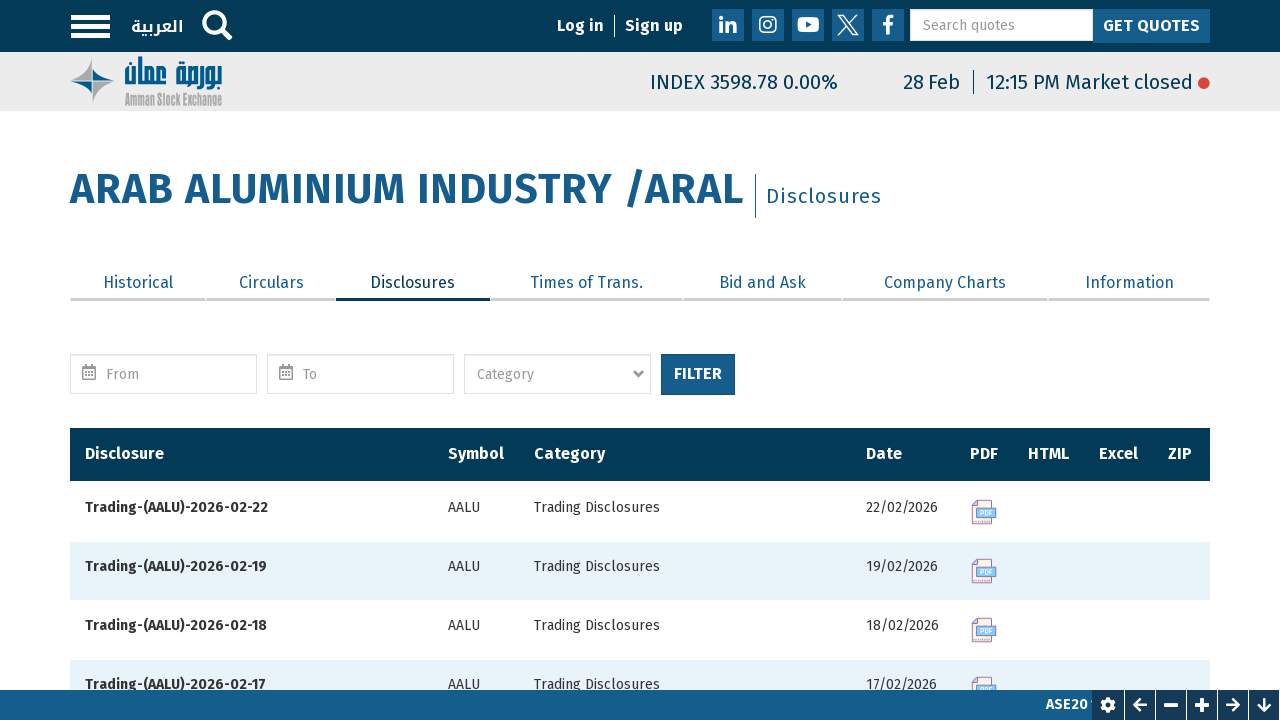

Retrieved text content from row 8
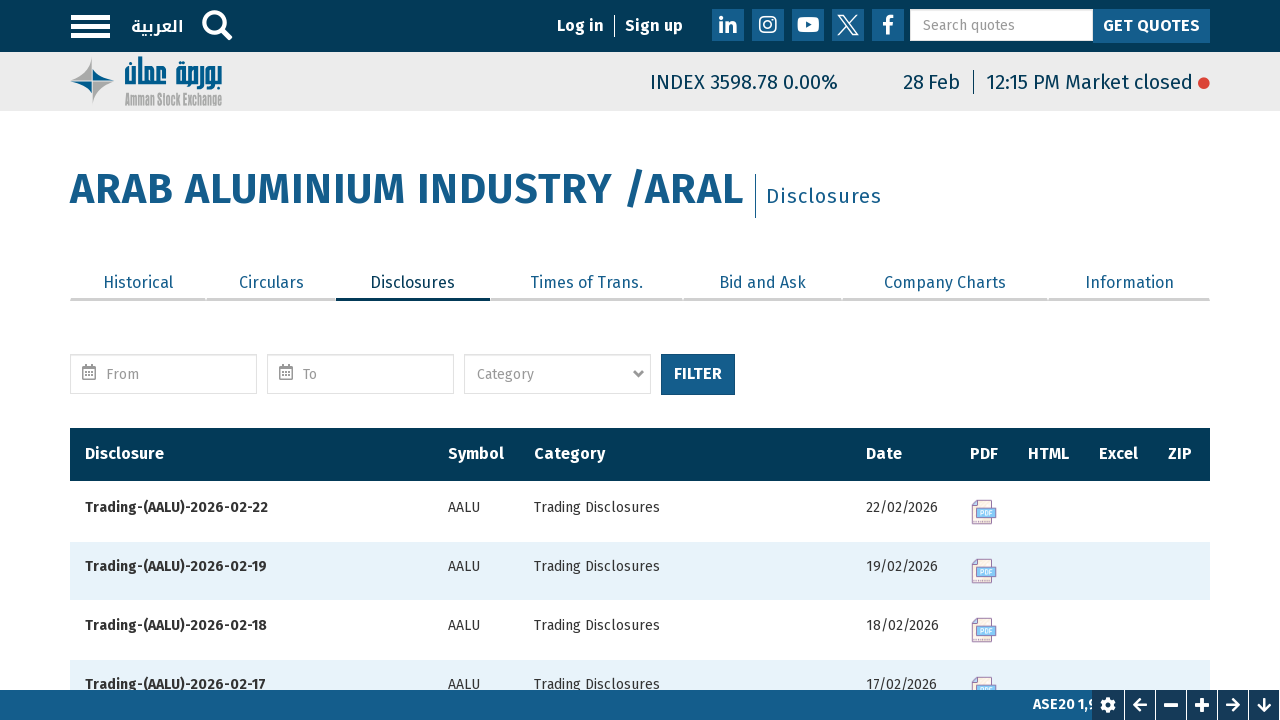

Examining row 9 of 141
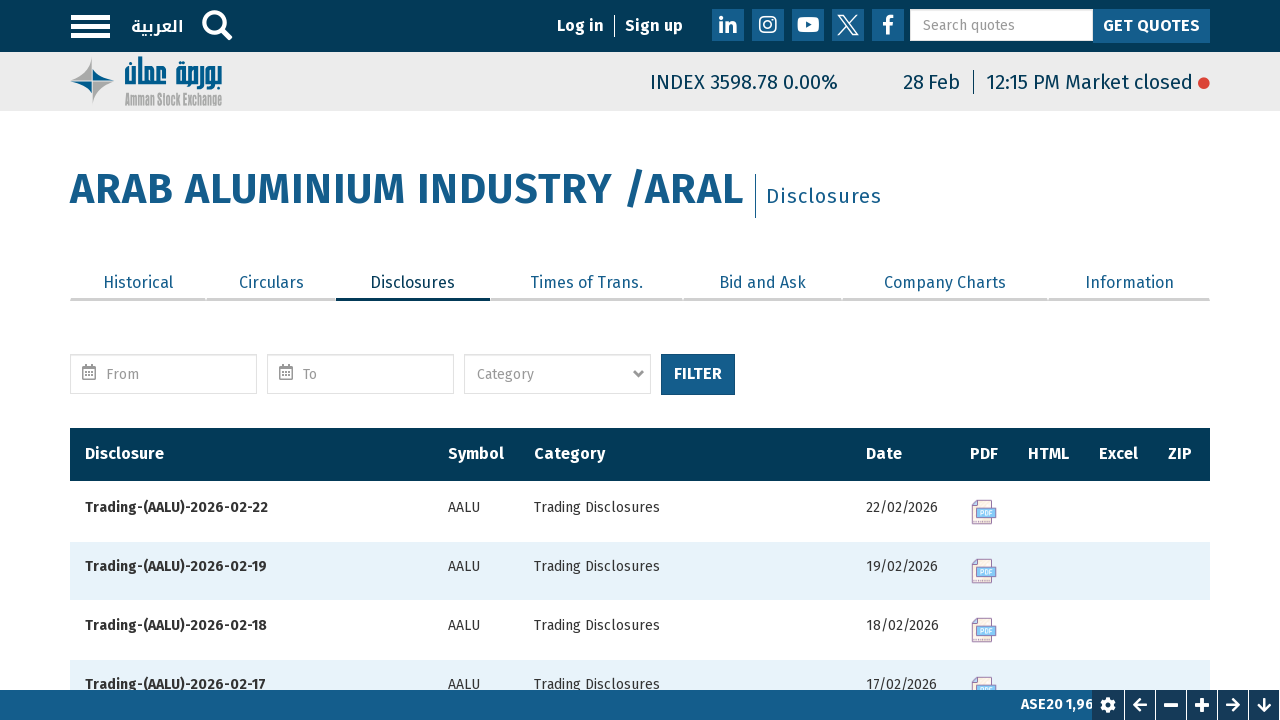

Retrieved text content from row 9
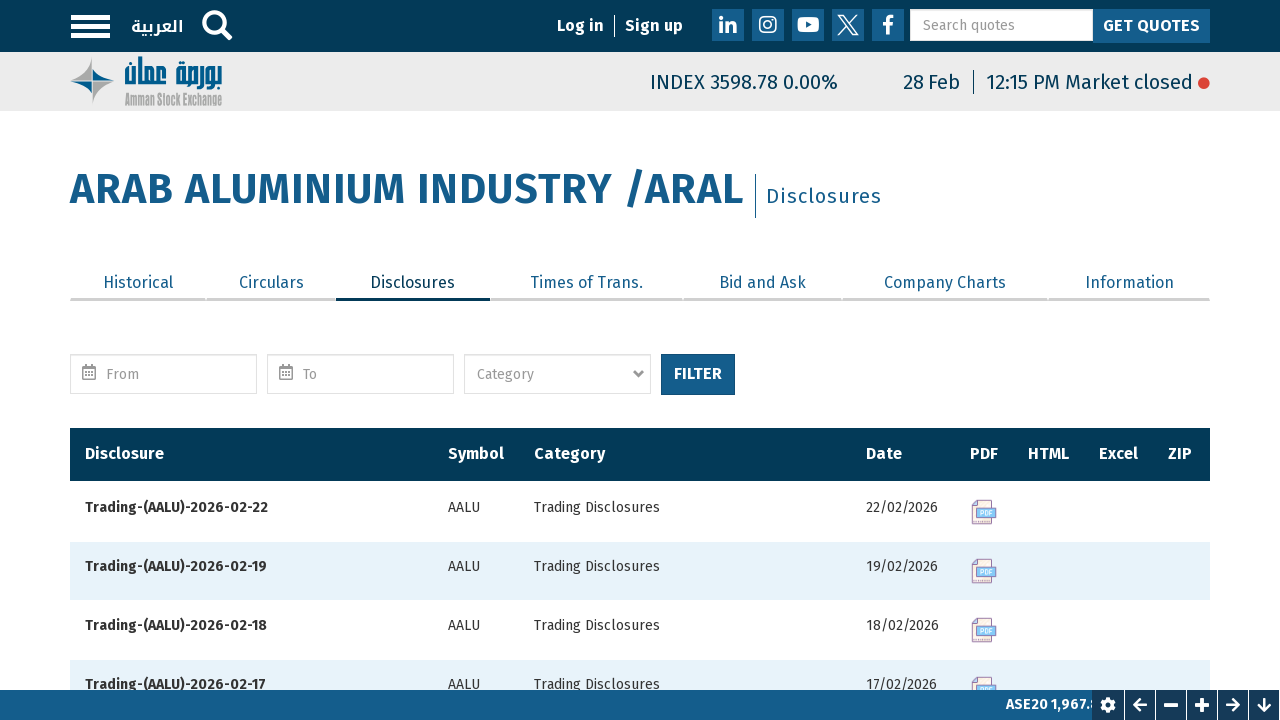

Examining row 10 of 141
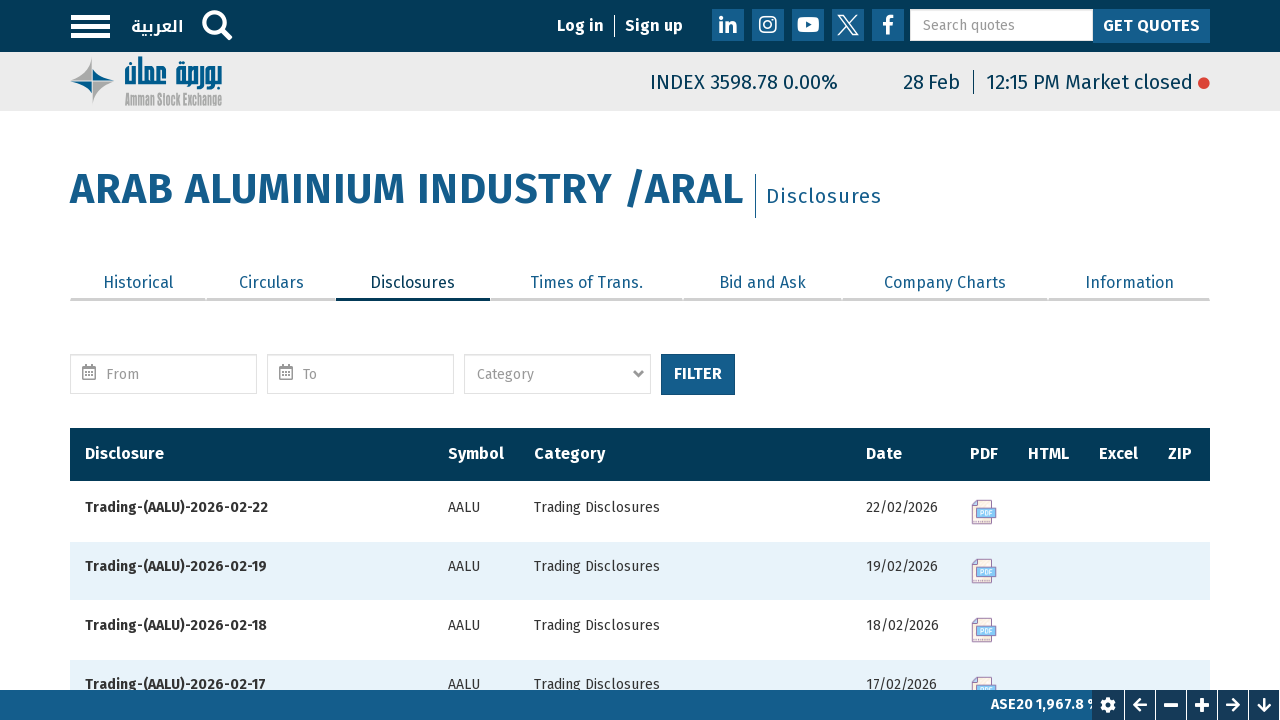

Retrieved text content from row 10
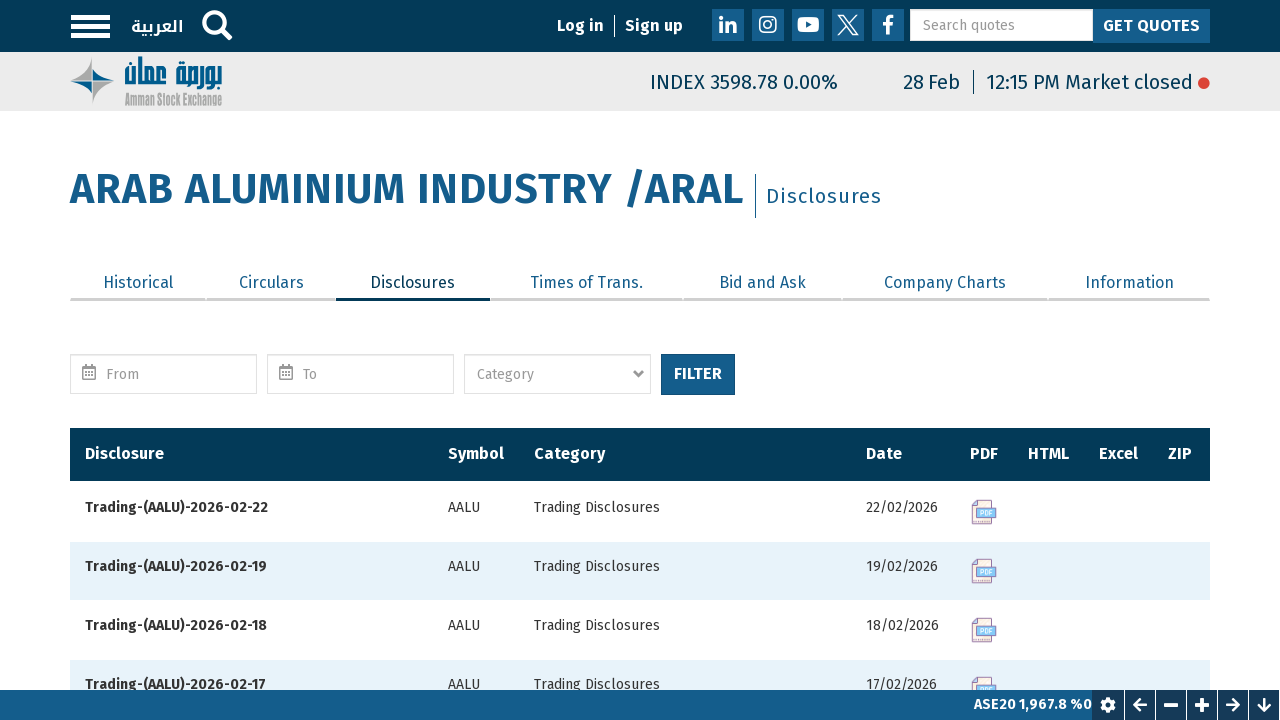

Examining row 11 of 141
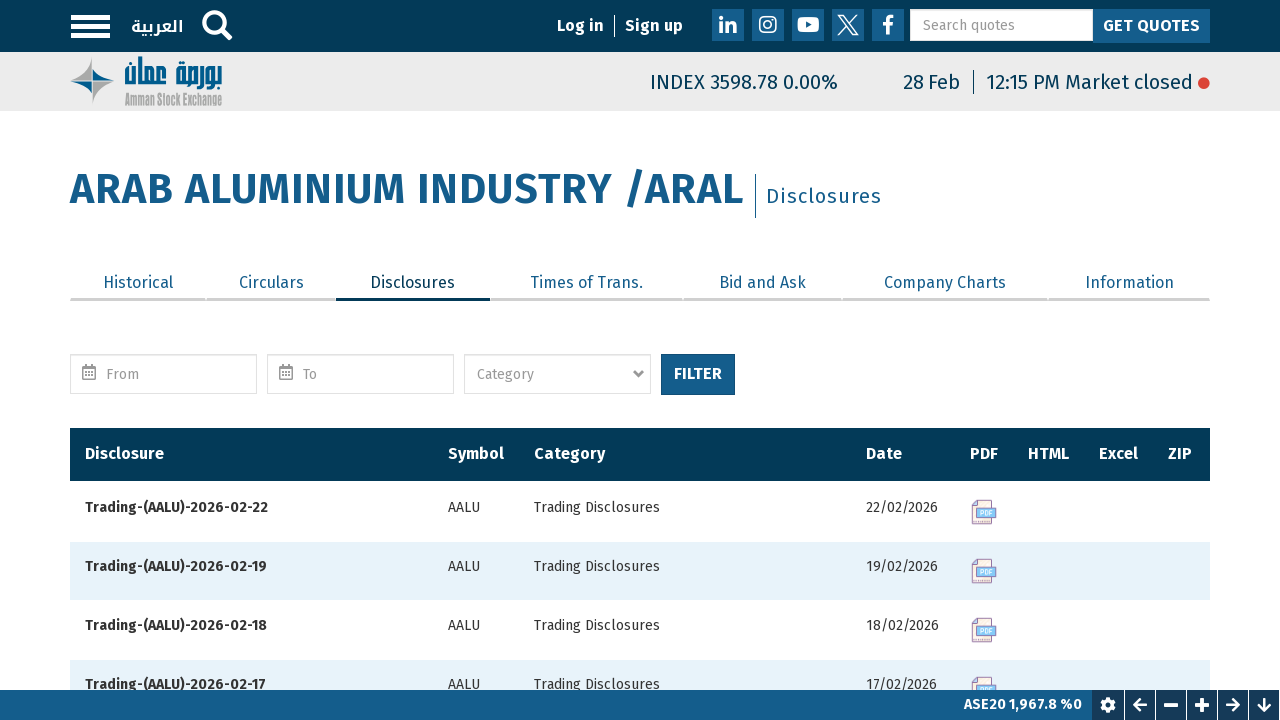

Retrieved text content from row 11
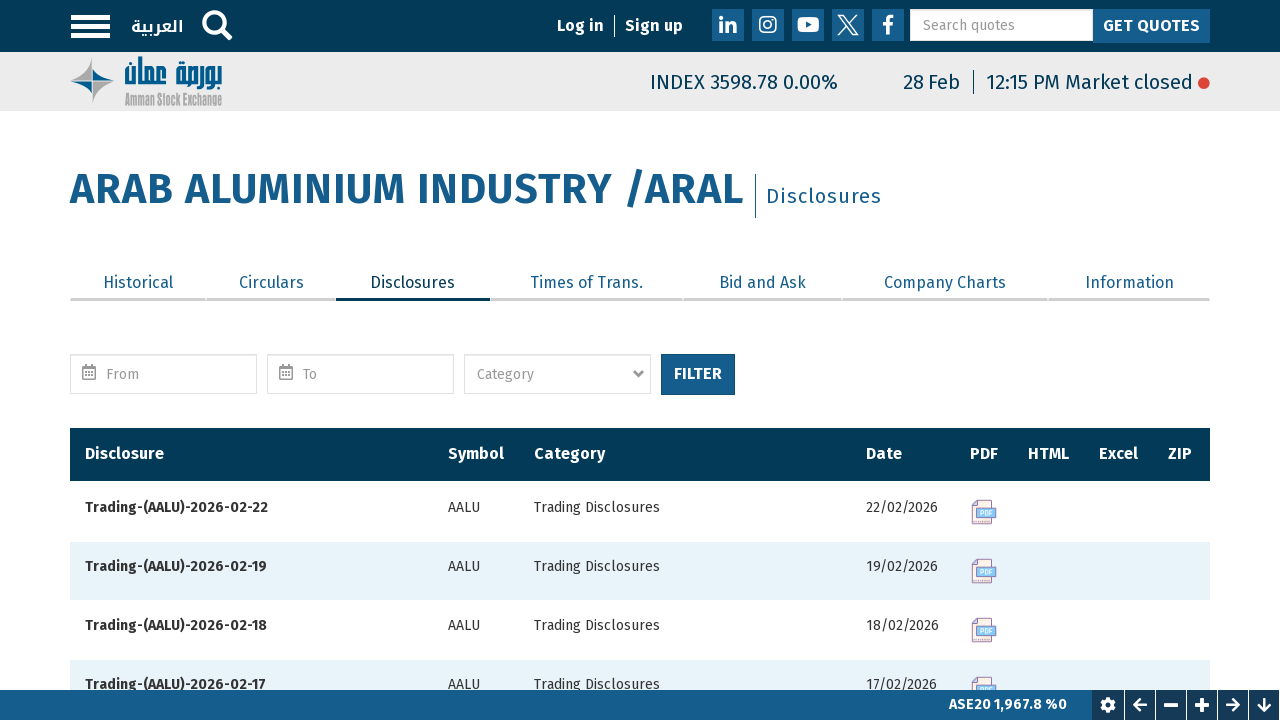

Examining row 12 of 141
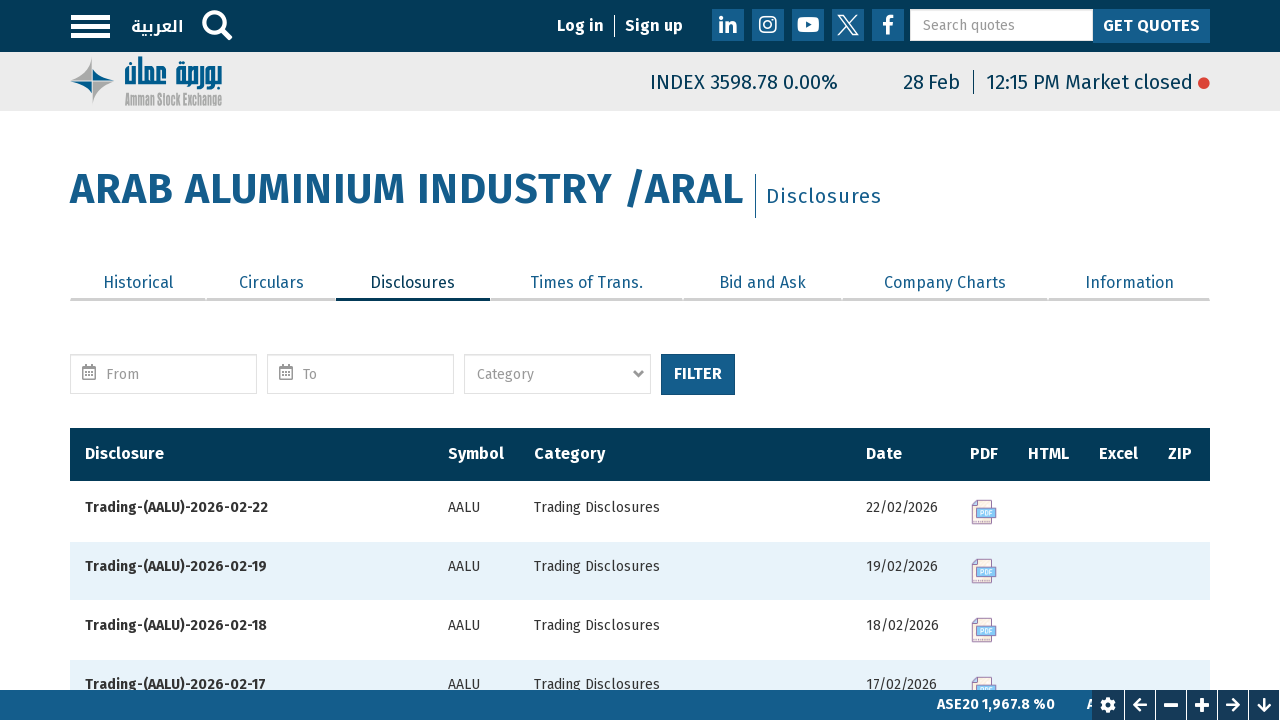

Retrieved text content from row 12
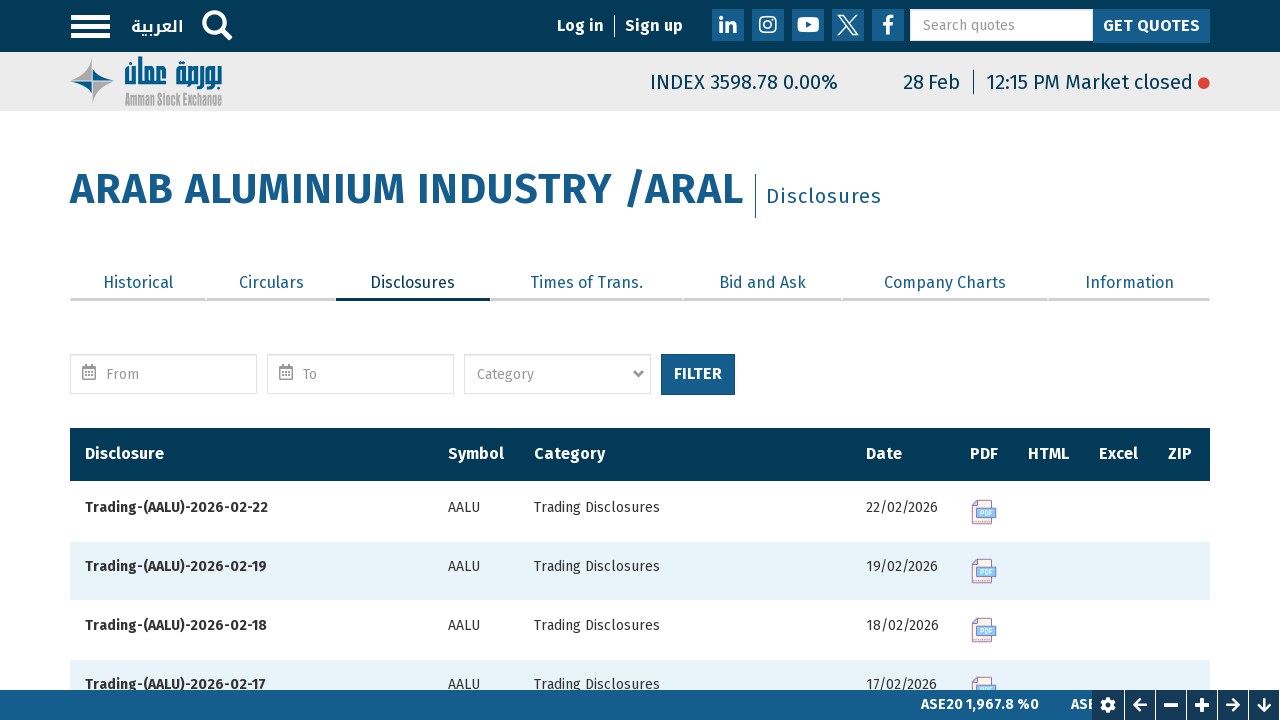

Examining row 13 of 141
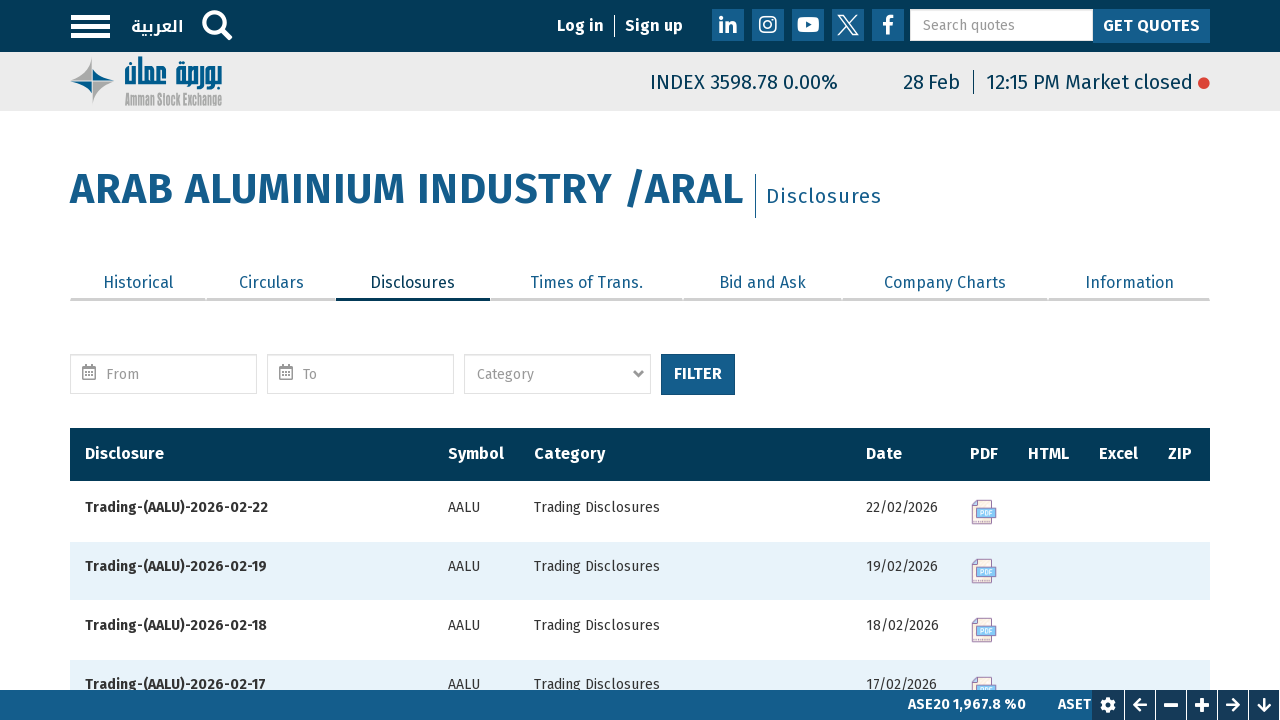

Retrieved text content from row 13
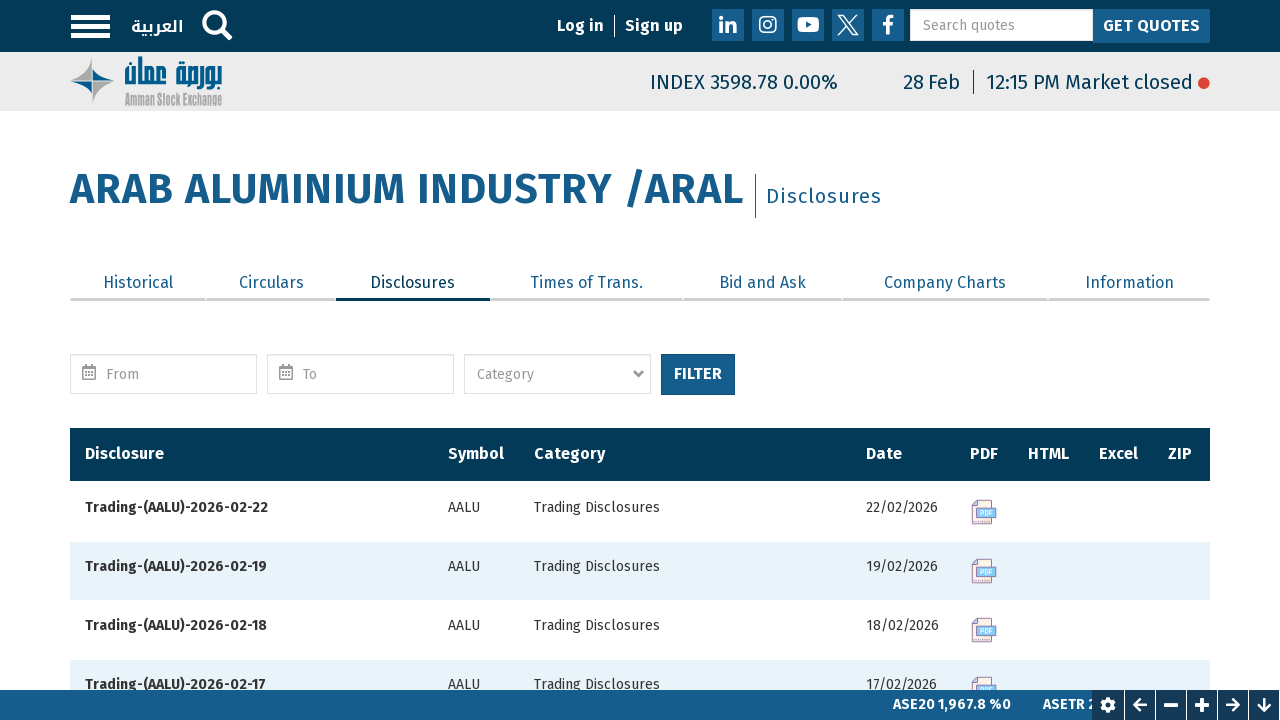

Examining row 14 of 141
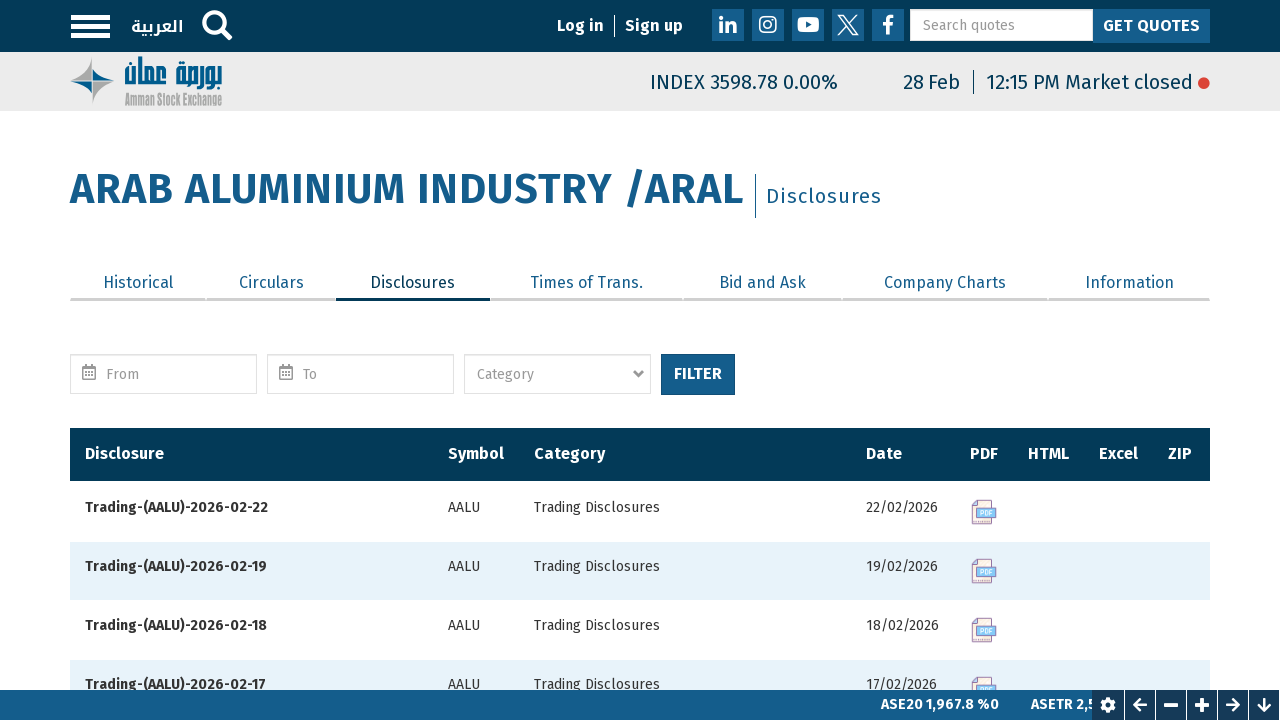

Retrieved text content from row 14
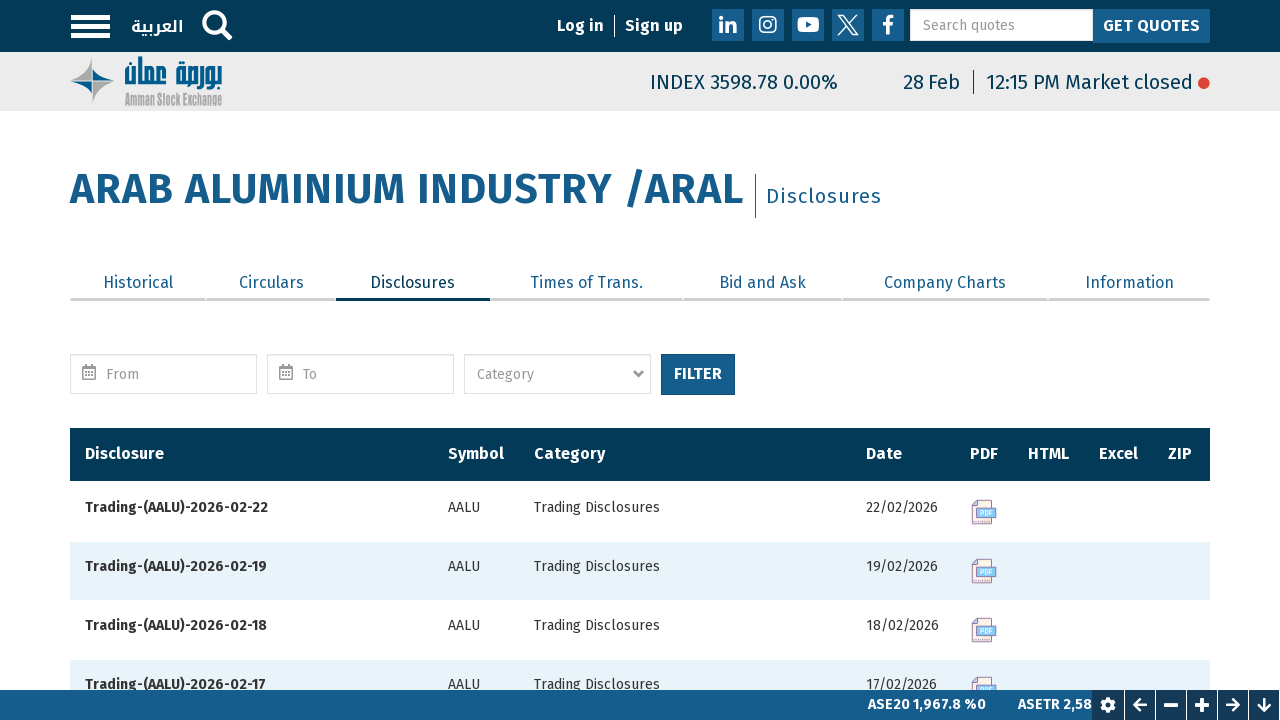

Examining row 15 of 141
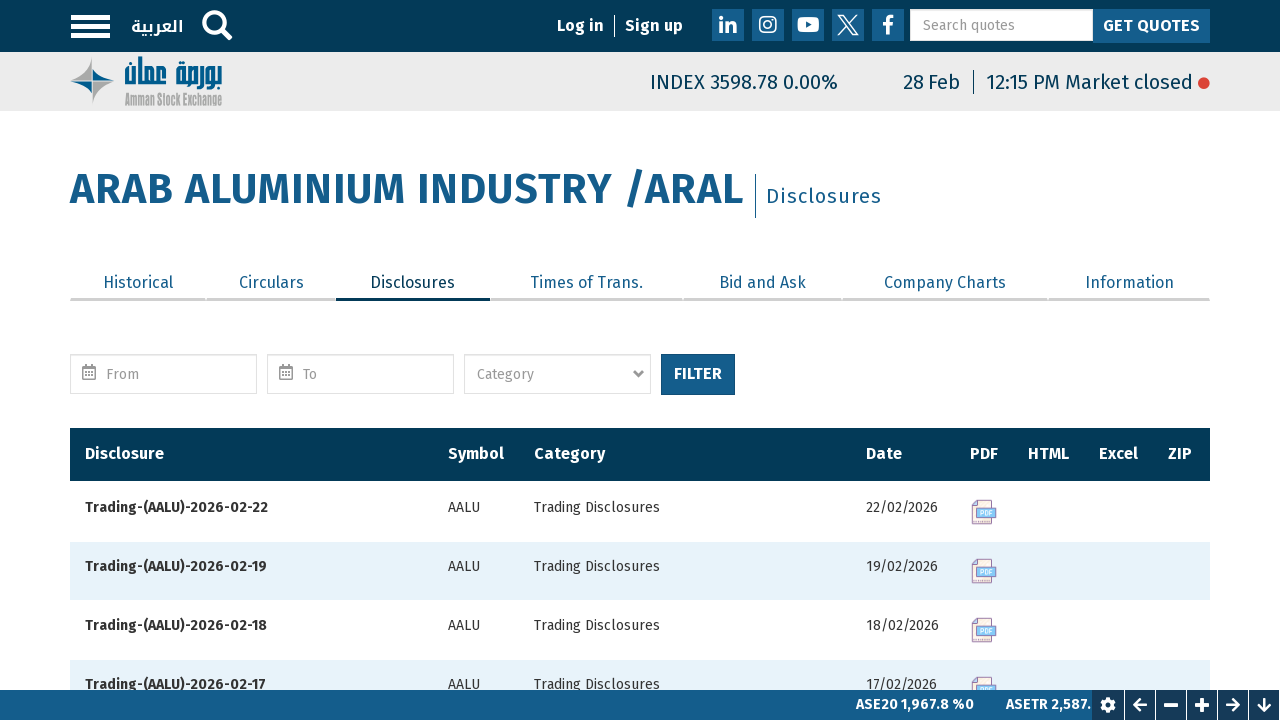

Retrieved text content from row 15
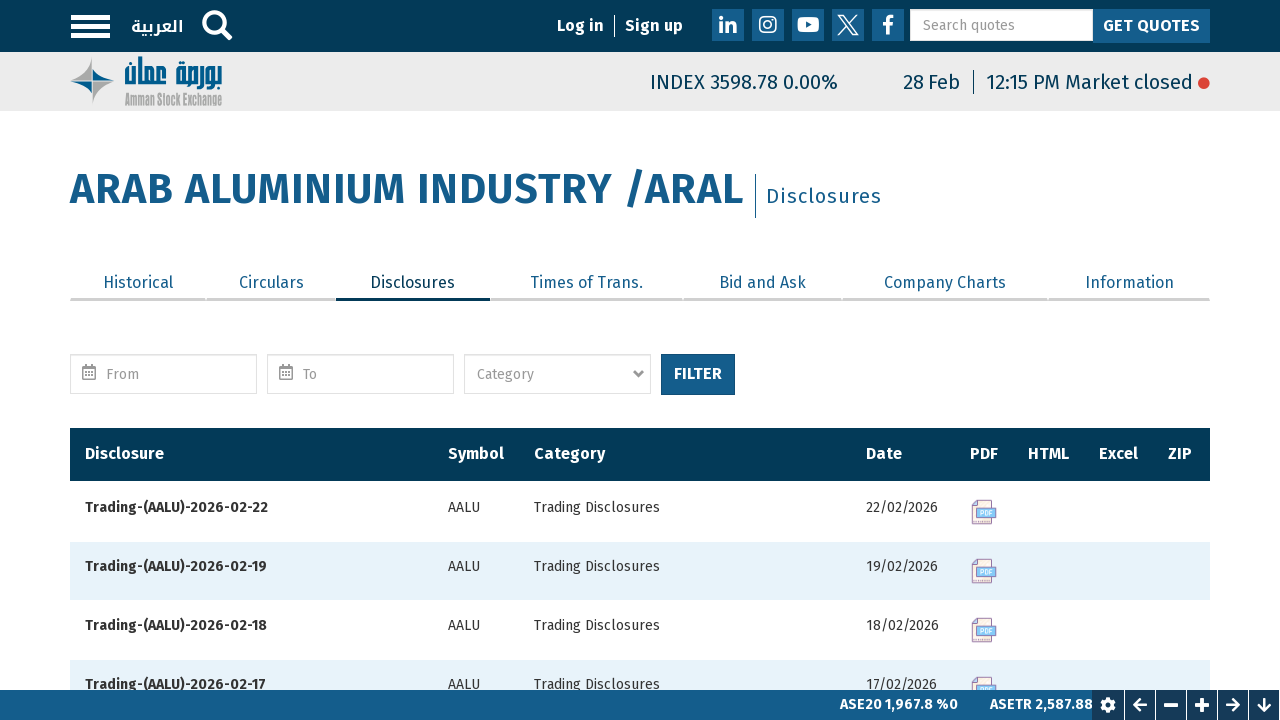

Examining row 16 of 141
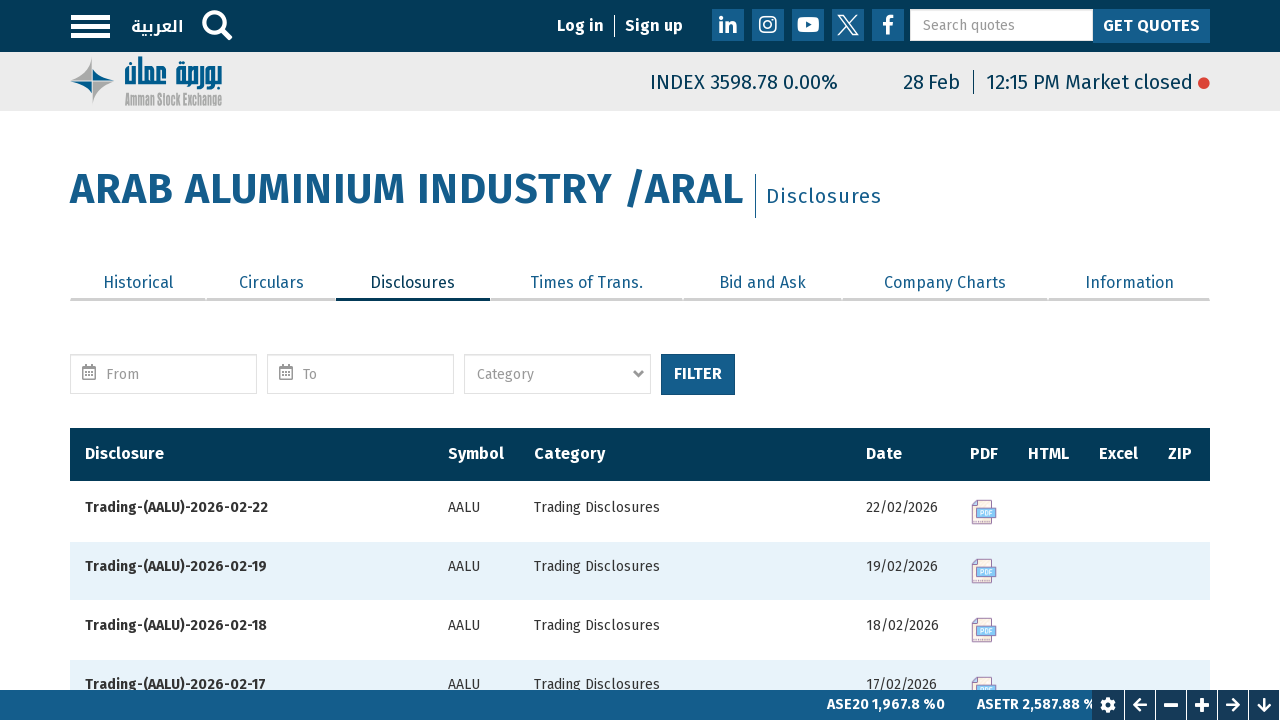

Retrieved text content from row 16
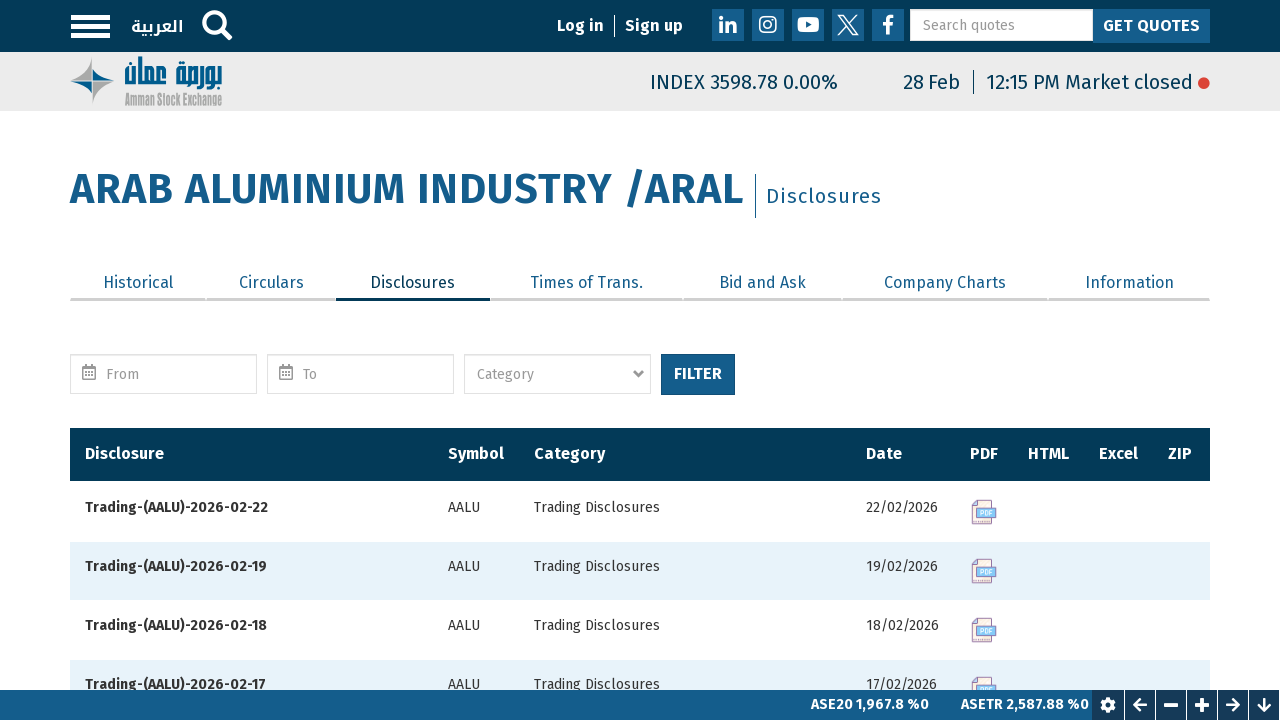

Examining row 17 of 141
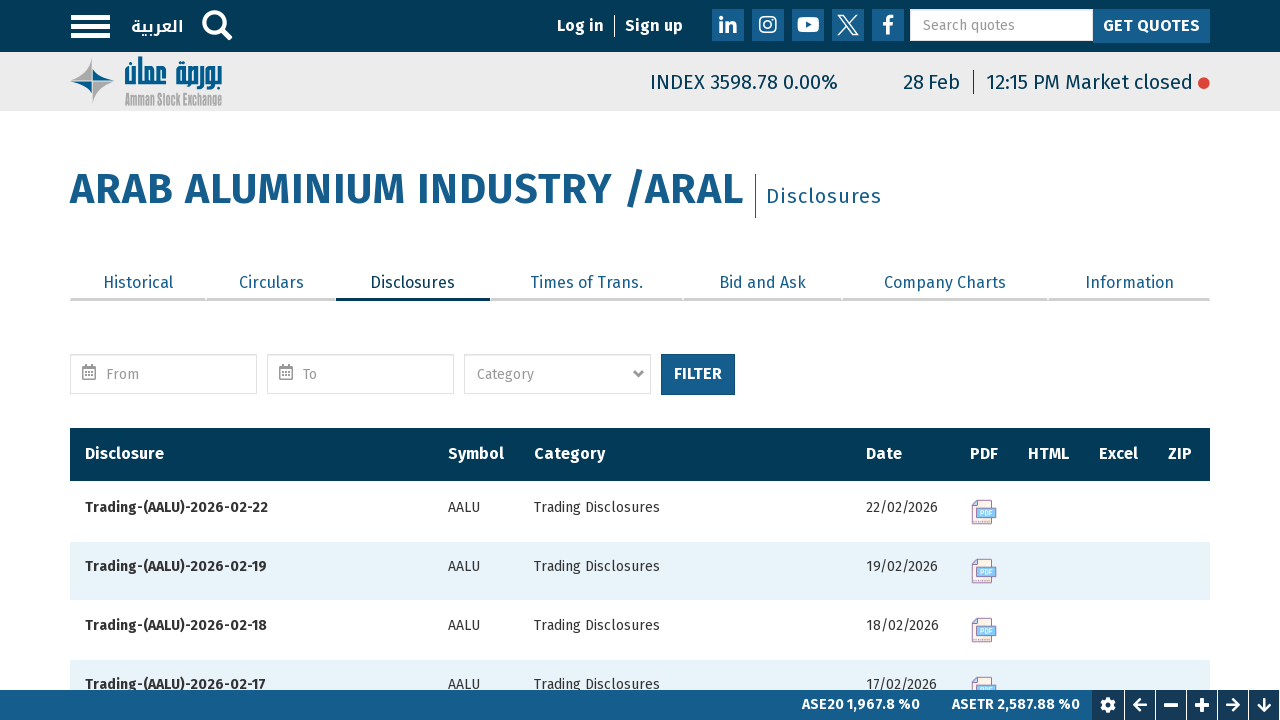

Retrieved text content from row 17
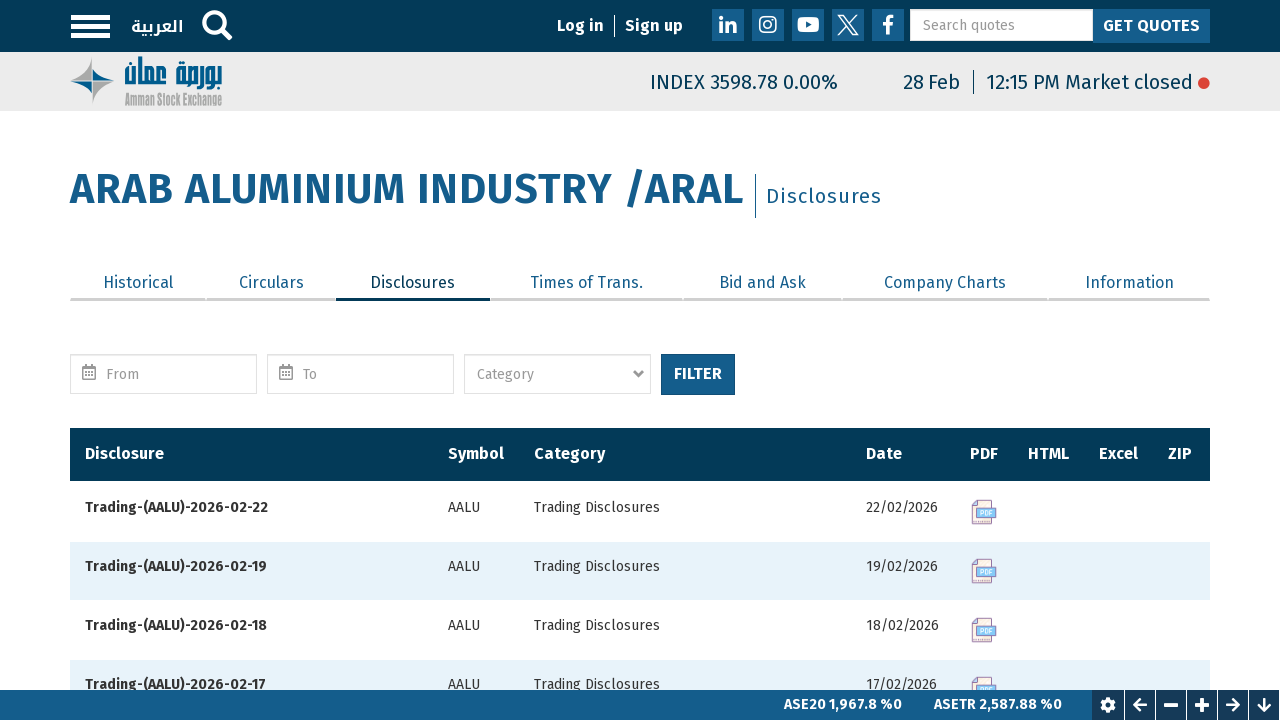

Examining row 18 of 141
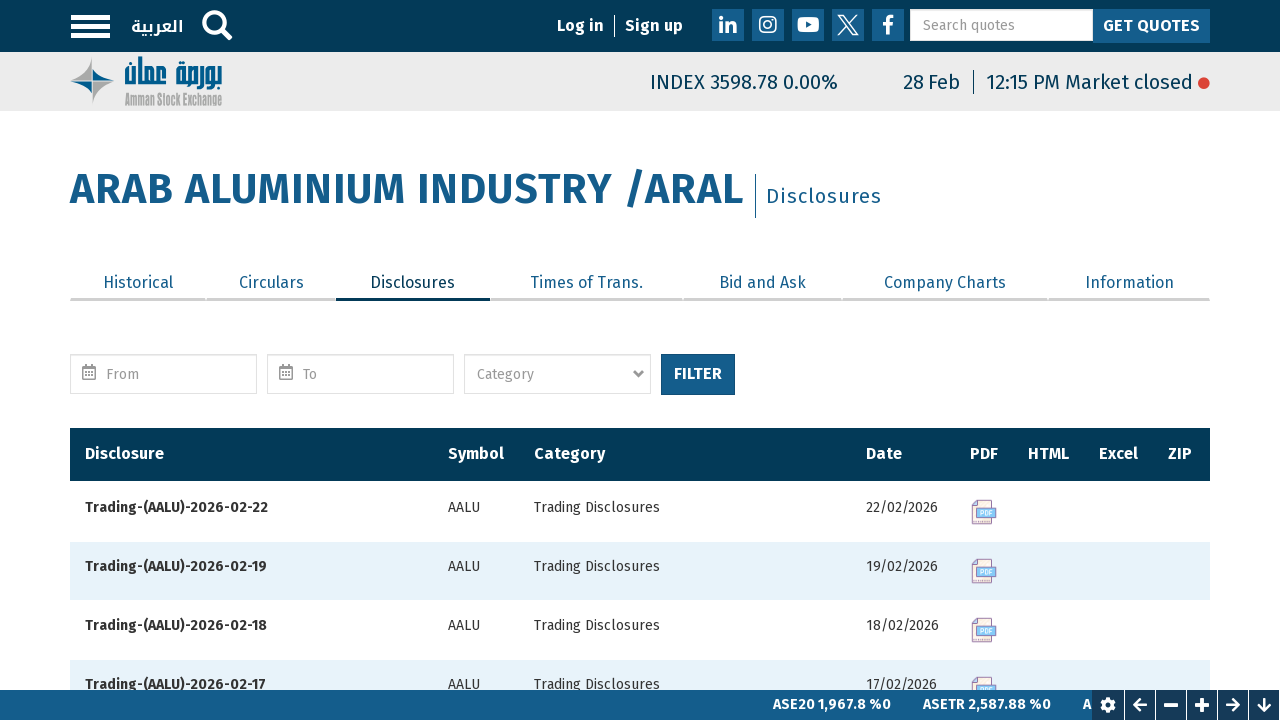

Retrieved text content from row 18
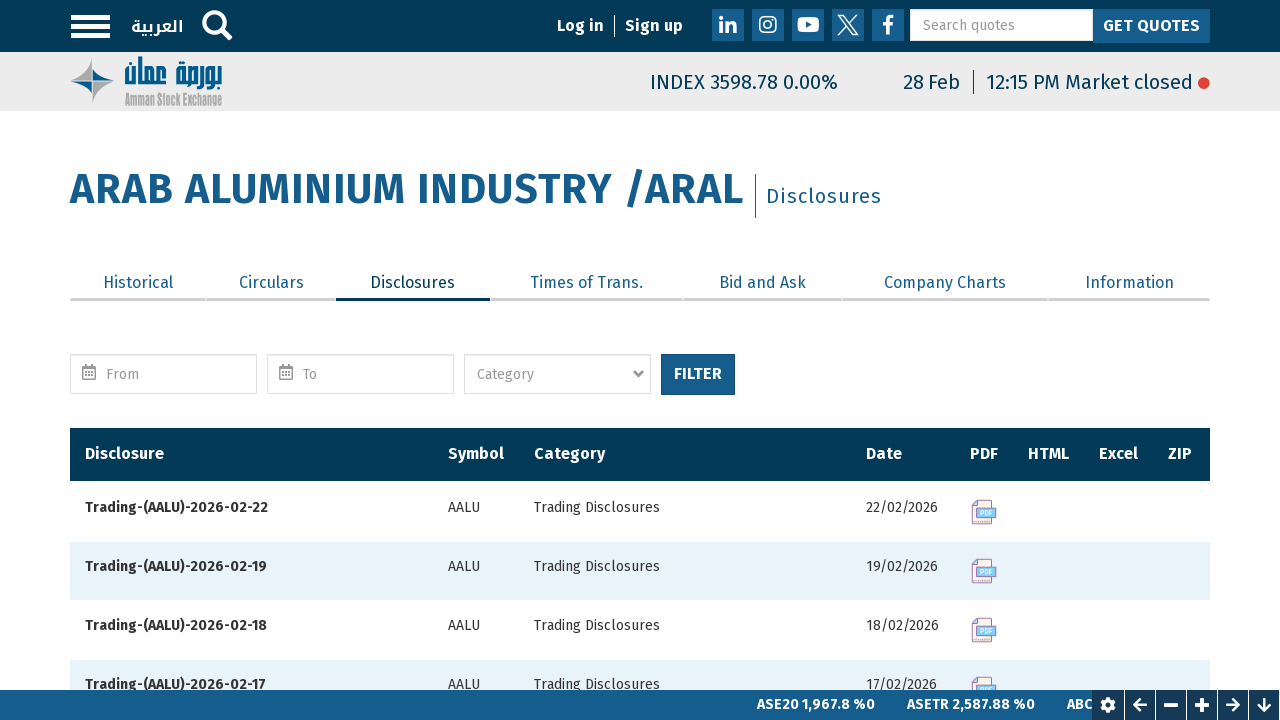

Examining row 19 of 141
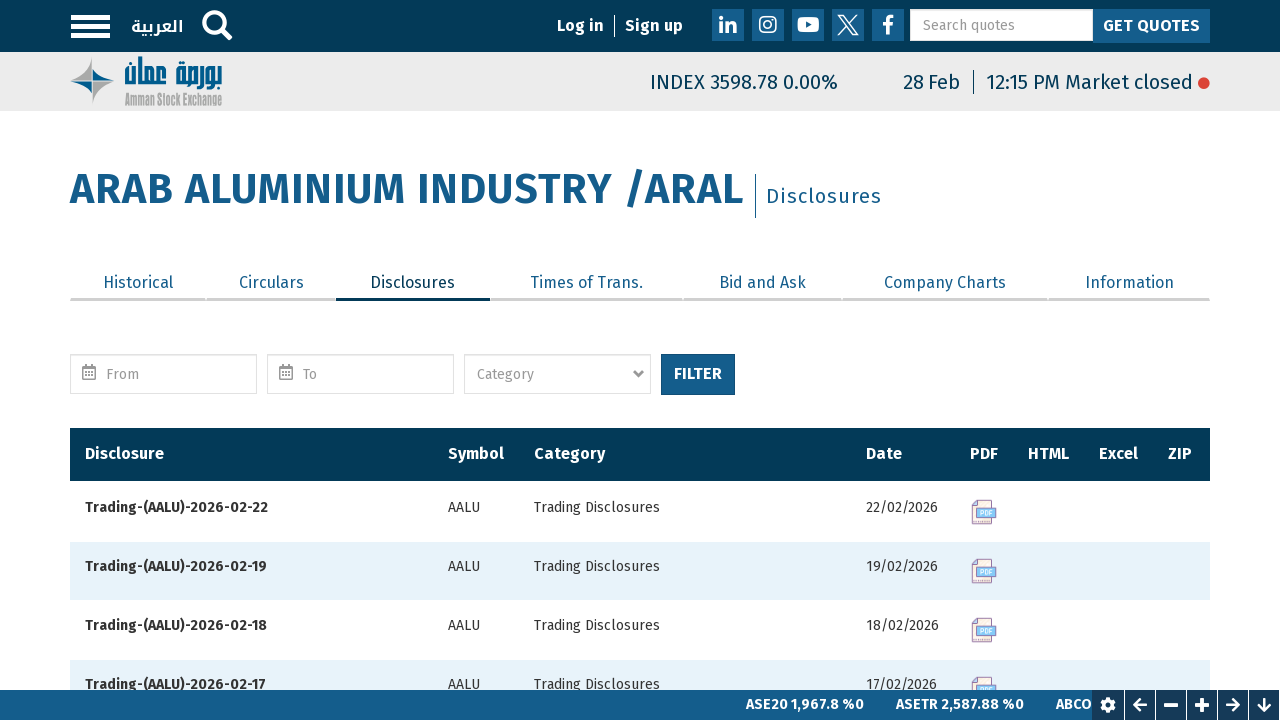

Retrieved text content from row 19
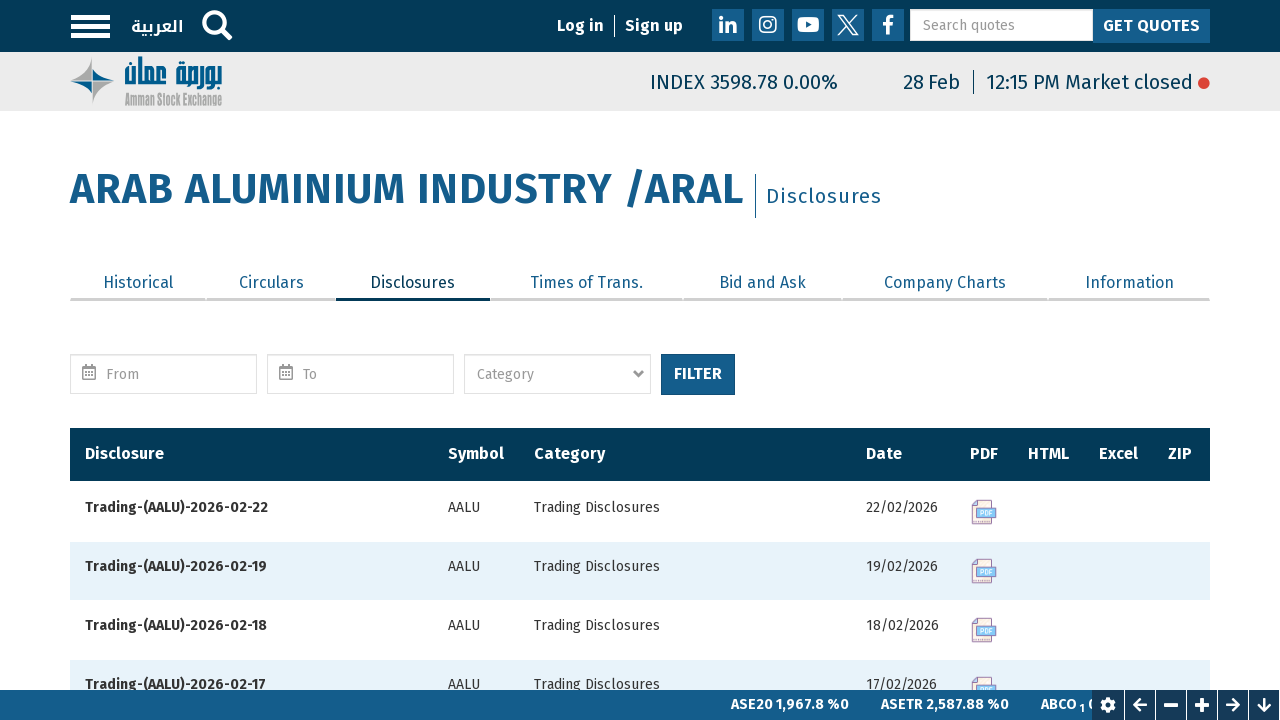

Examining row 20 of 141
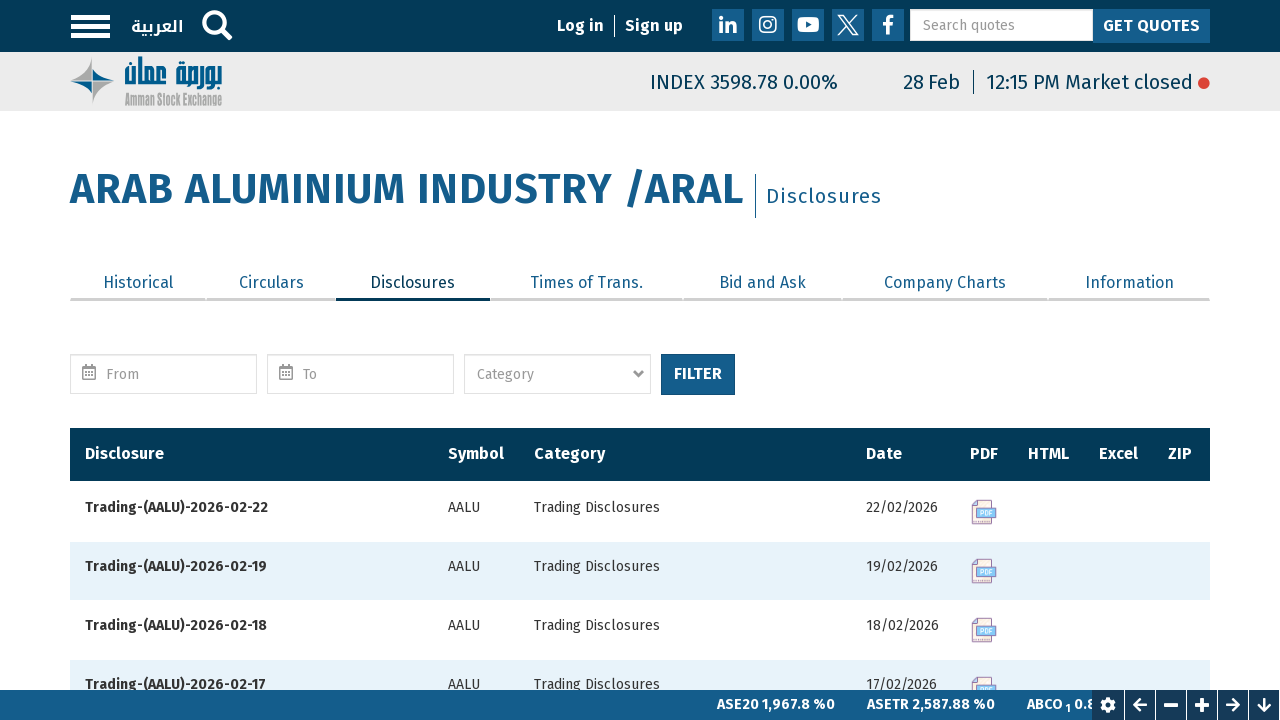

Retrieved text content from row 20
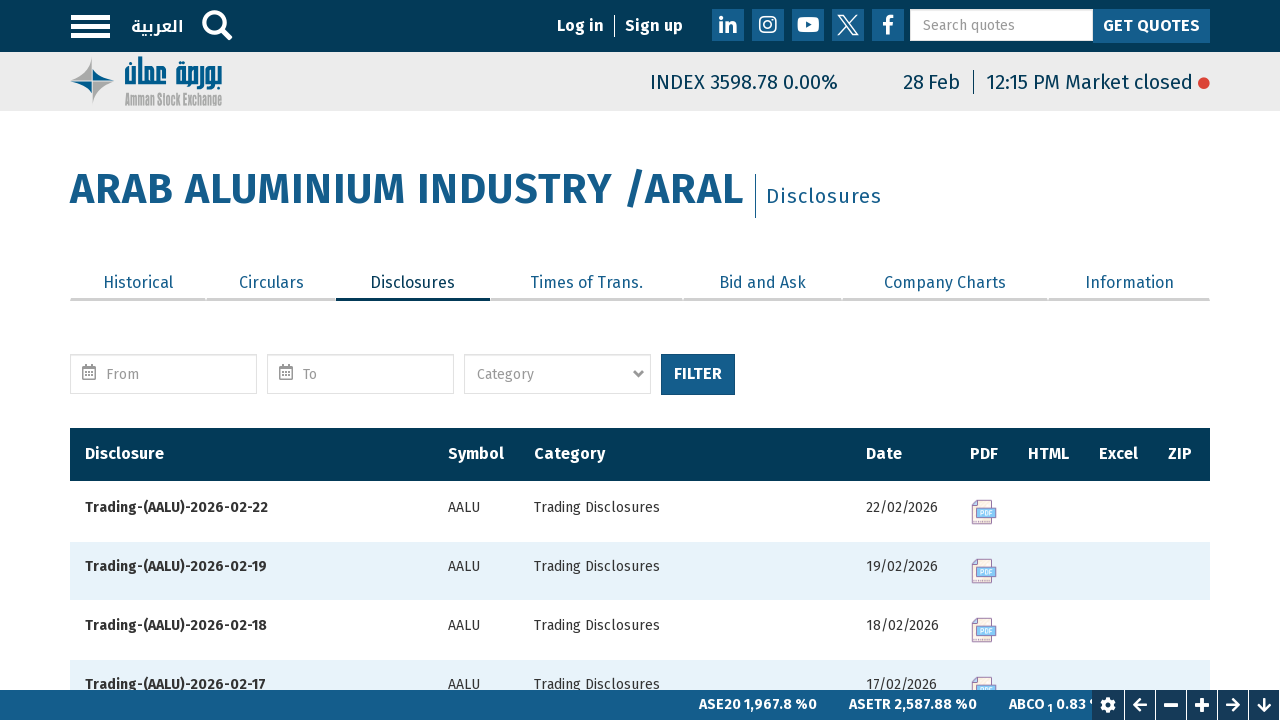

Examining row 21 of 141
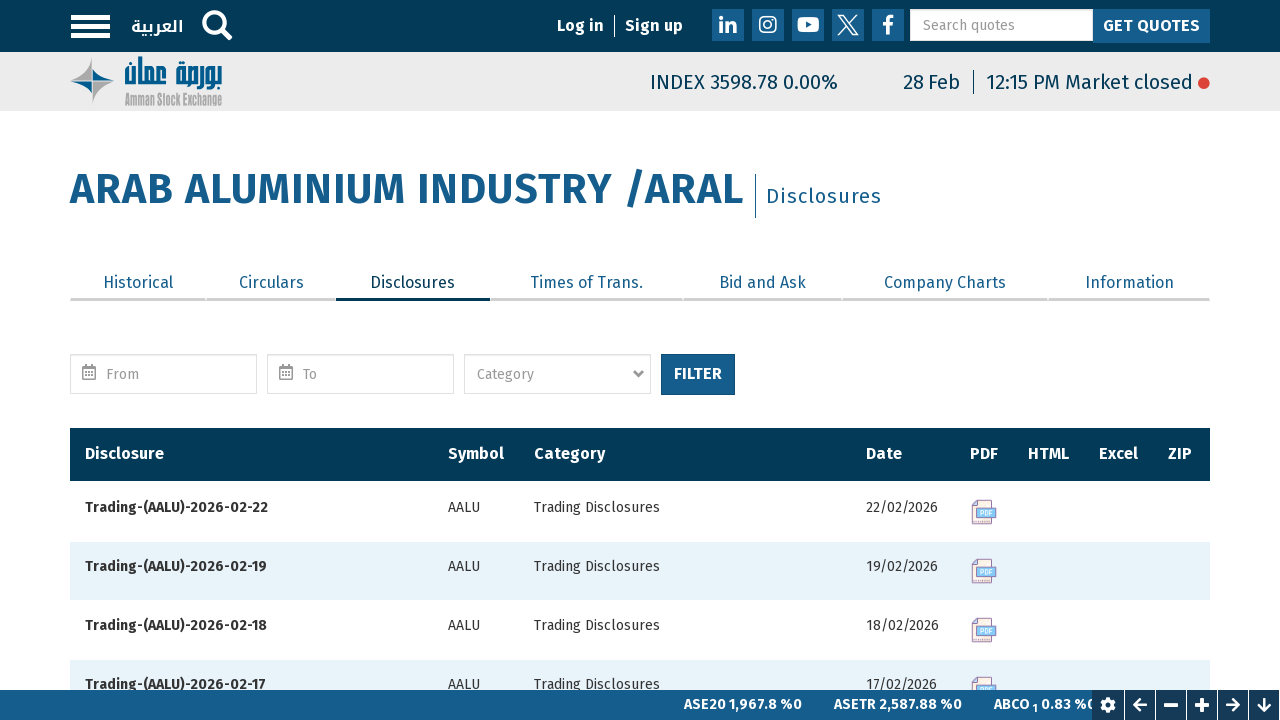

Retrieved text content from row 21
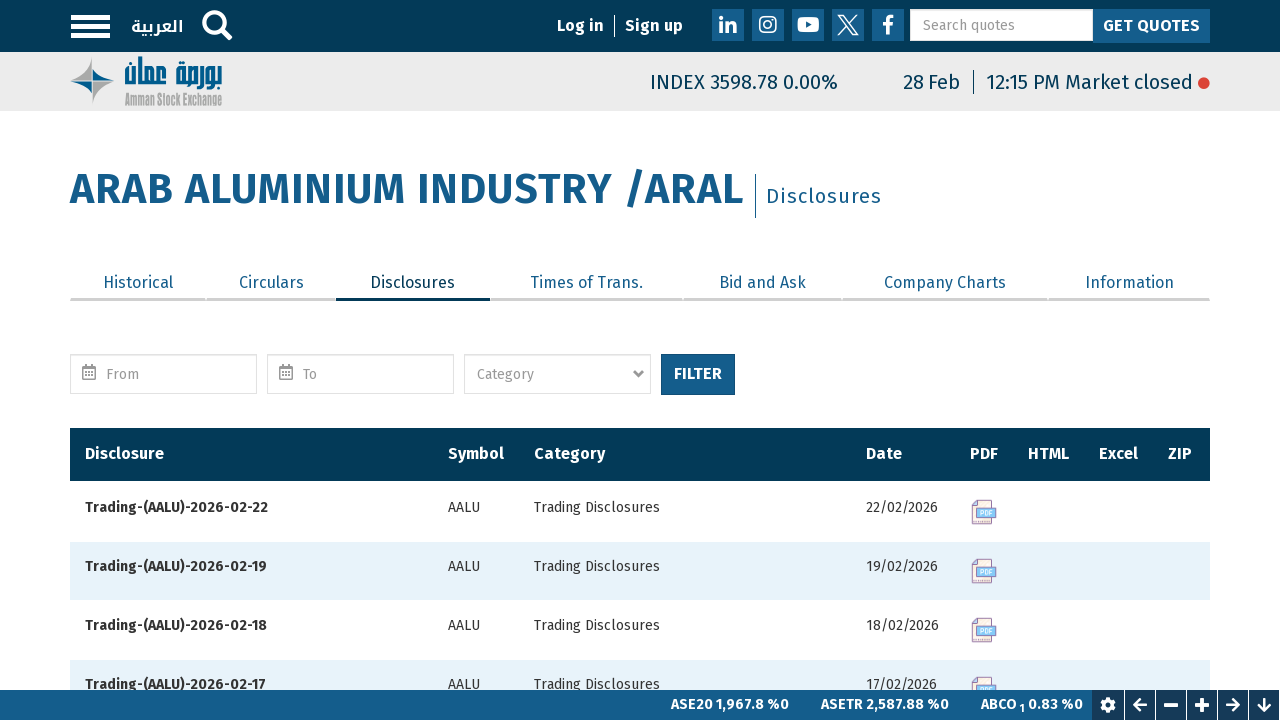

Examining row 22 of 141
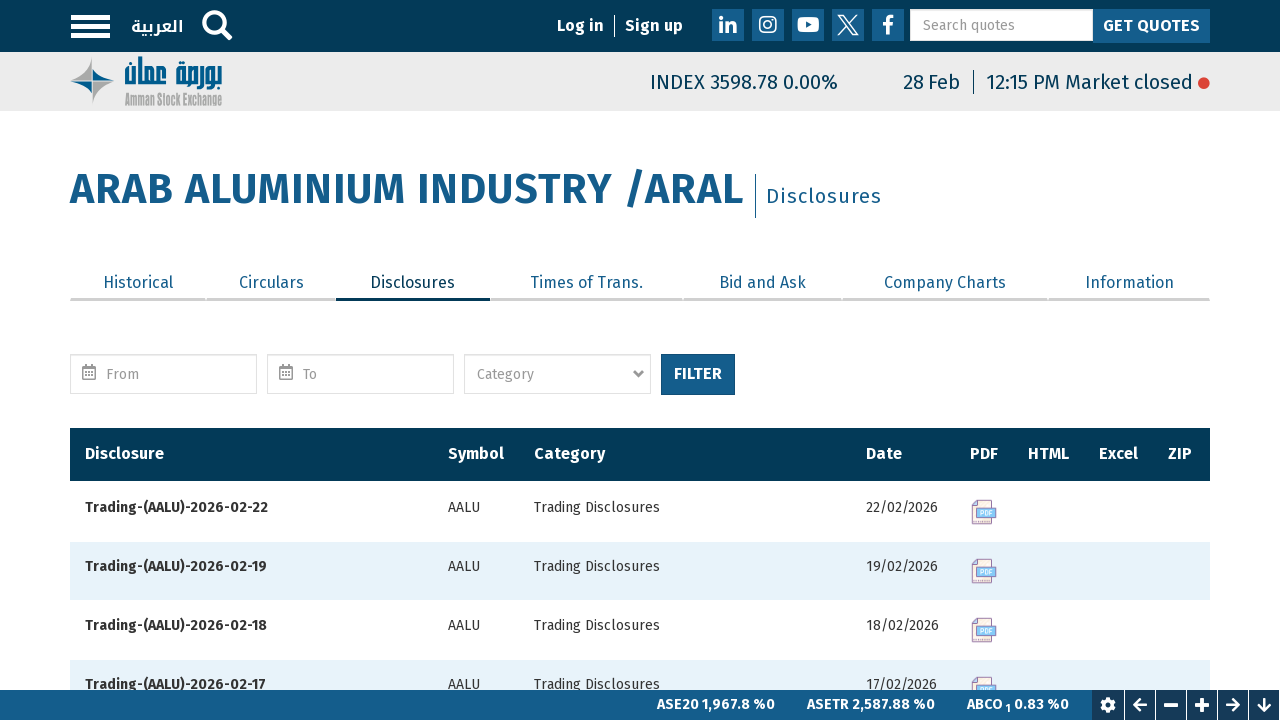

Retrieved text content from row 22
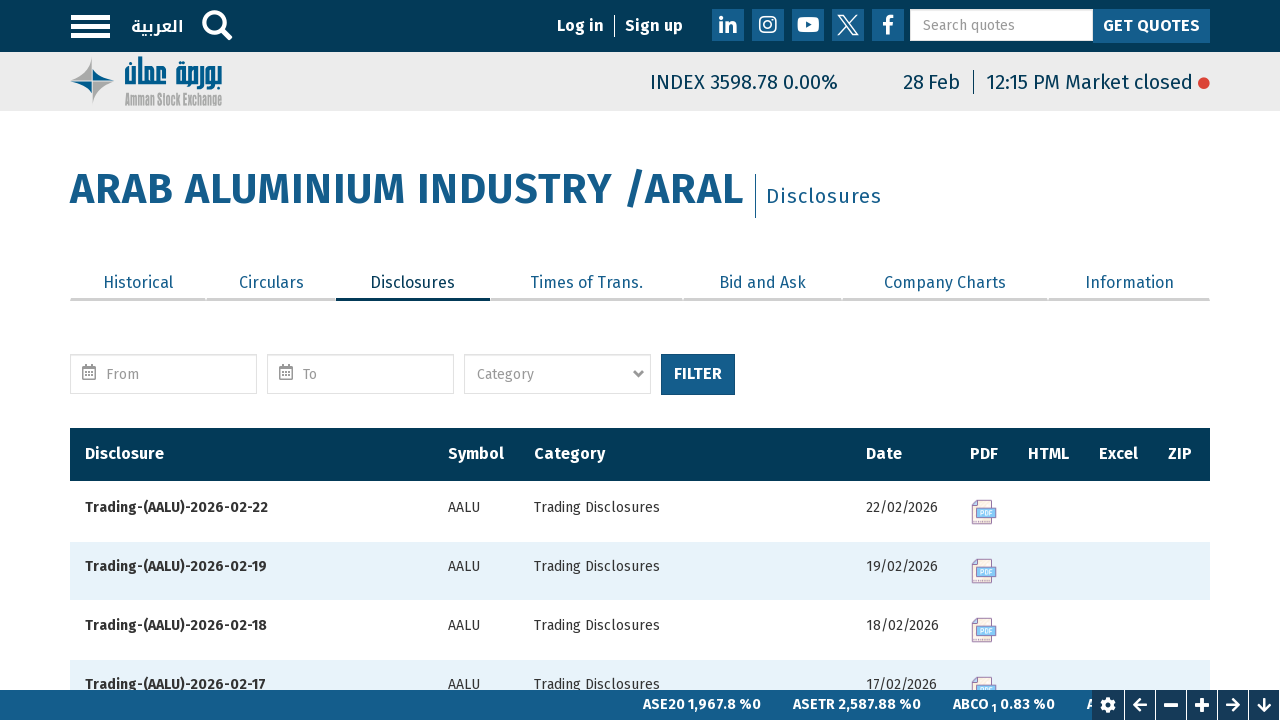

Examining row 23 of 141
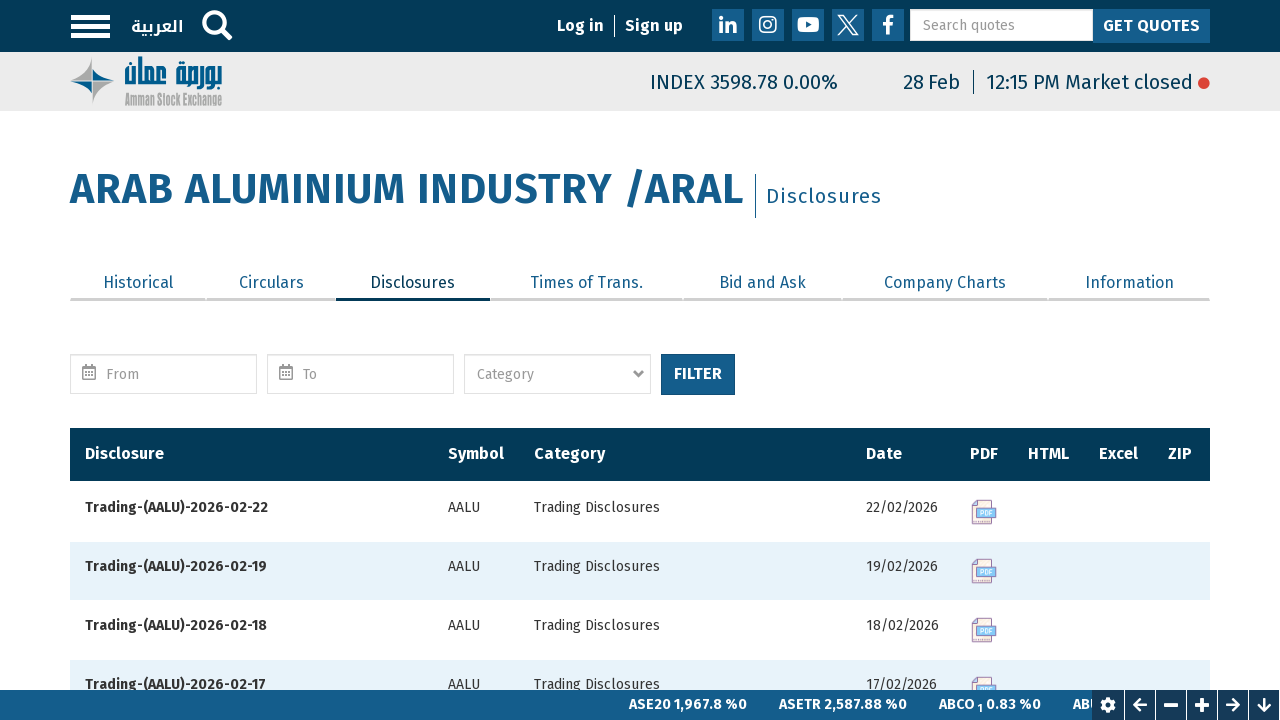

Retrieved text content from row 23
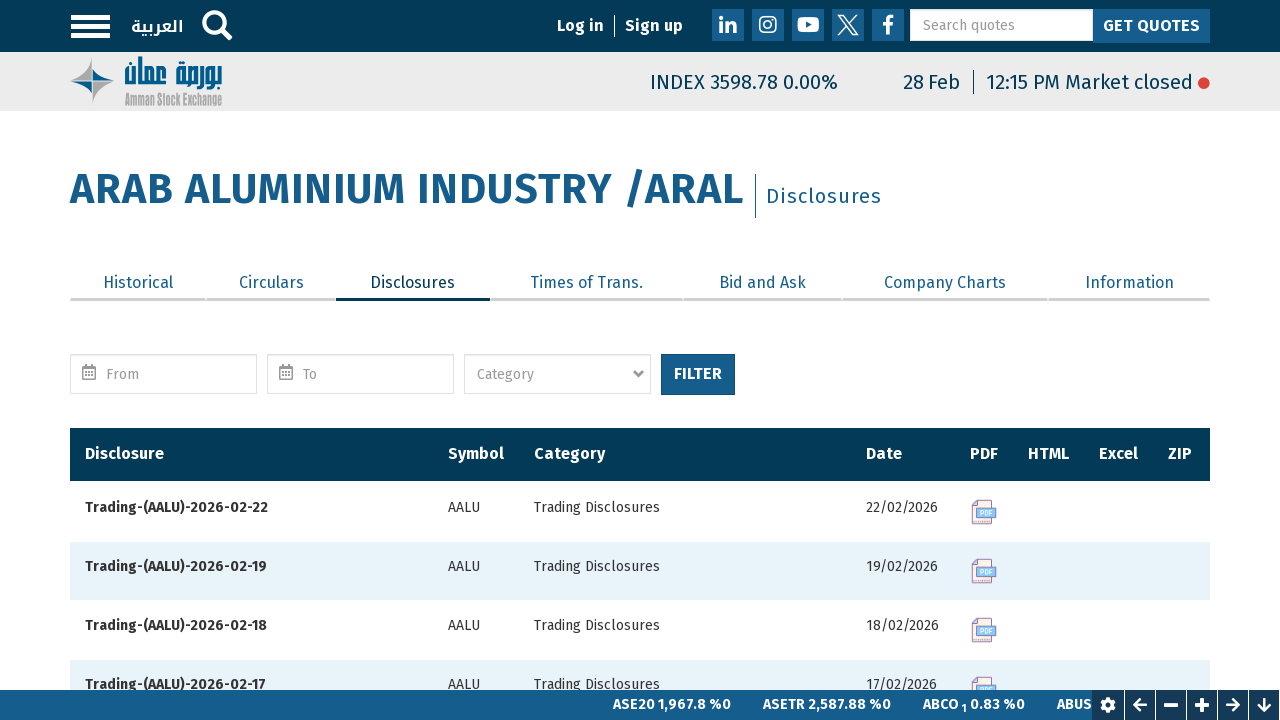

Examining row 24 of 141
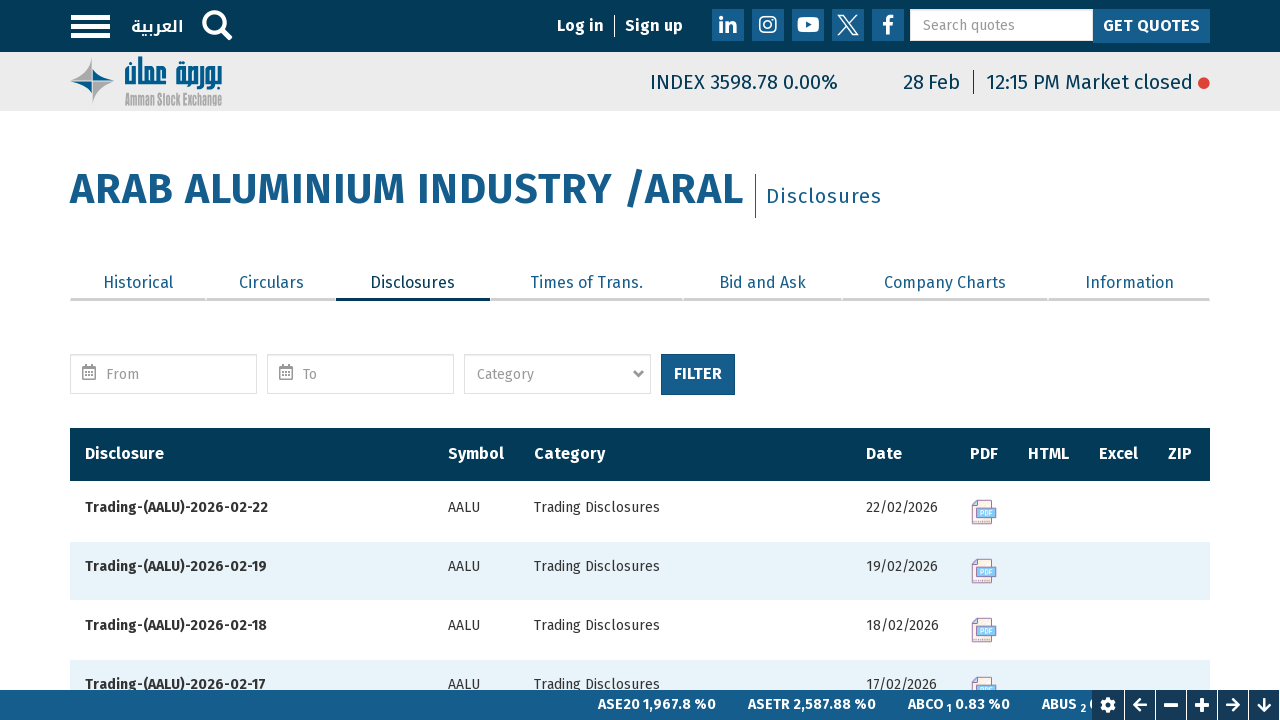

Retrieved text content from row 24
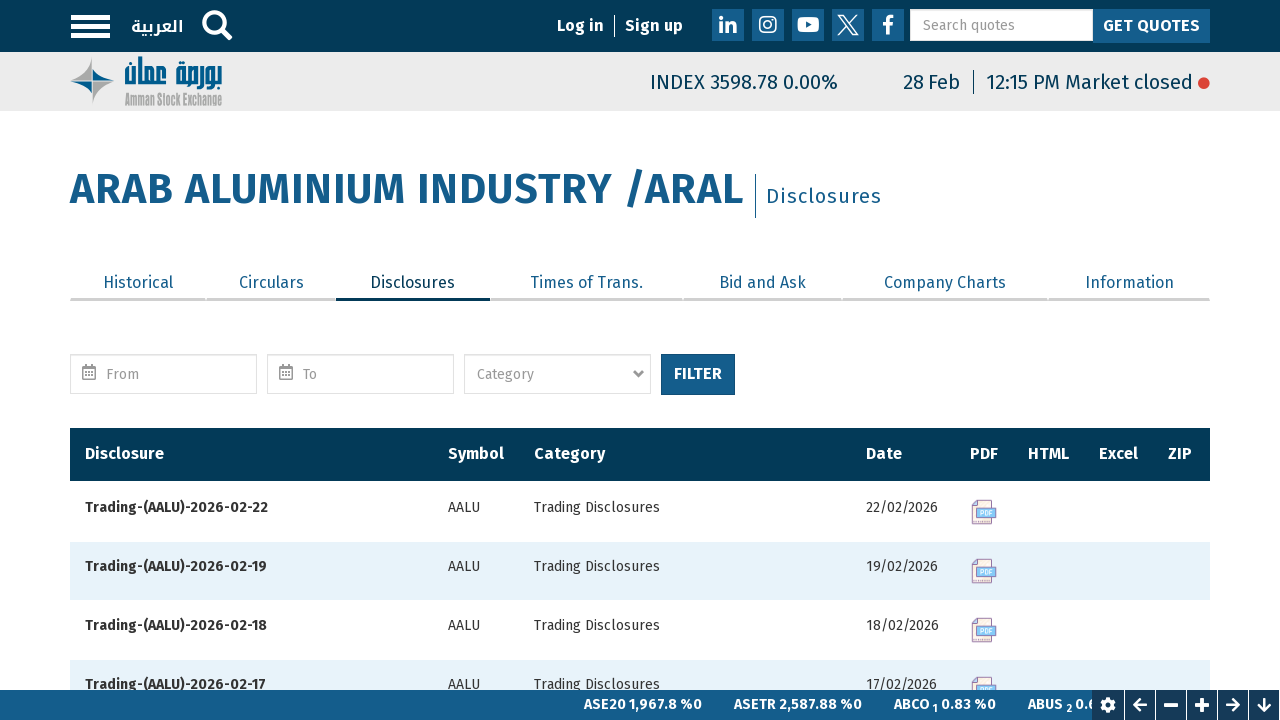

Examining row 25 of 141
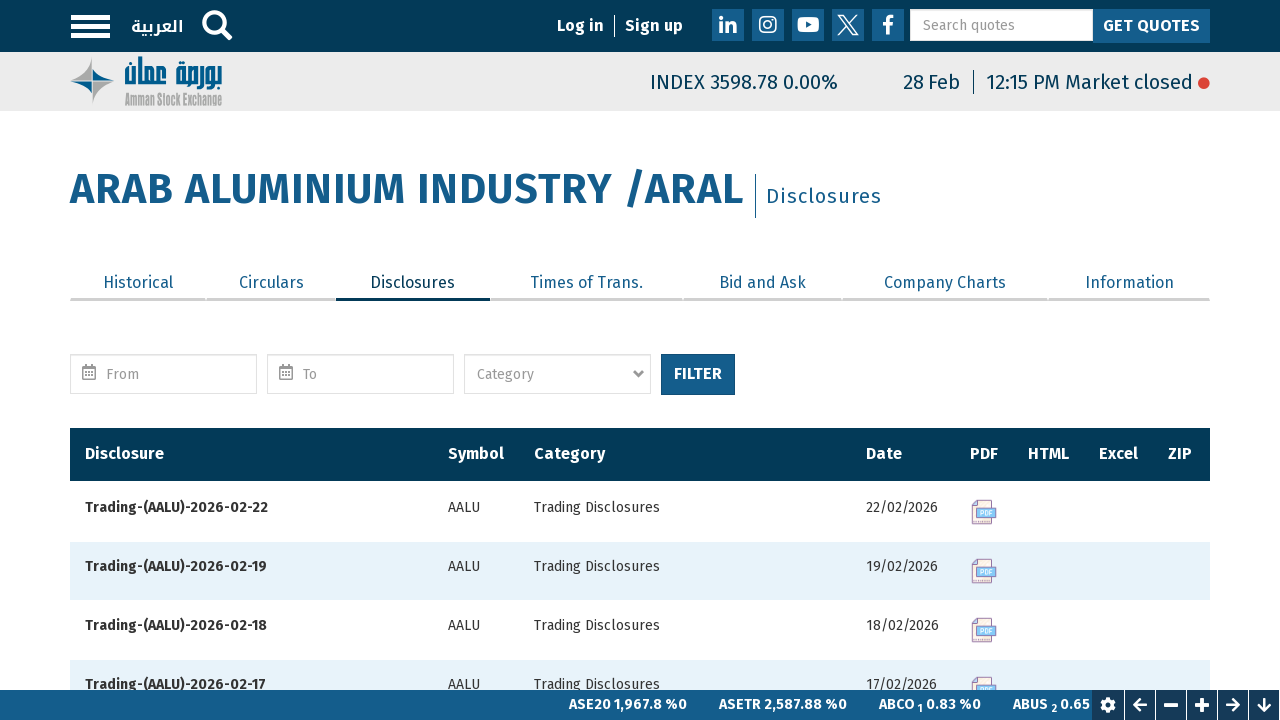

Retrieved text content from row 25
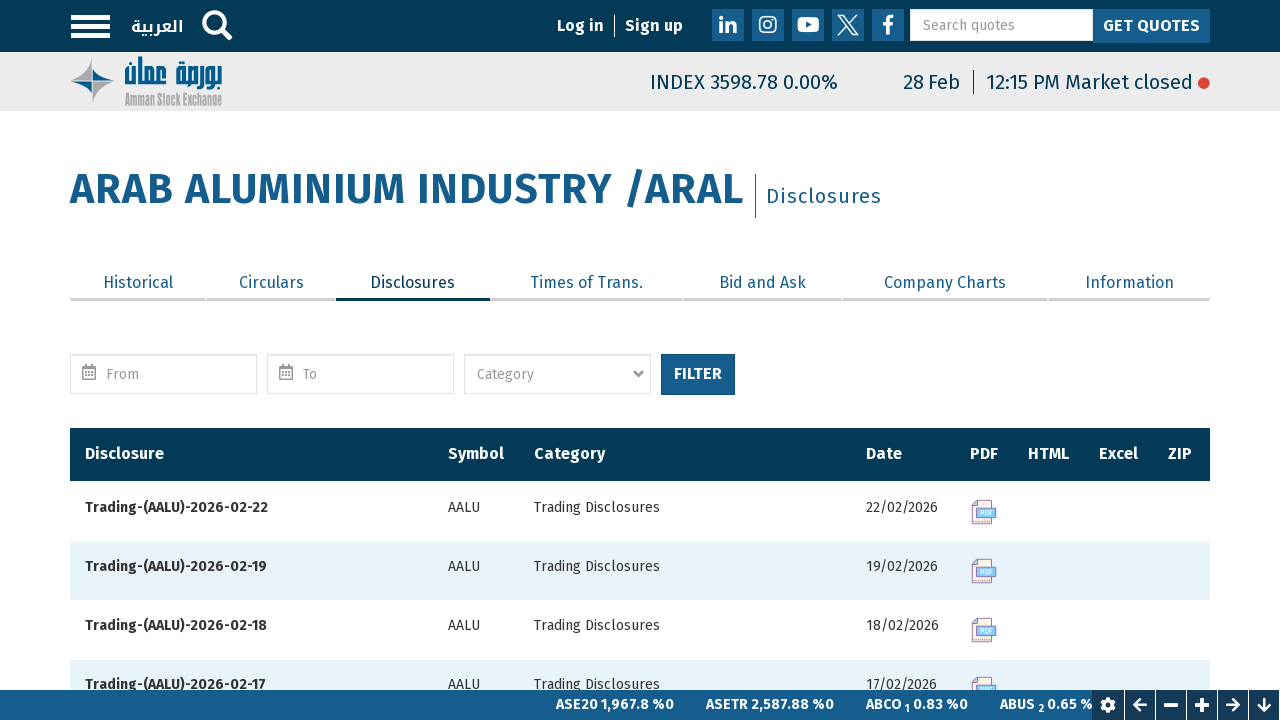

Examining row 26 of 141
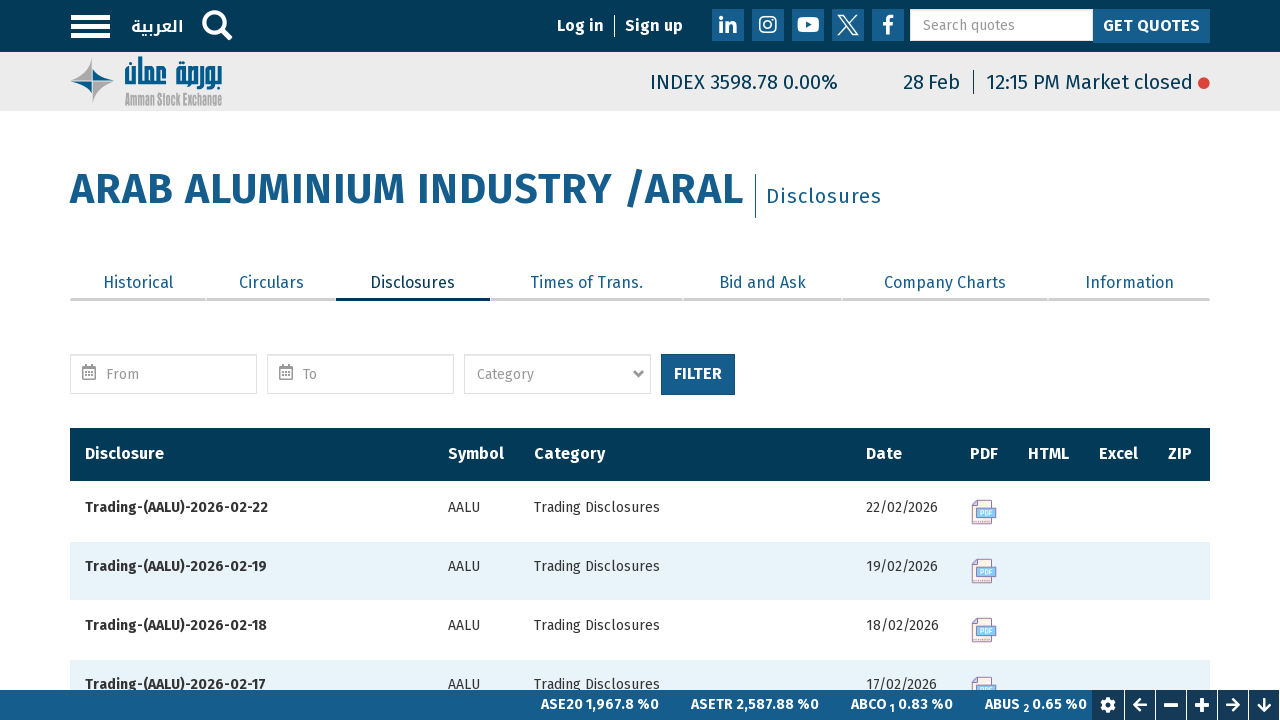

Retrieved text content from row 26
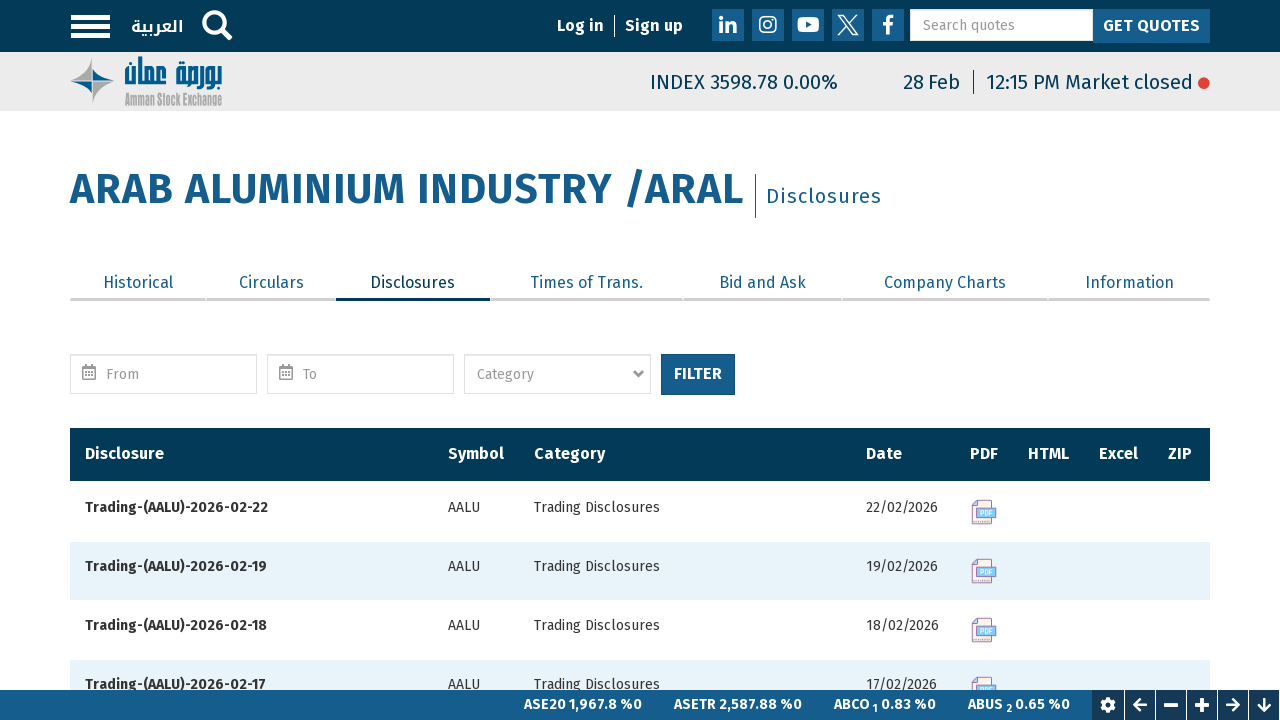

Examining row 27 of 141
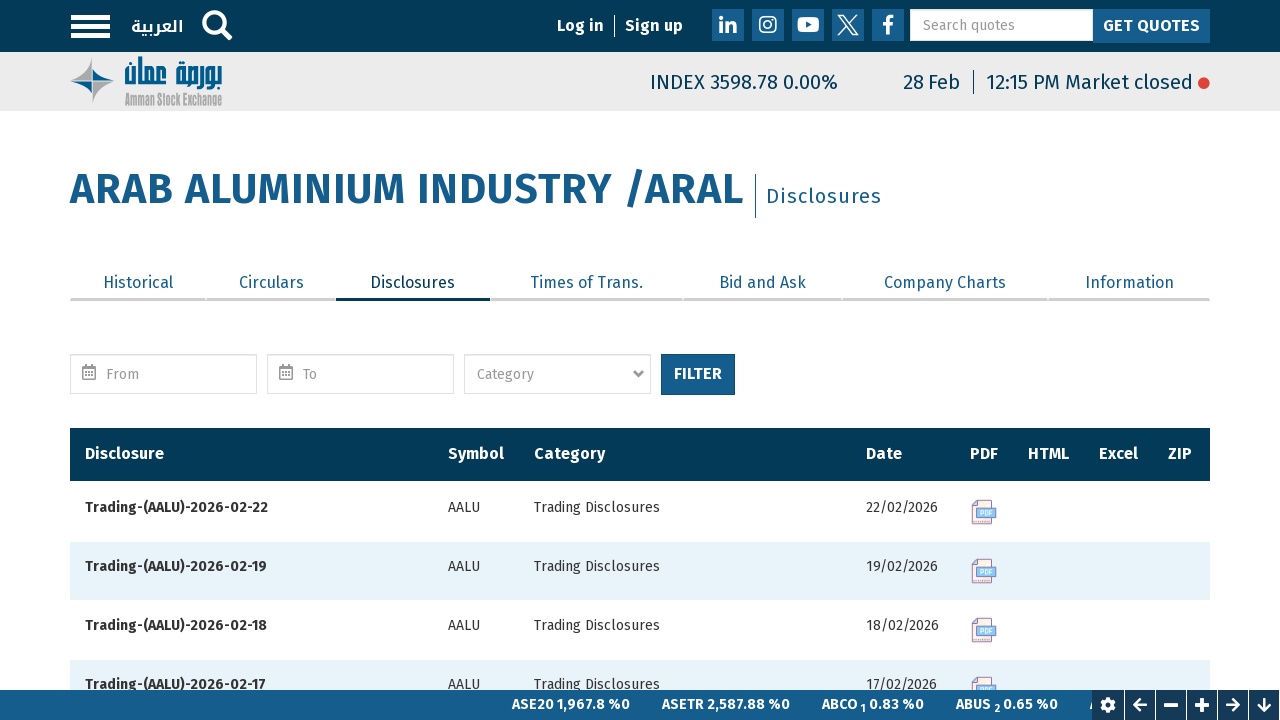

Retrieved text content from row 27
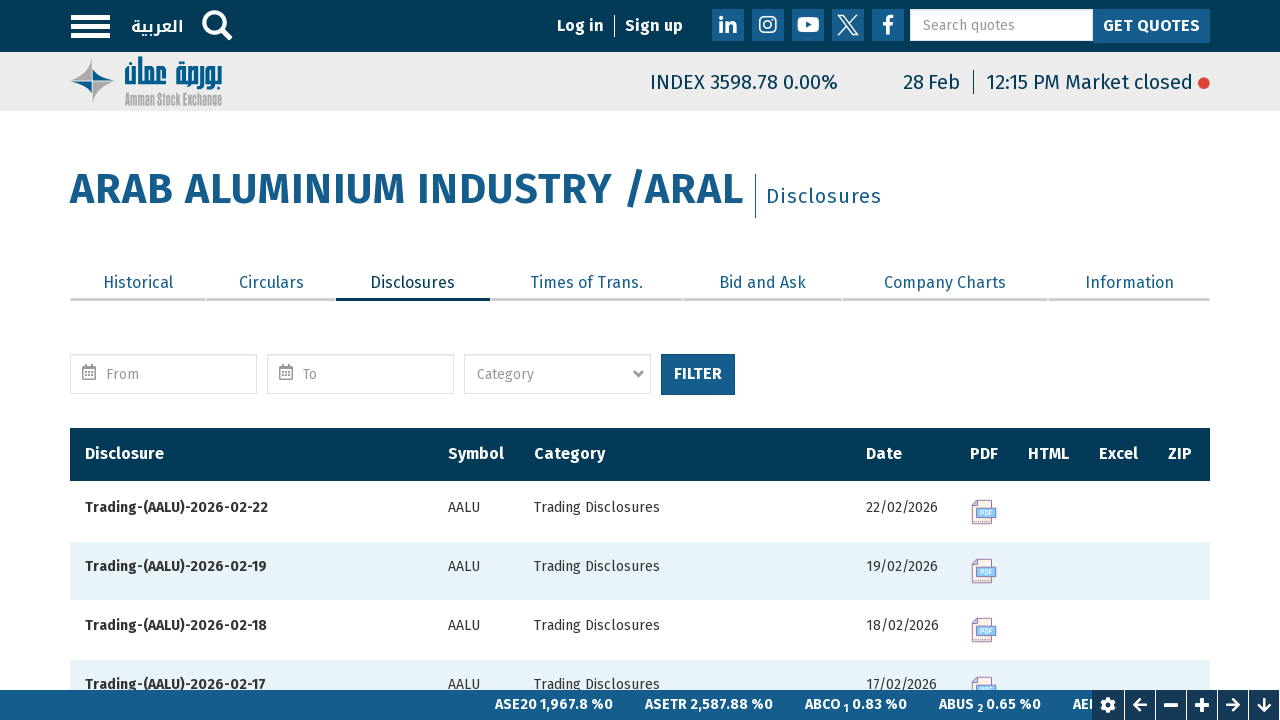

Examining row 28 of 141
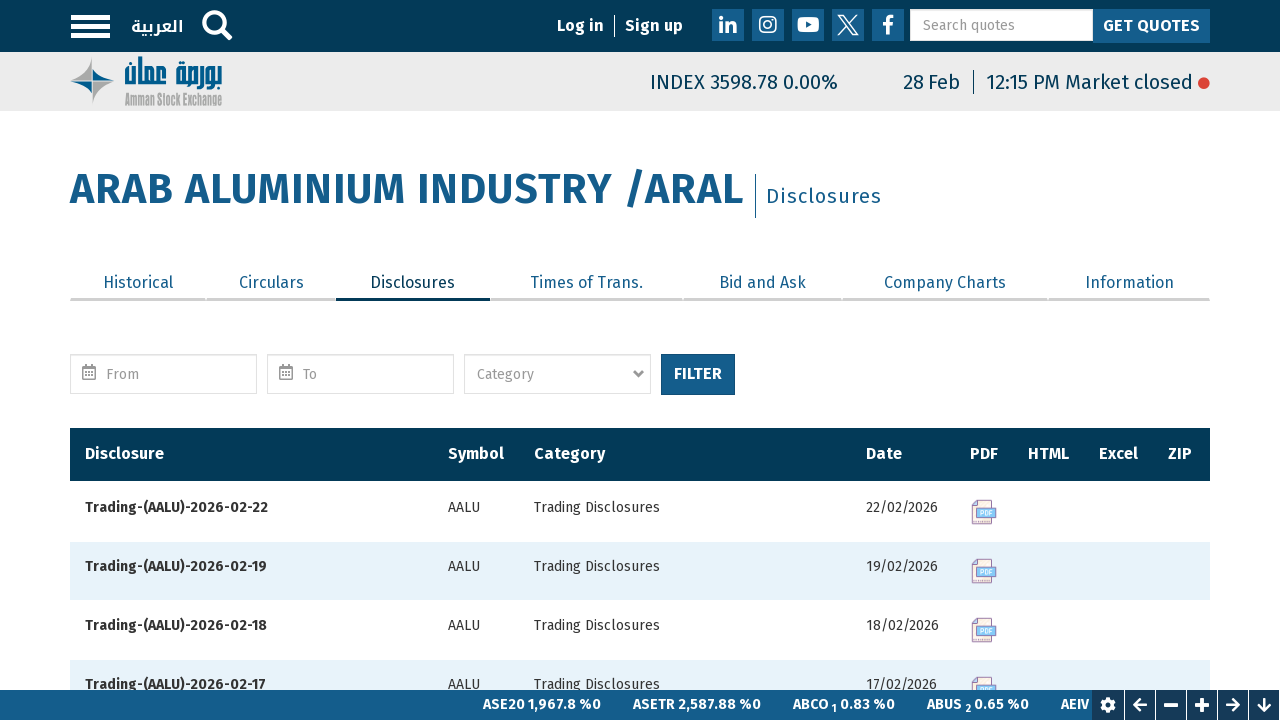

Retrieved text content from row 28
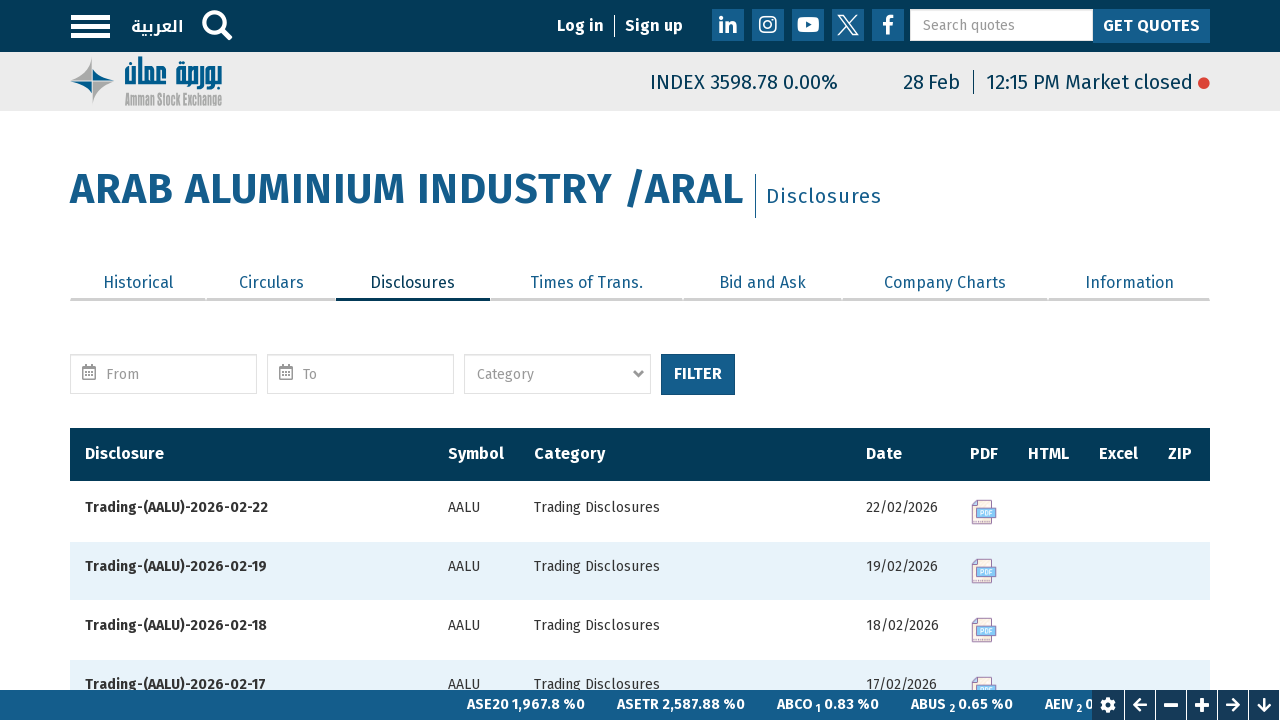

Examining row 29 of 141
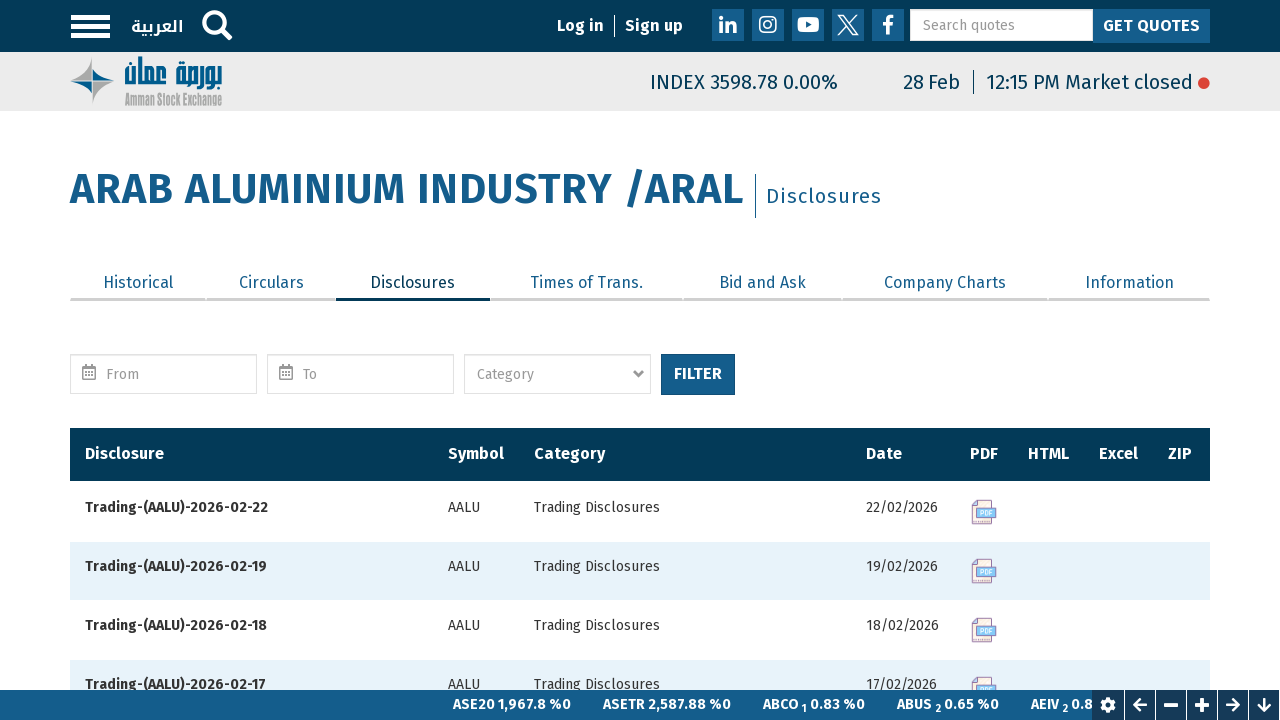

Retrieved text content from row 29
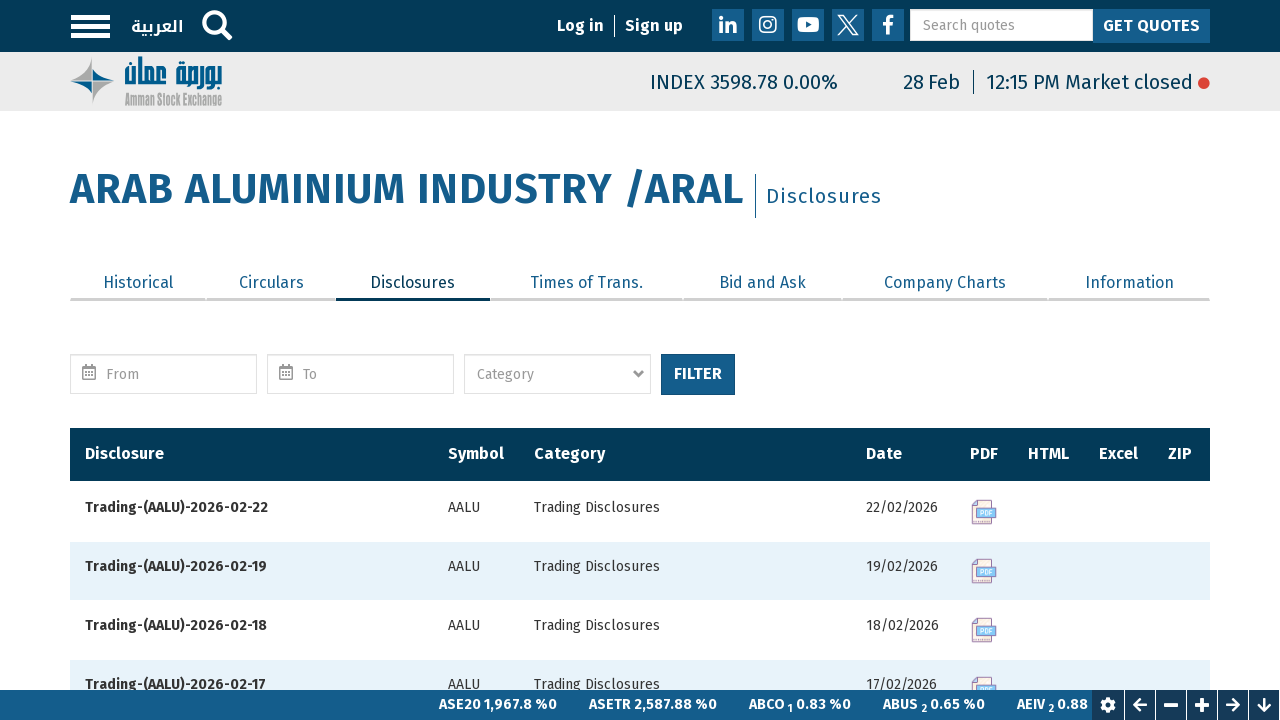

Examining row 30 of 141
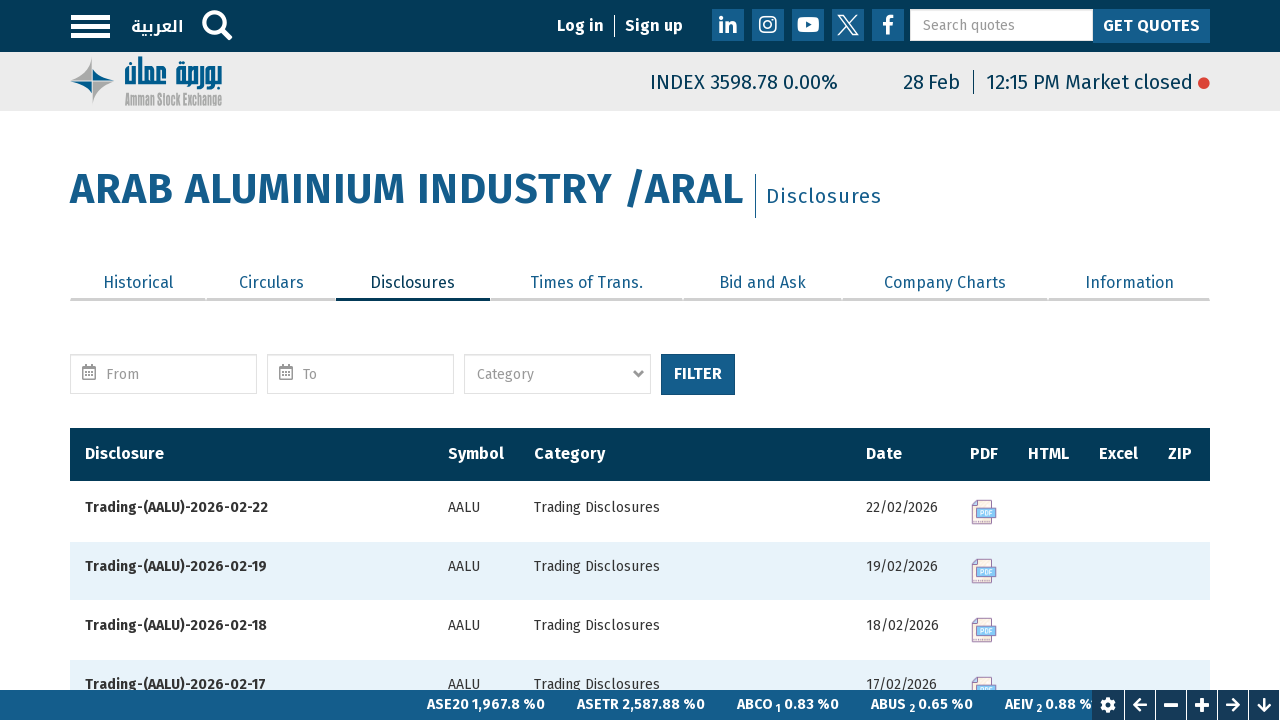

Retrieved text content from row 30
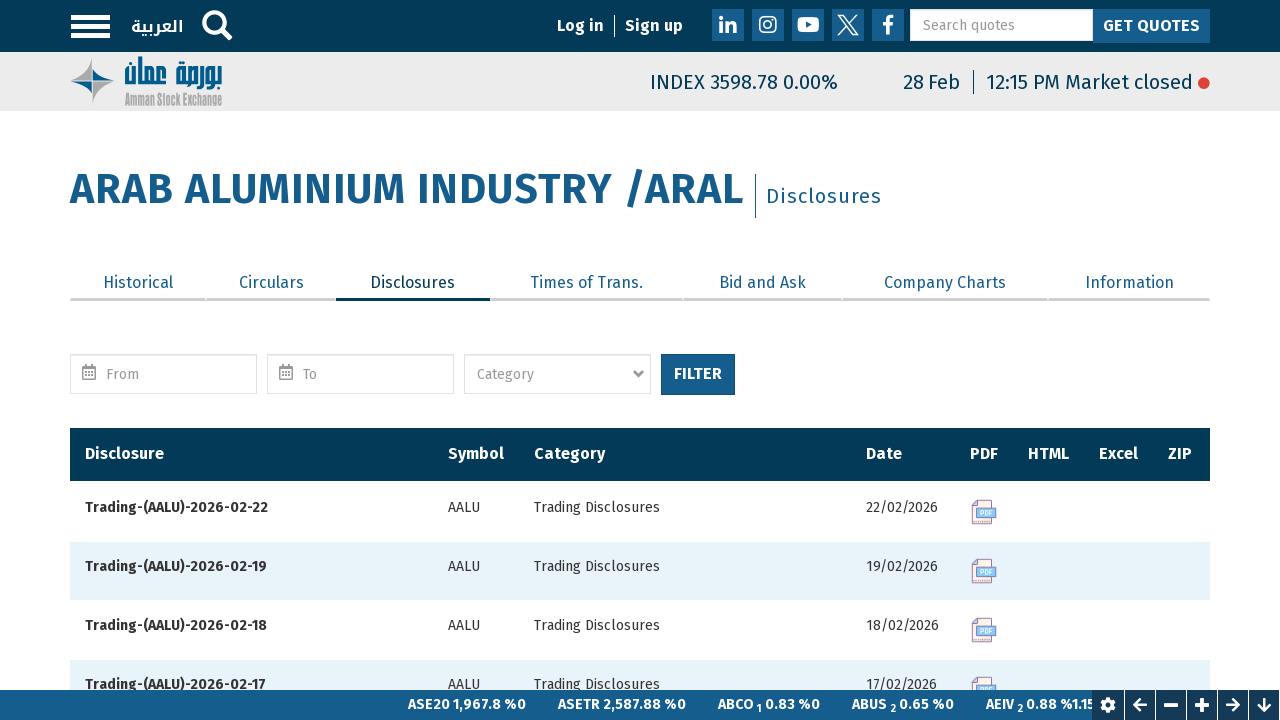

Examining row 31 of 141
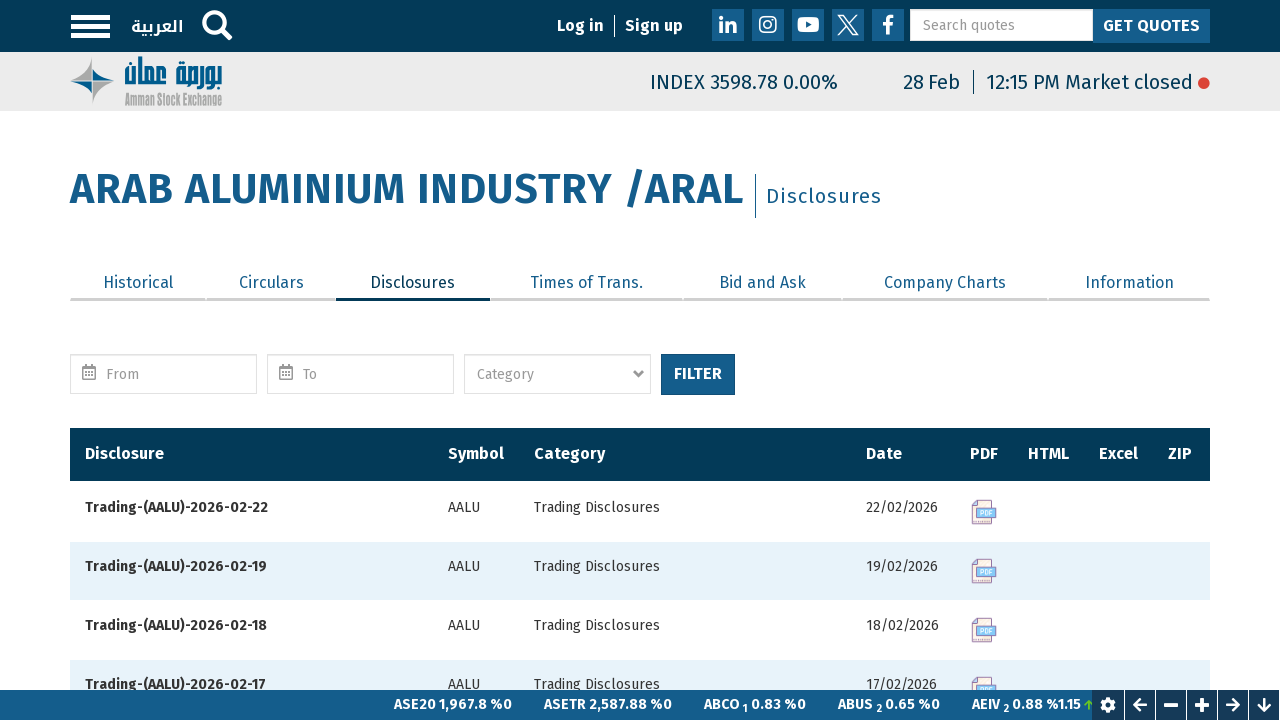

Retrieved text content from row 31
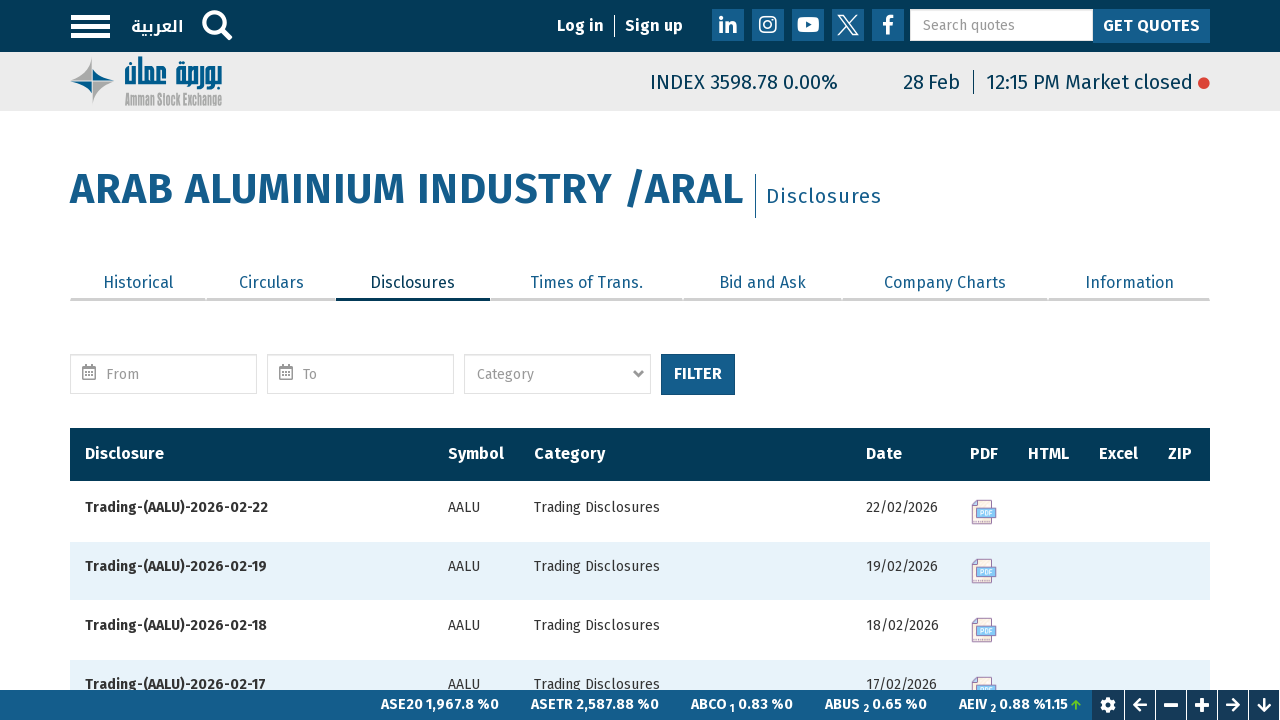

Examining row 32 of 141
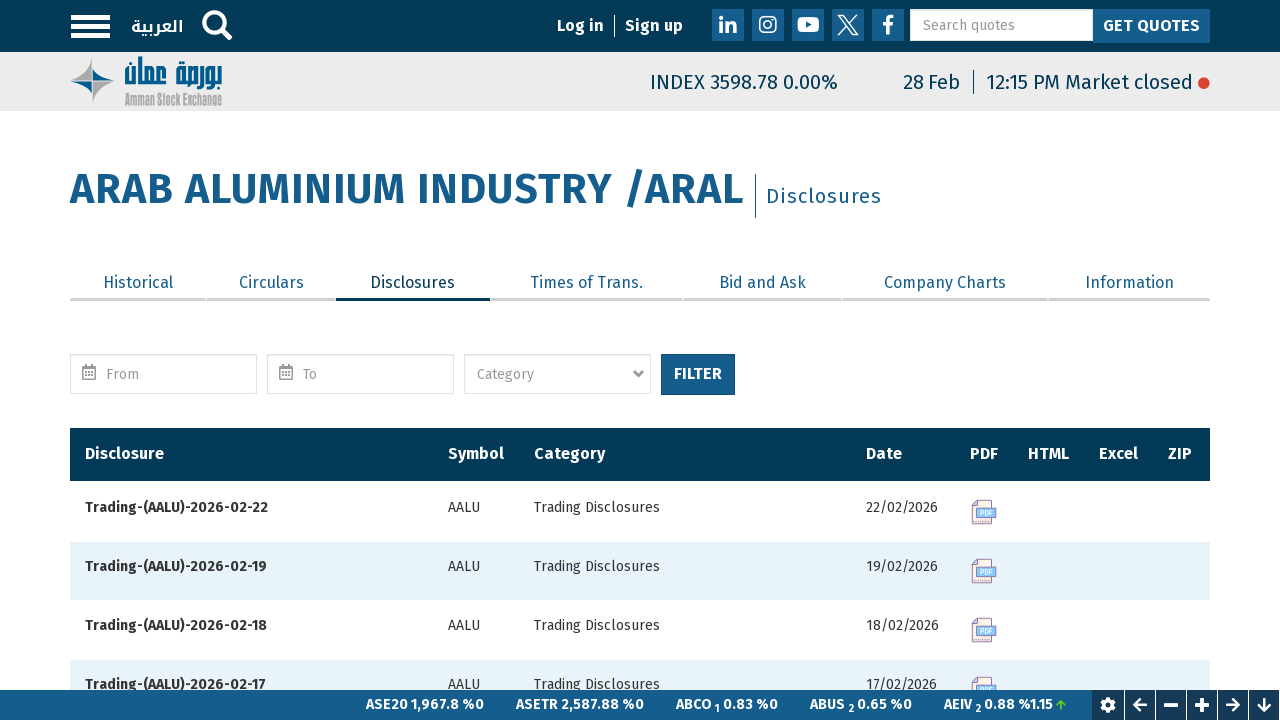

Retrieved text content from row 32
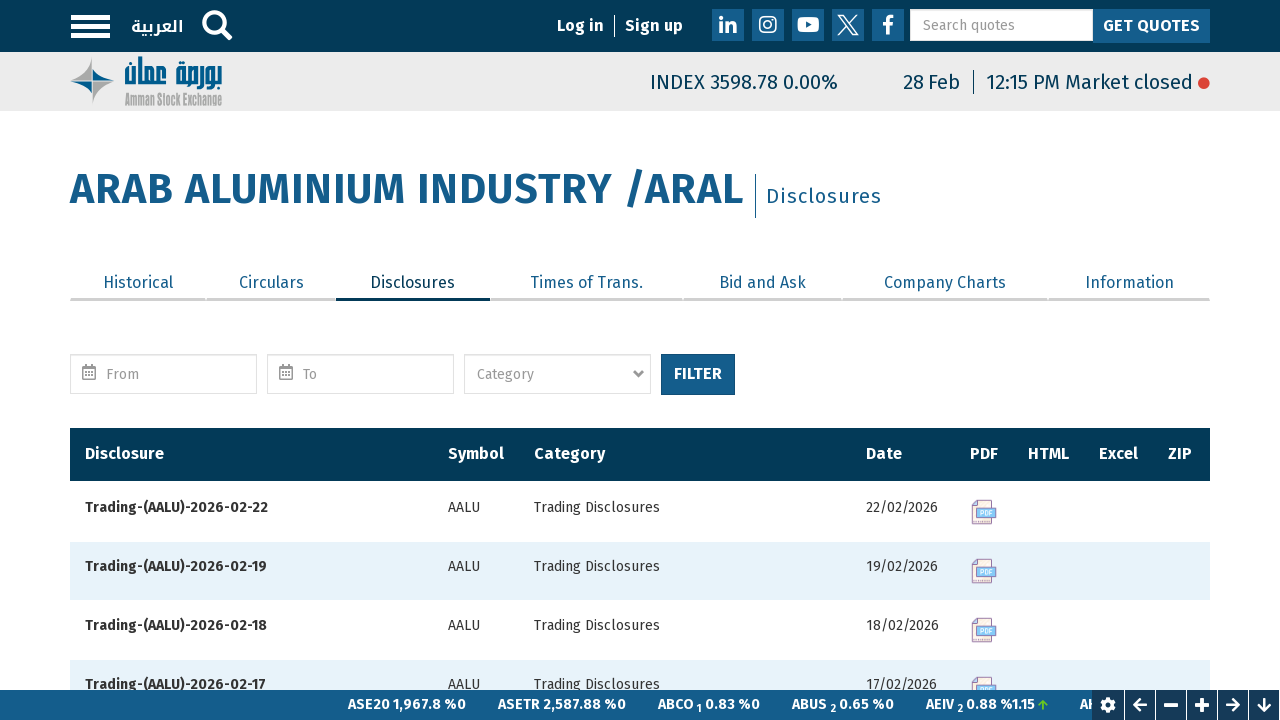

Examining row 33 of 141
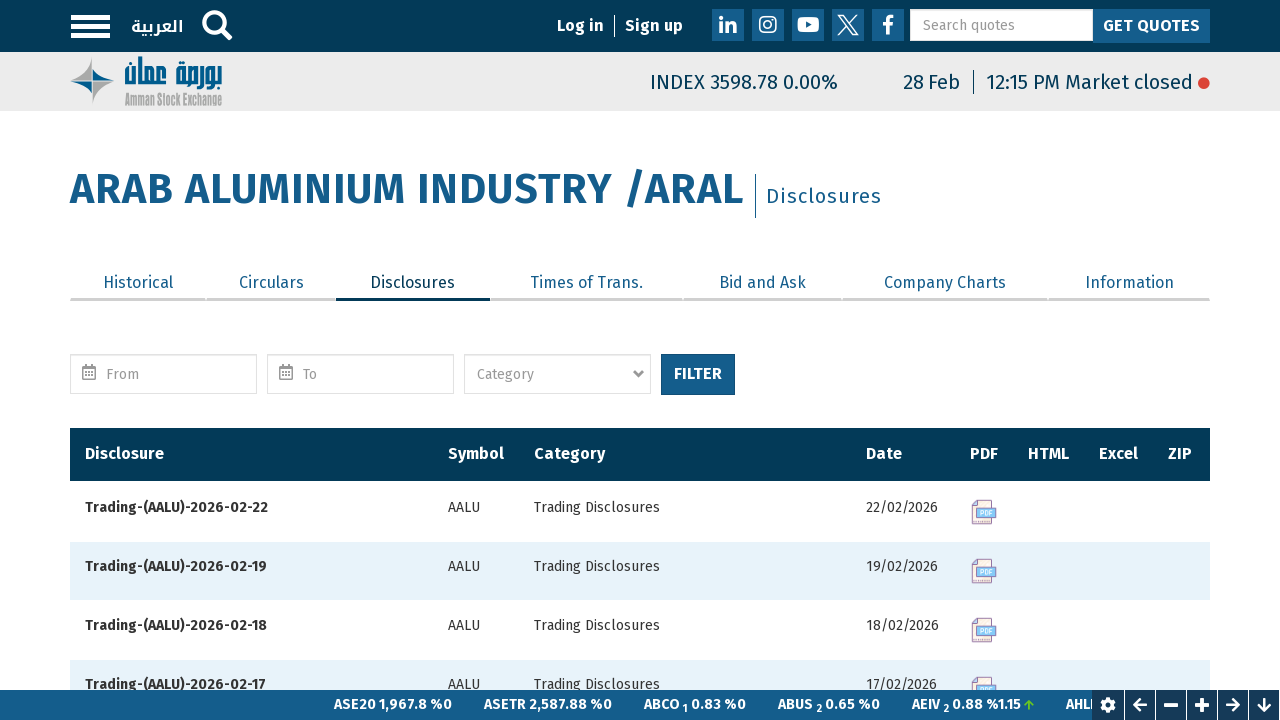

Retrieved text content from row 33
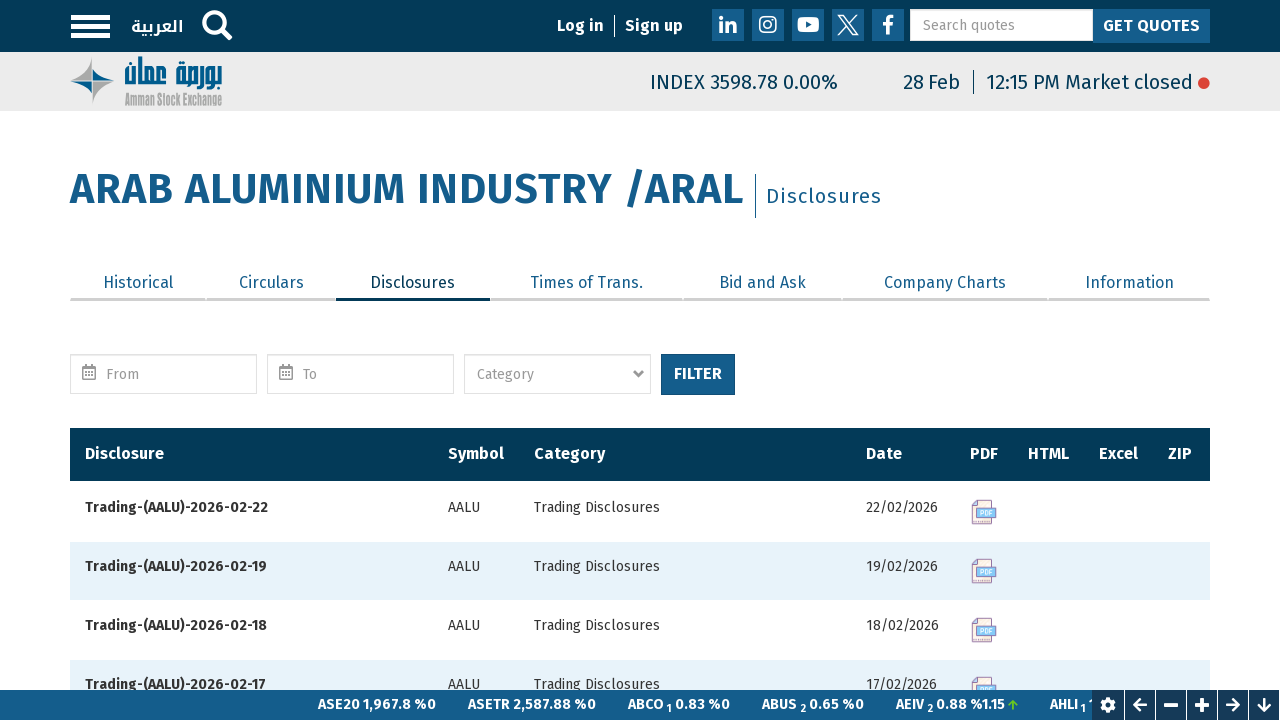

Examining row 34 of 141
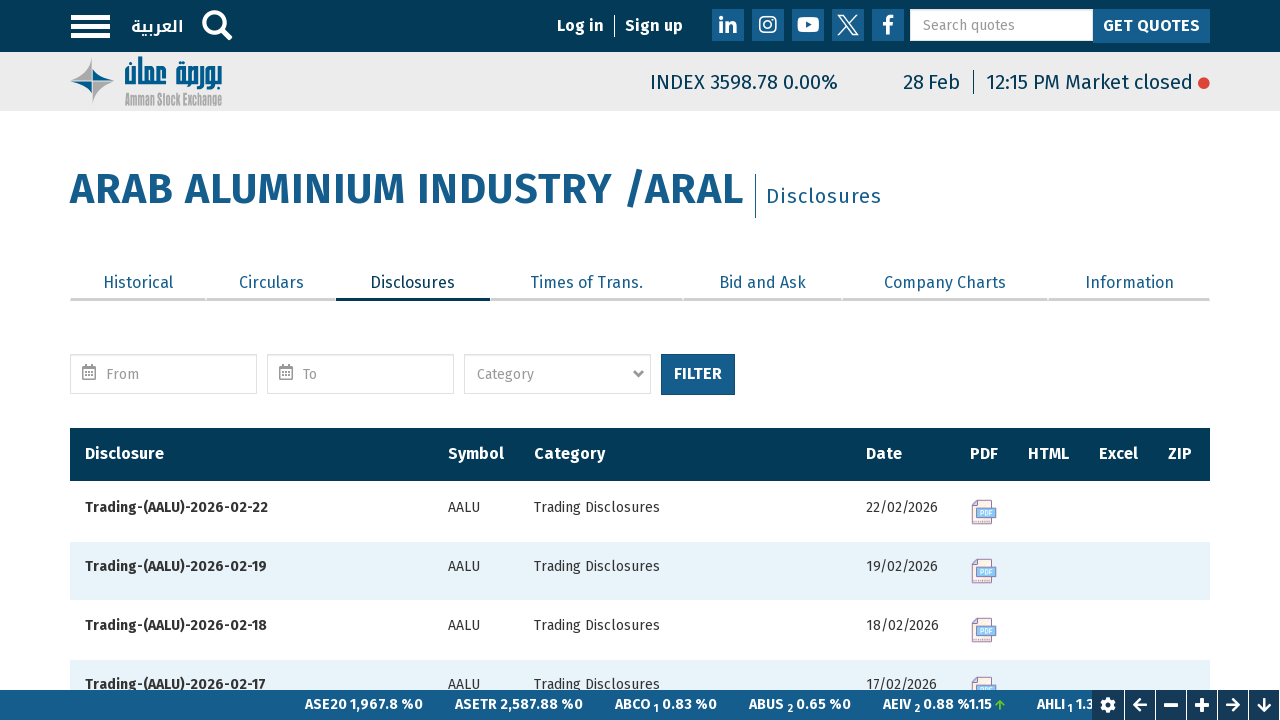

Retrieved text content from row 34
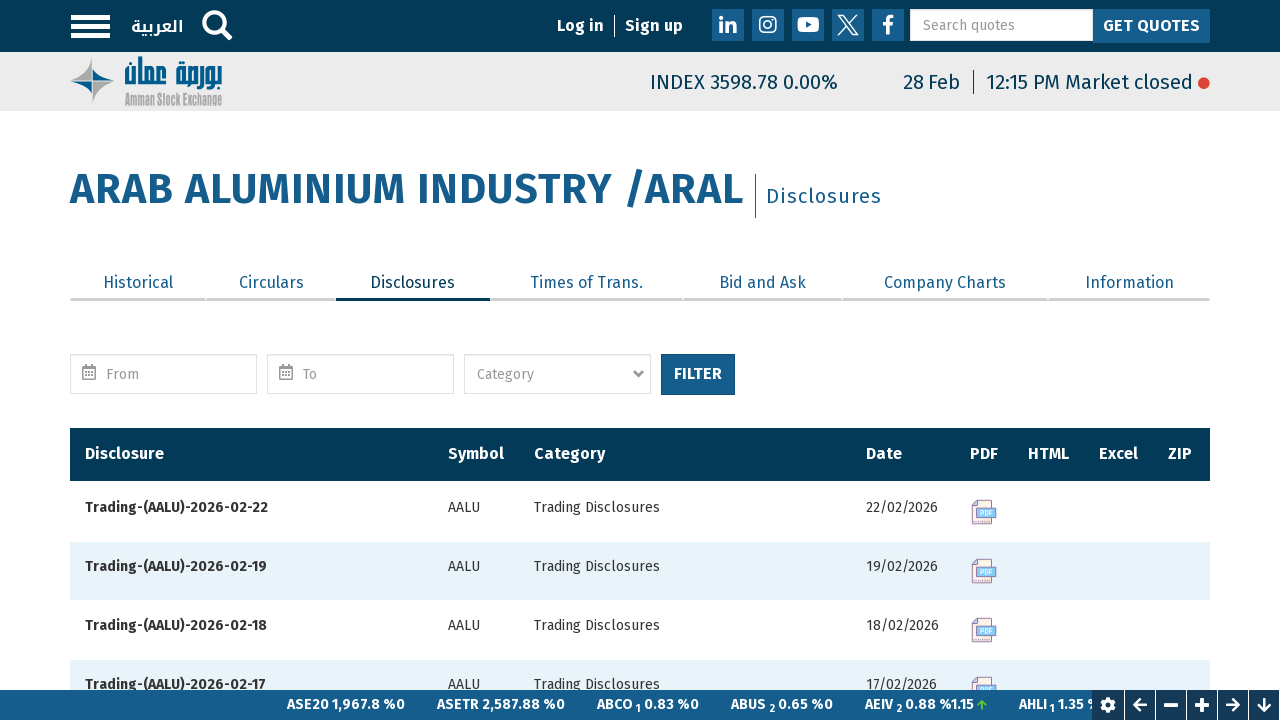

Examining row 35 of 141
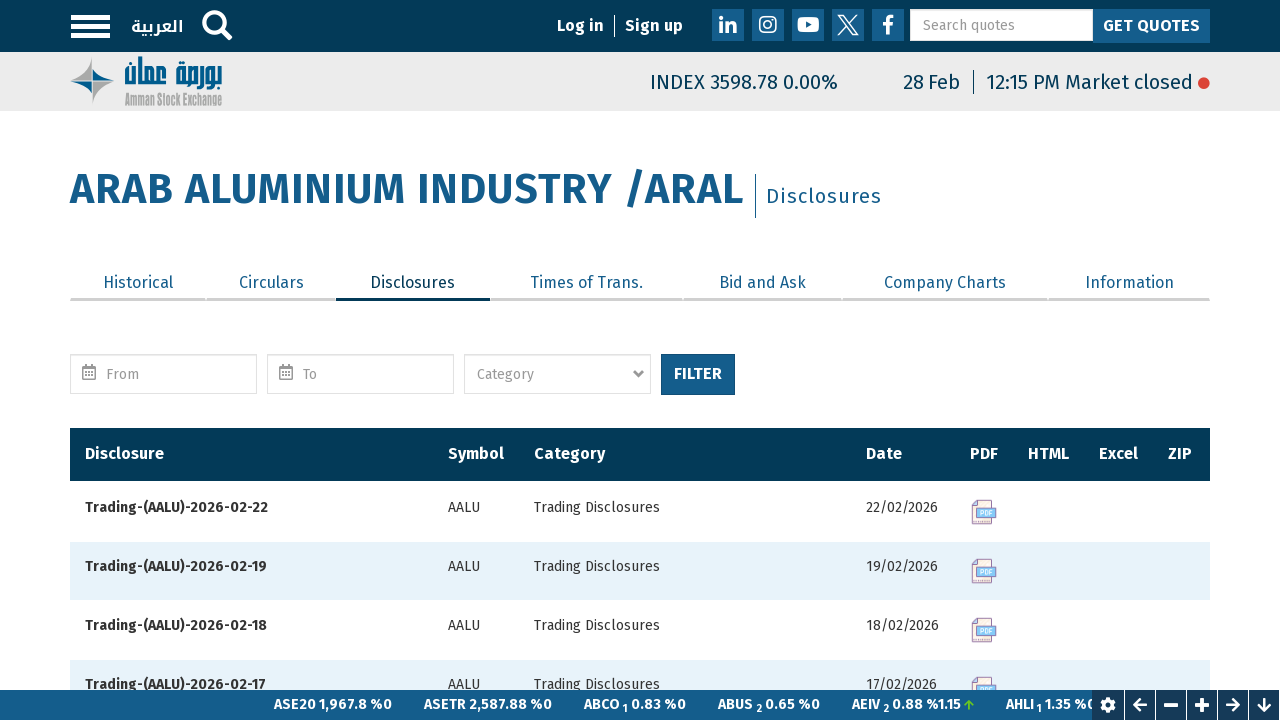

Retrieved text content from row 35
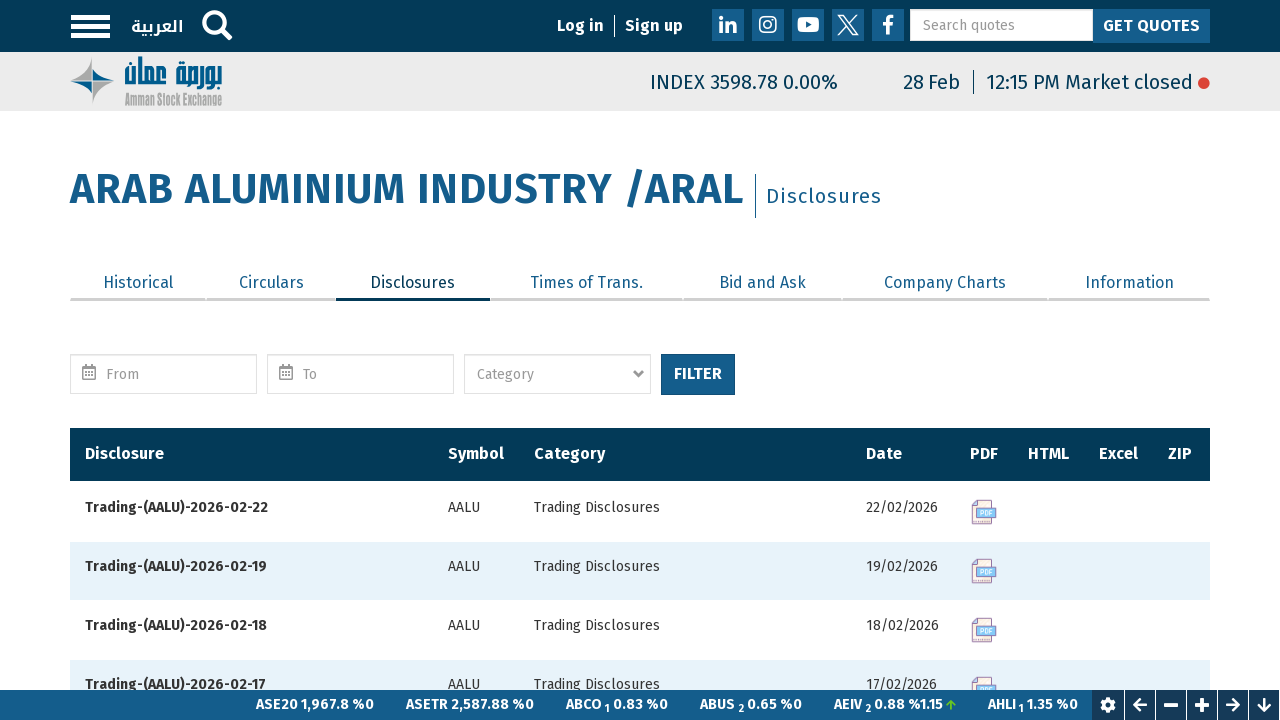

Examining row 36 of 141
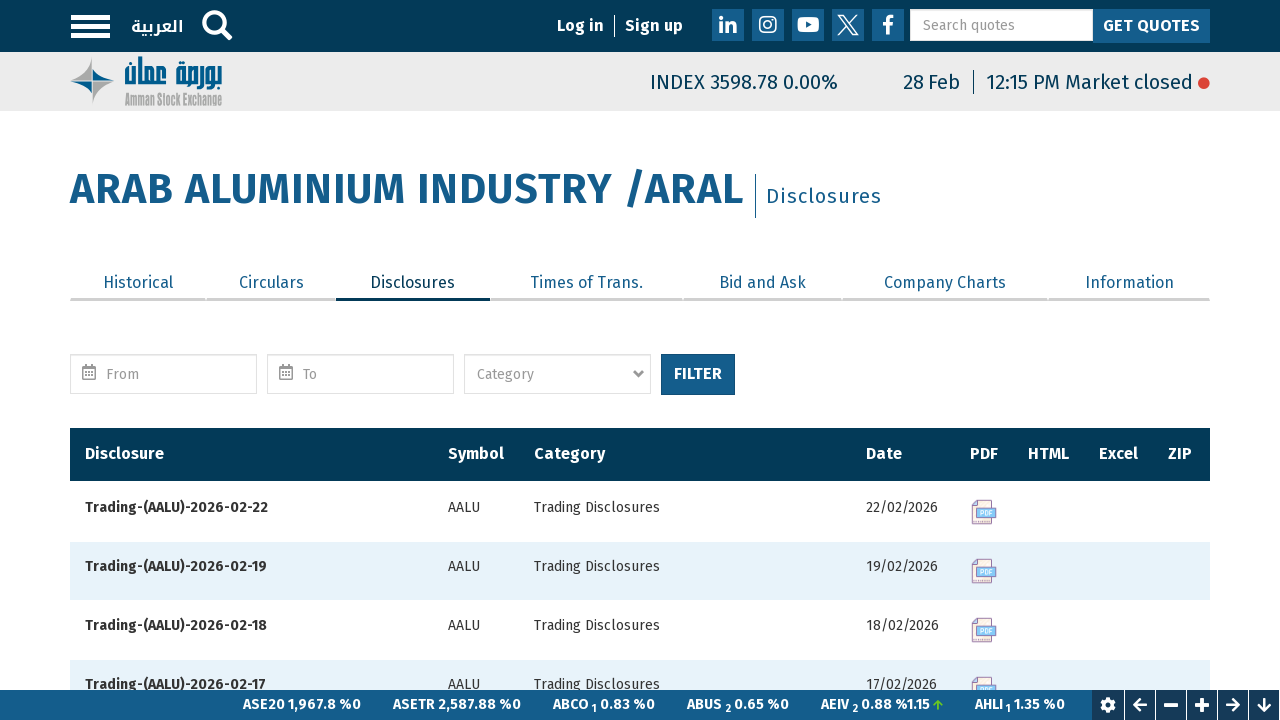

Retrieved text content from row 36
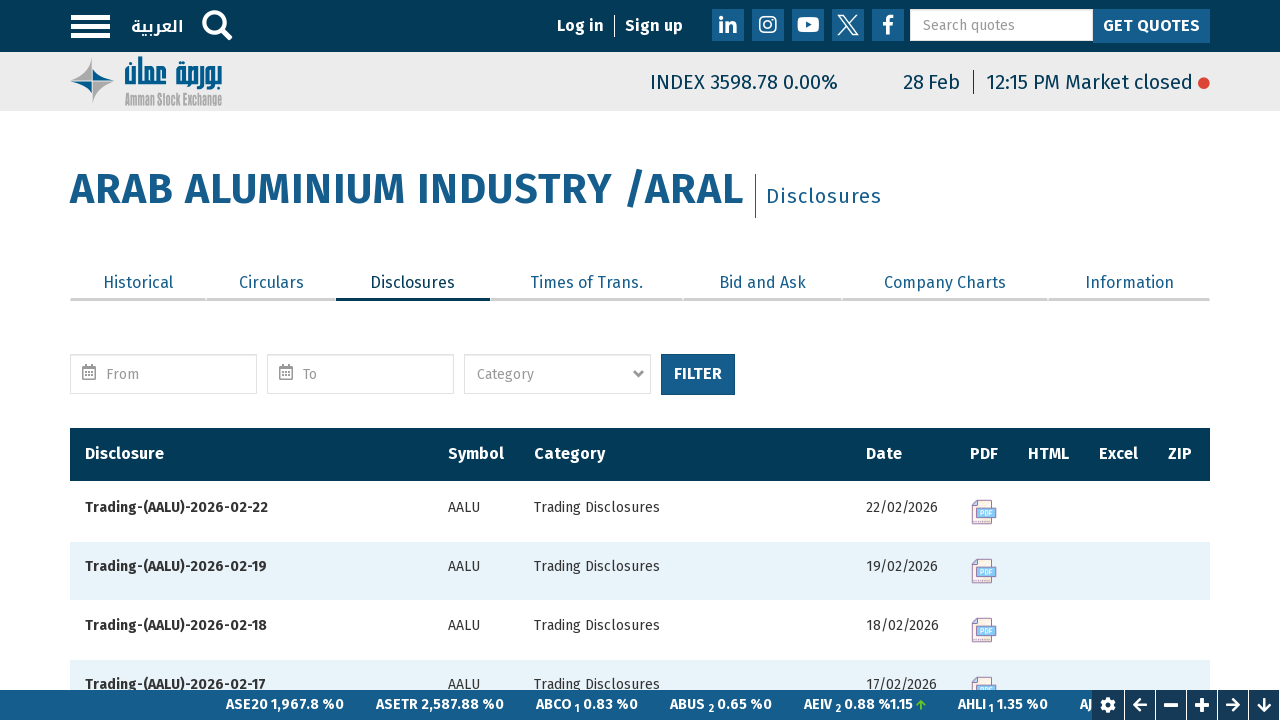

Examining row 37 of 141
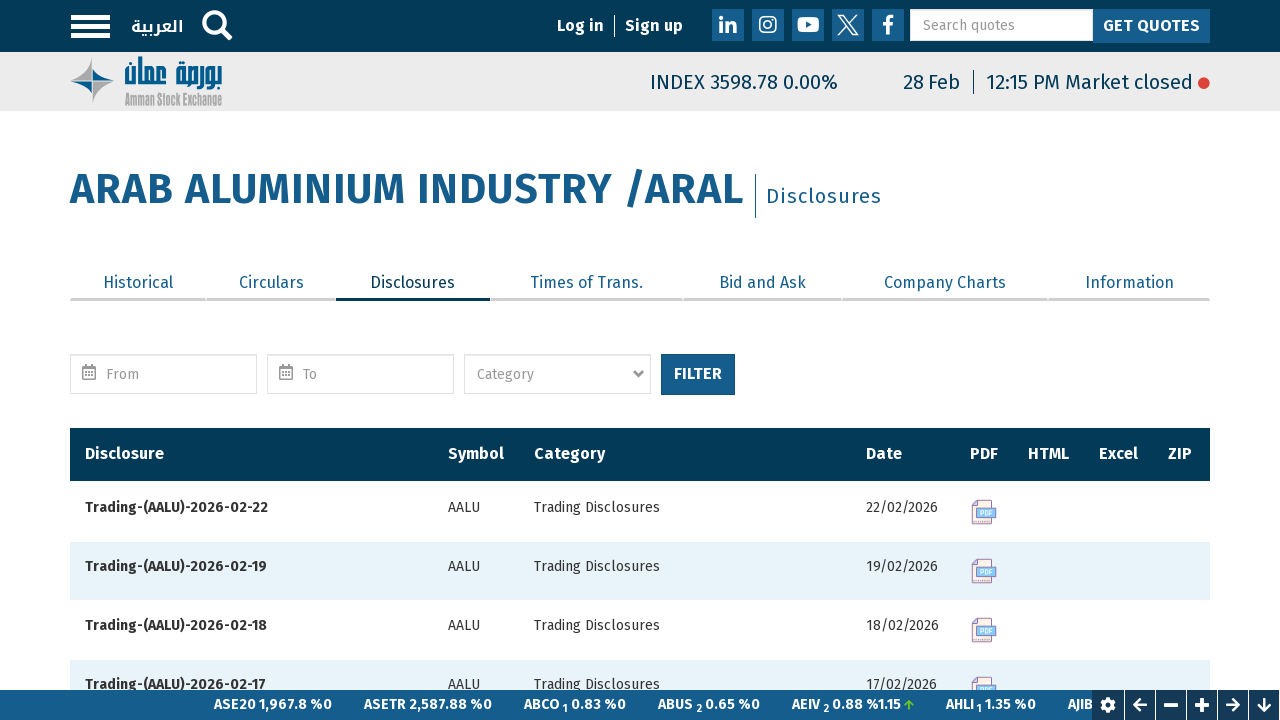

Retrieved text content from row 37
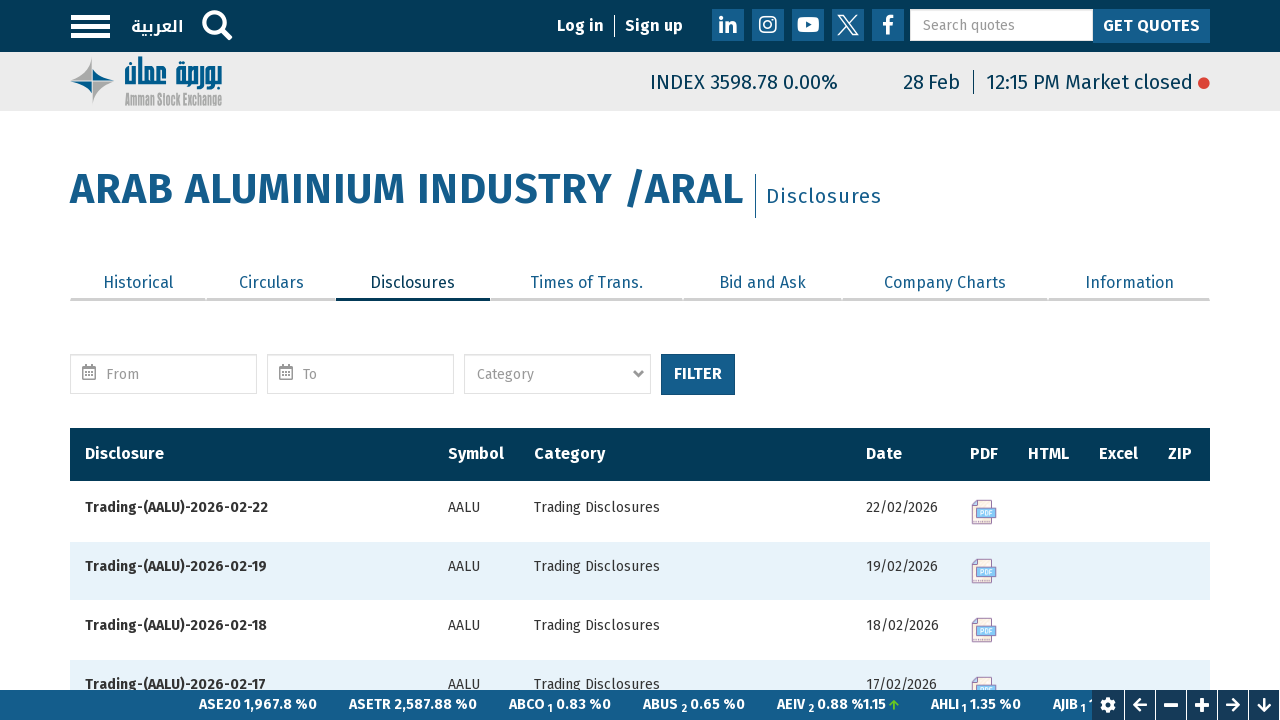

Examining row 38 of 141
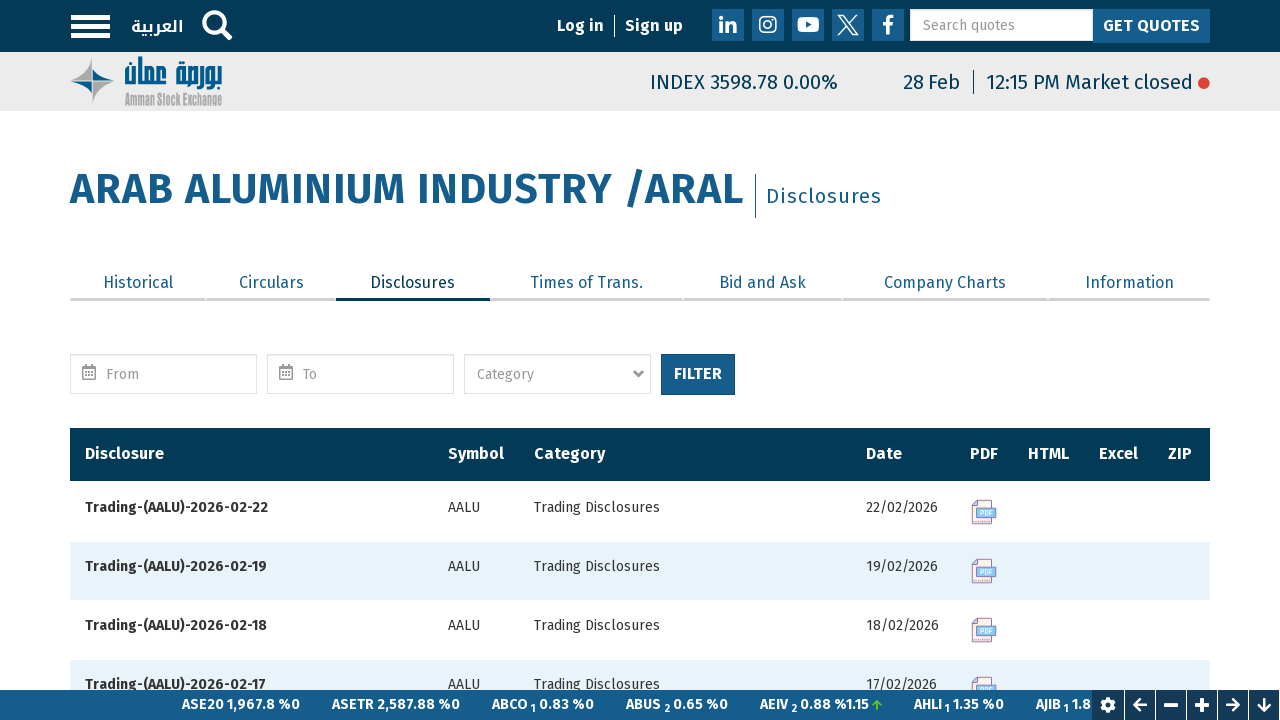

Retrieved text content from row 38
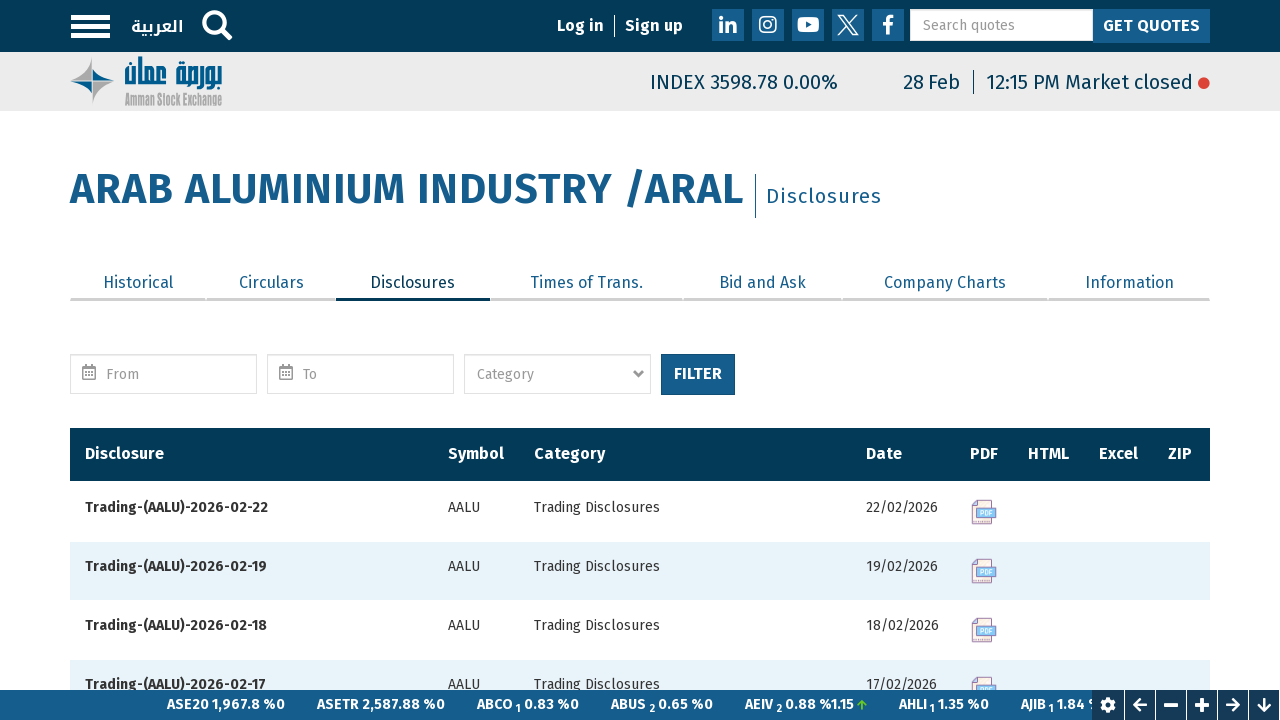

Examining row 39 of 141
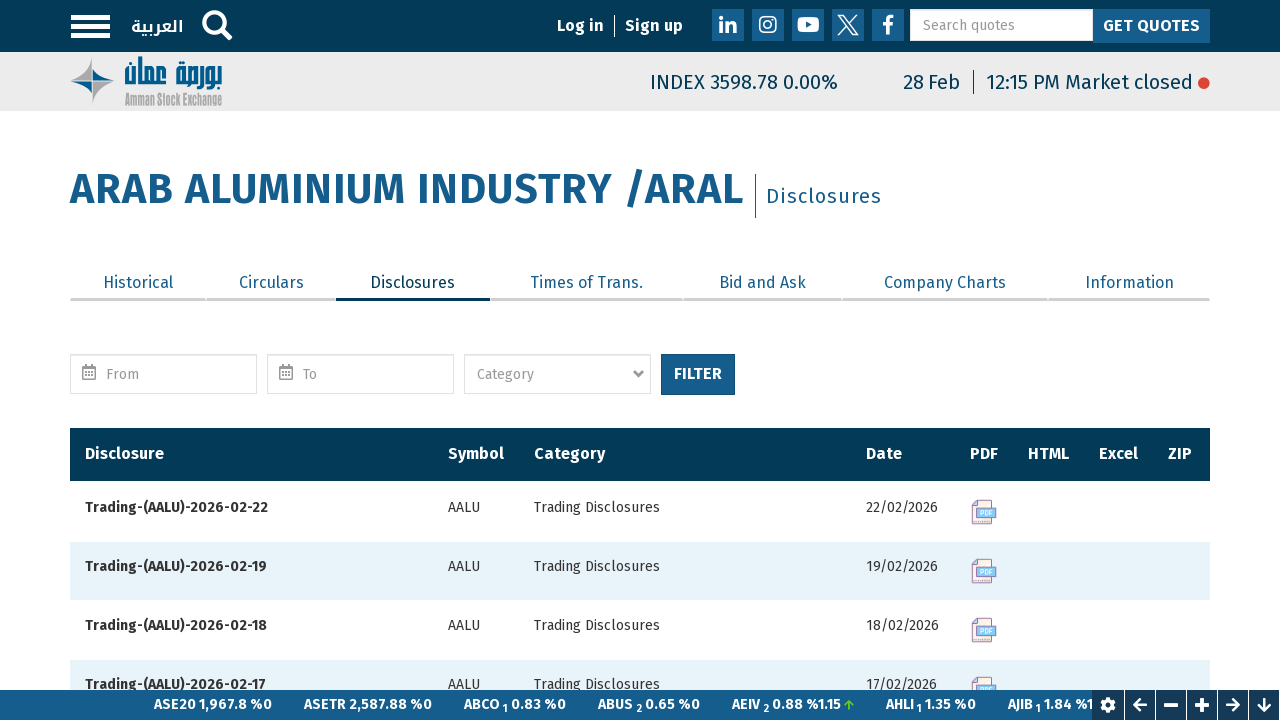

Retrieved text content from row 39
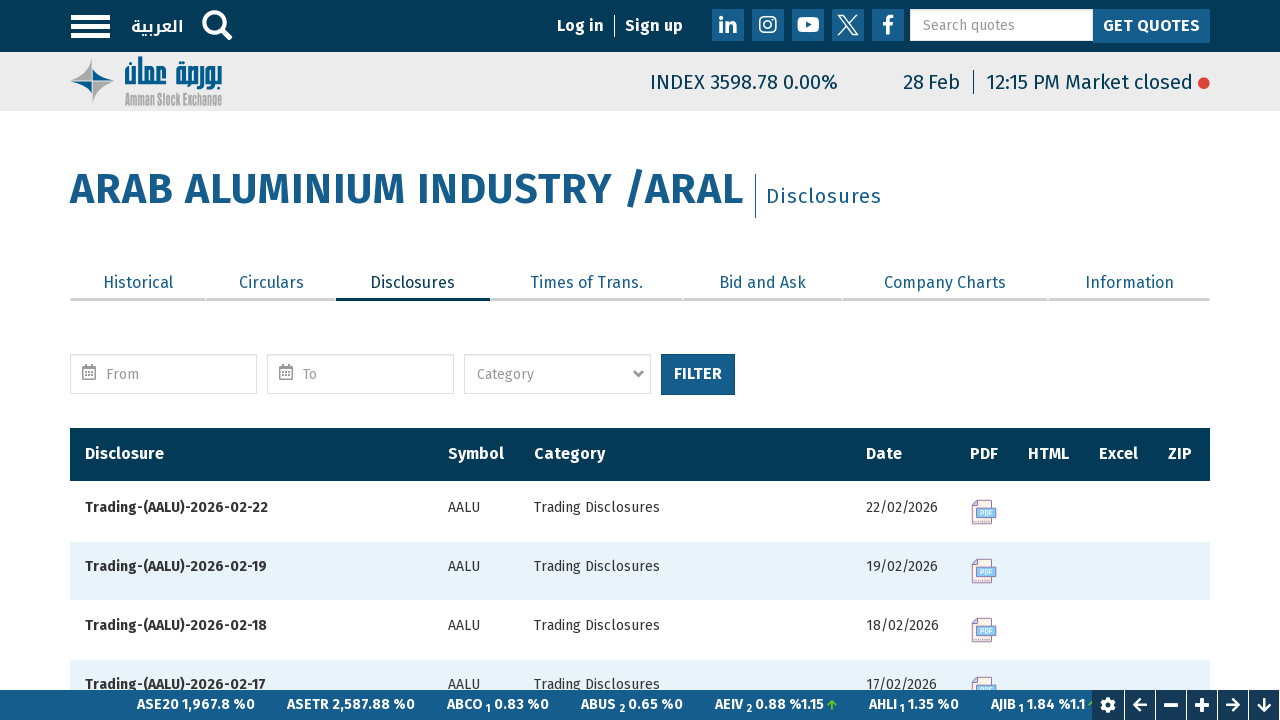

Examining row 40 of 141
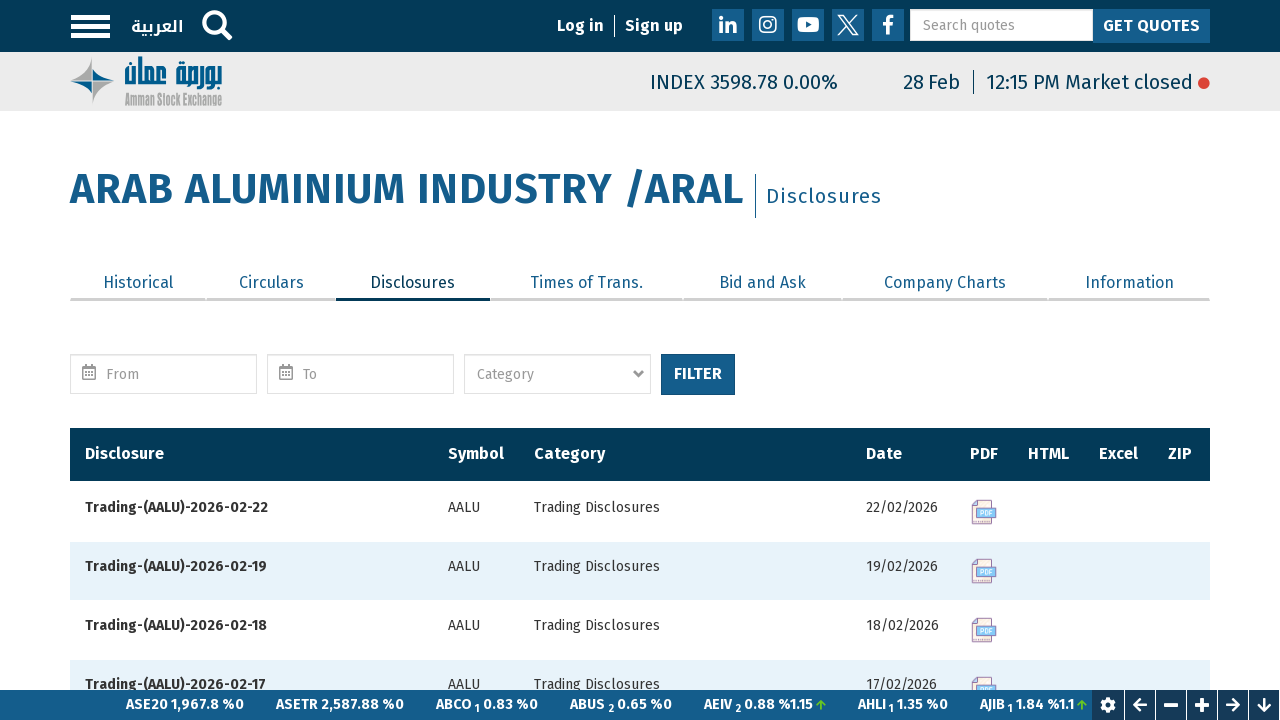

Retrieved text content from row 40
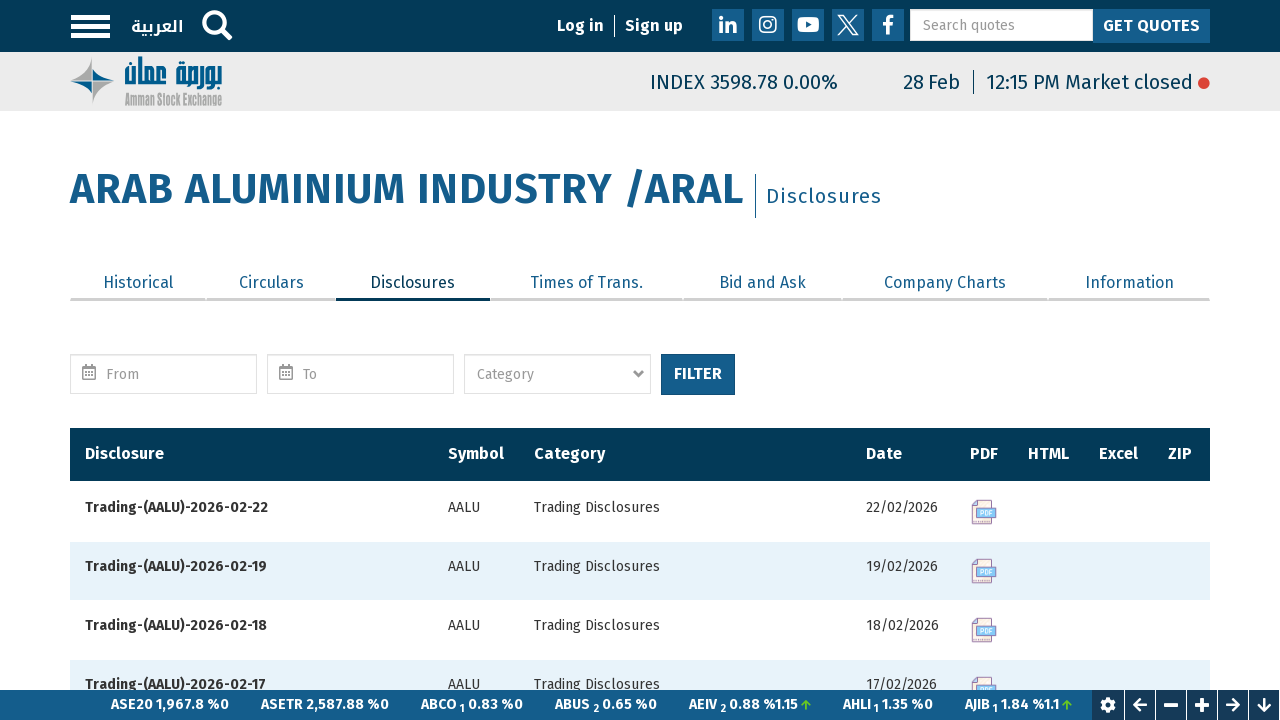

Examining row 41 of 141
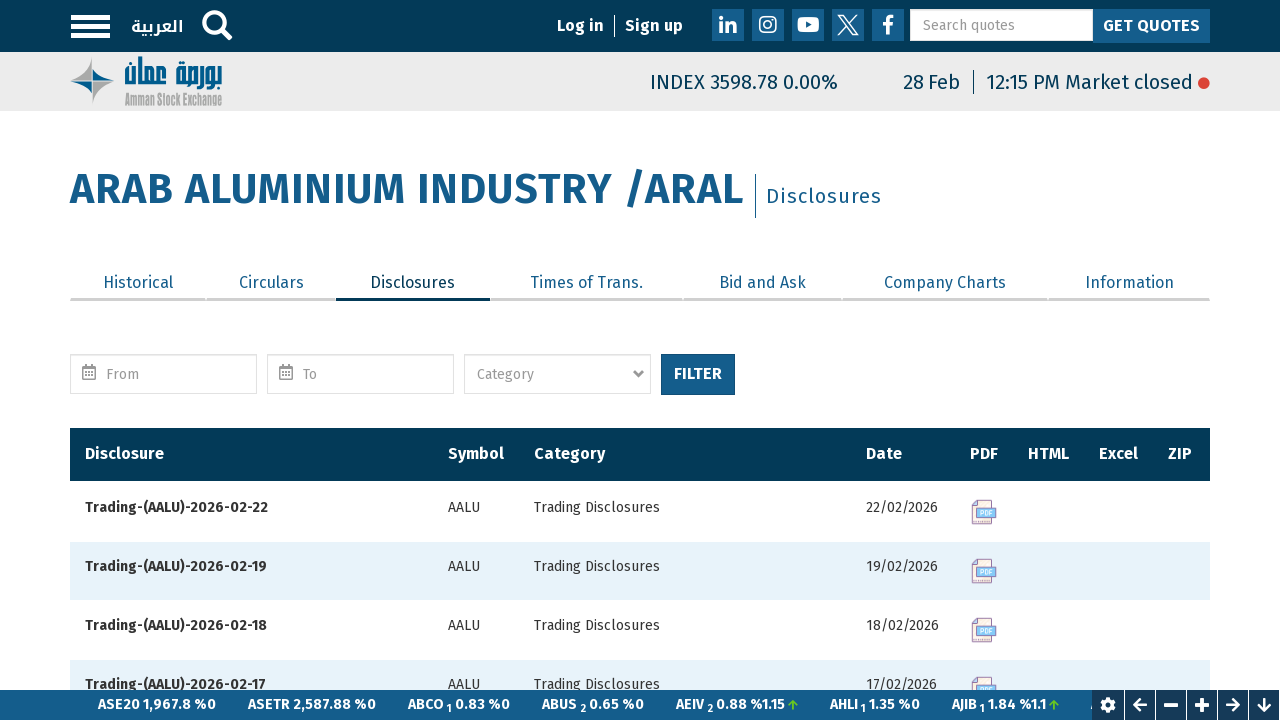

Retrieved text content from row 41
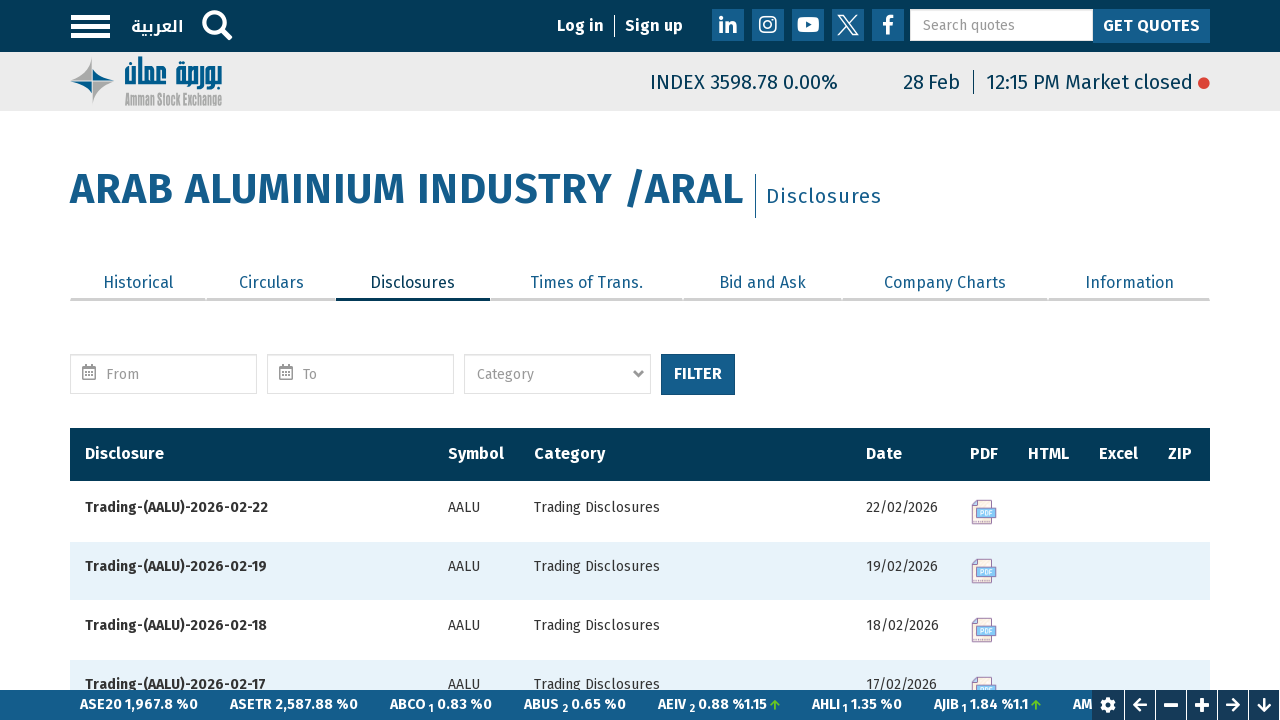

Clicked on the Annual Financial Report file link at (1048, 360) on tr >> nth=40 >> td[headers='view-filename-html-table-column']
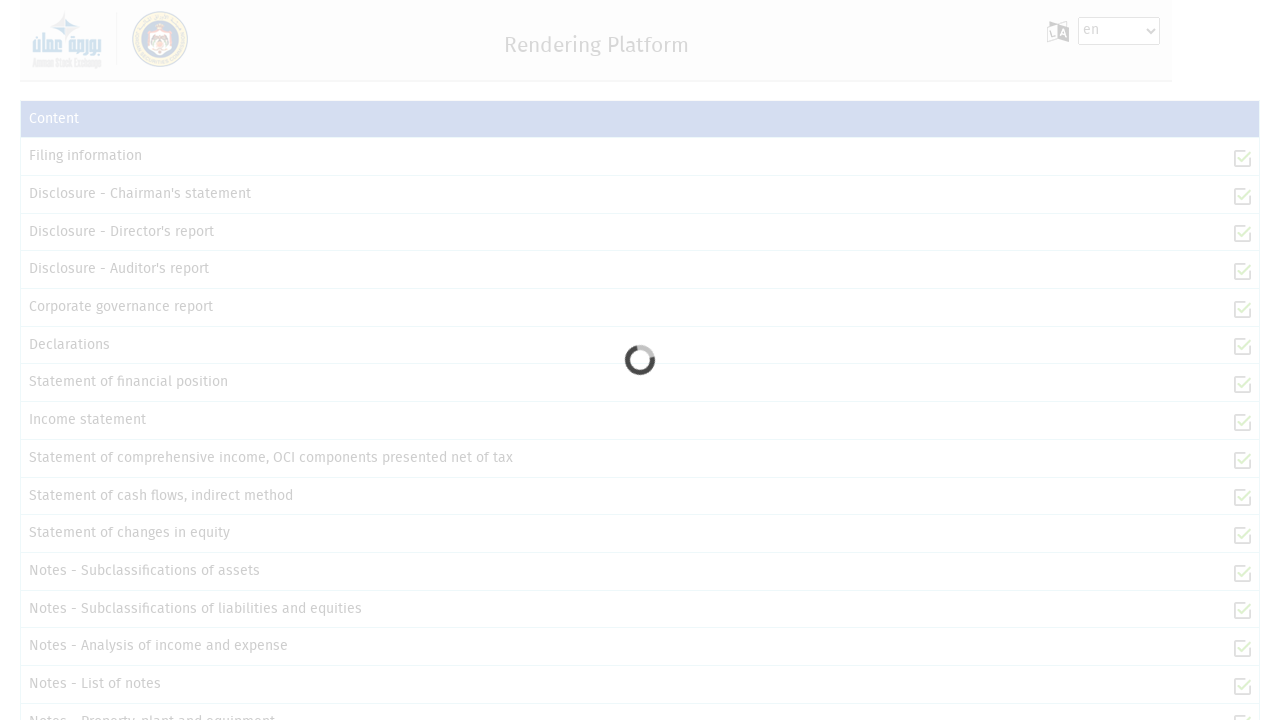

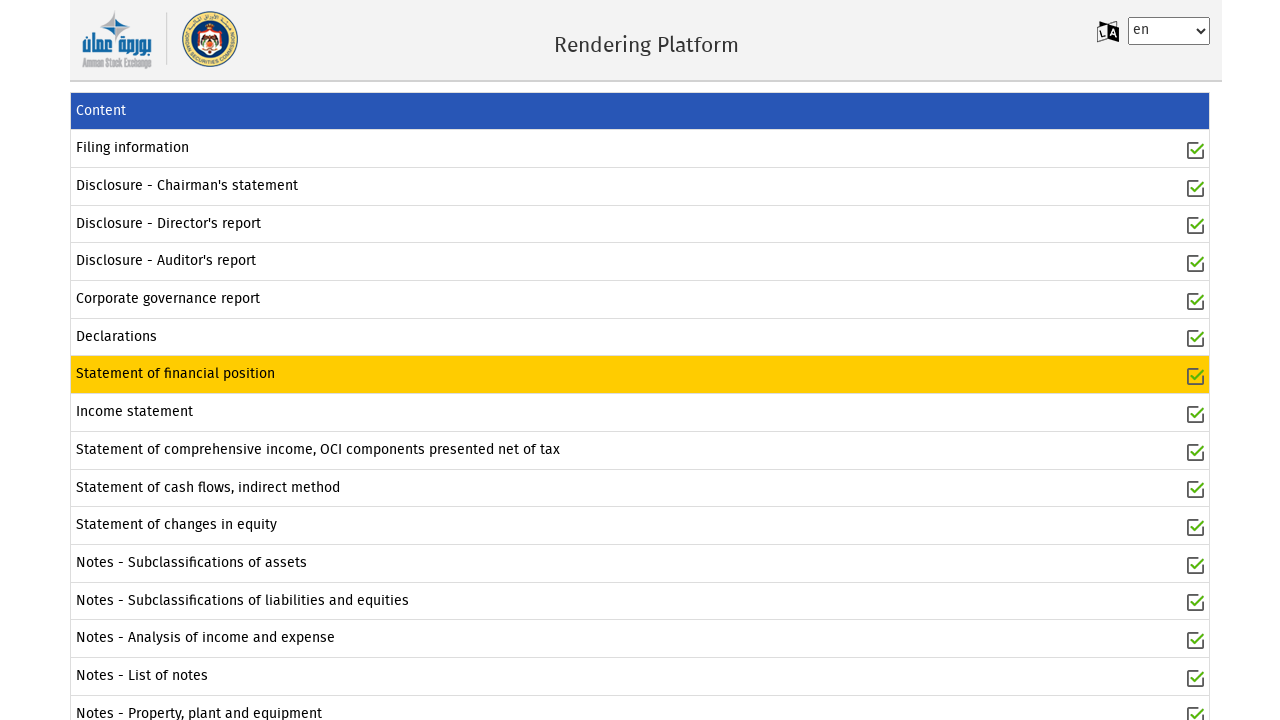